Navigates through book listings on a bookstore website, clicking on each book to view its detail page and then returning to the main page

Starting URL: https://books.toscrape.com/

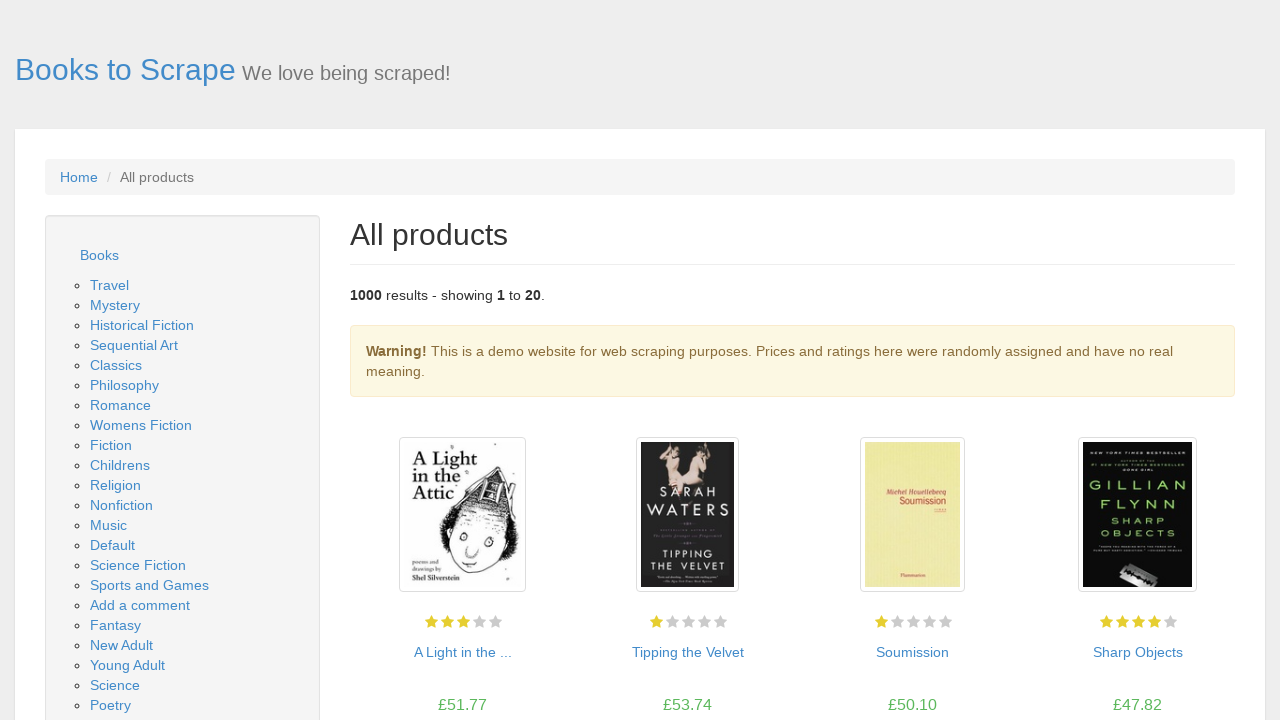

Retrieved all book title links from the bookstore page
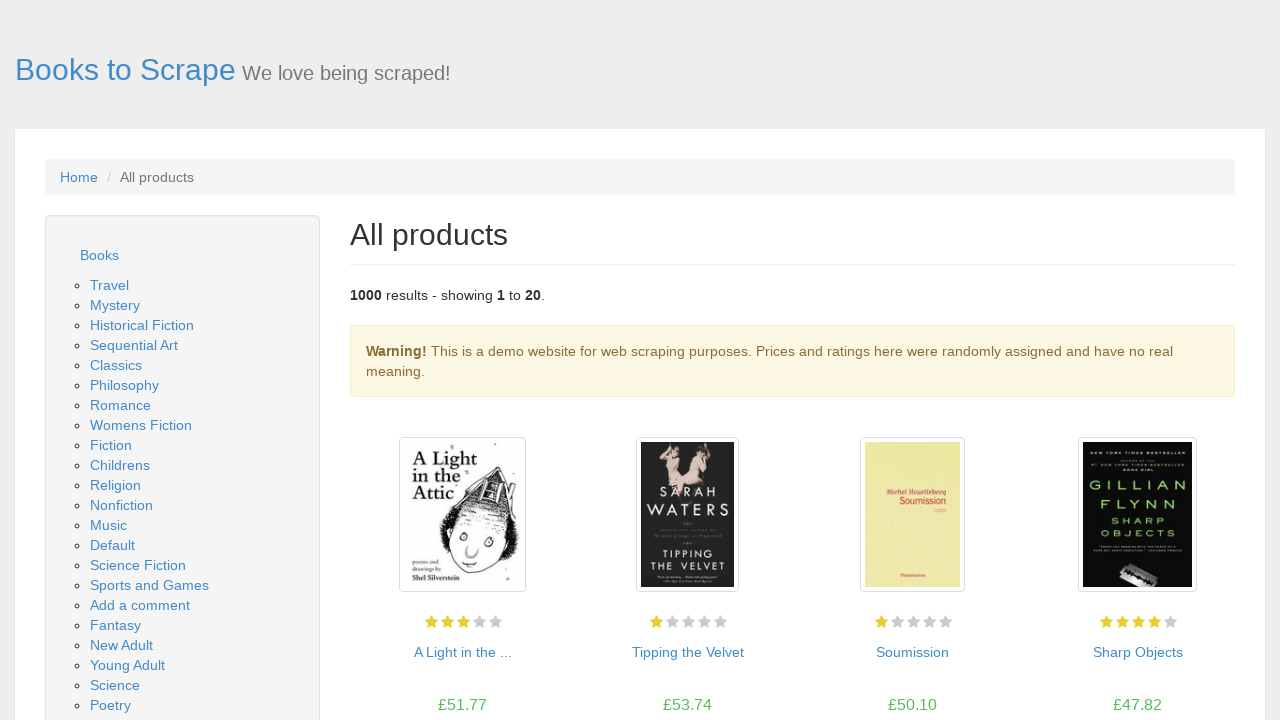

Re-fetched book title links for iteration 1
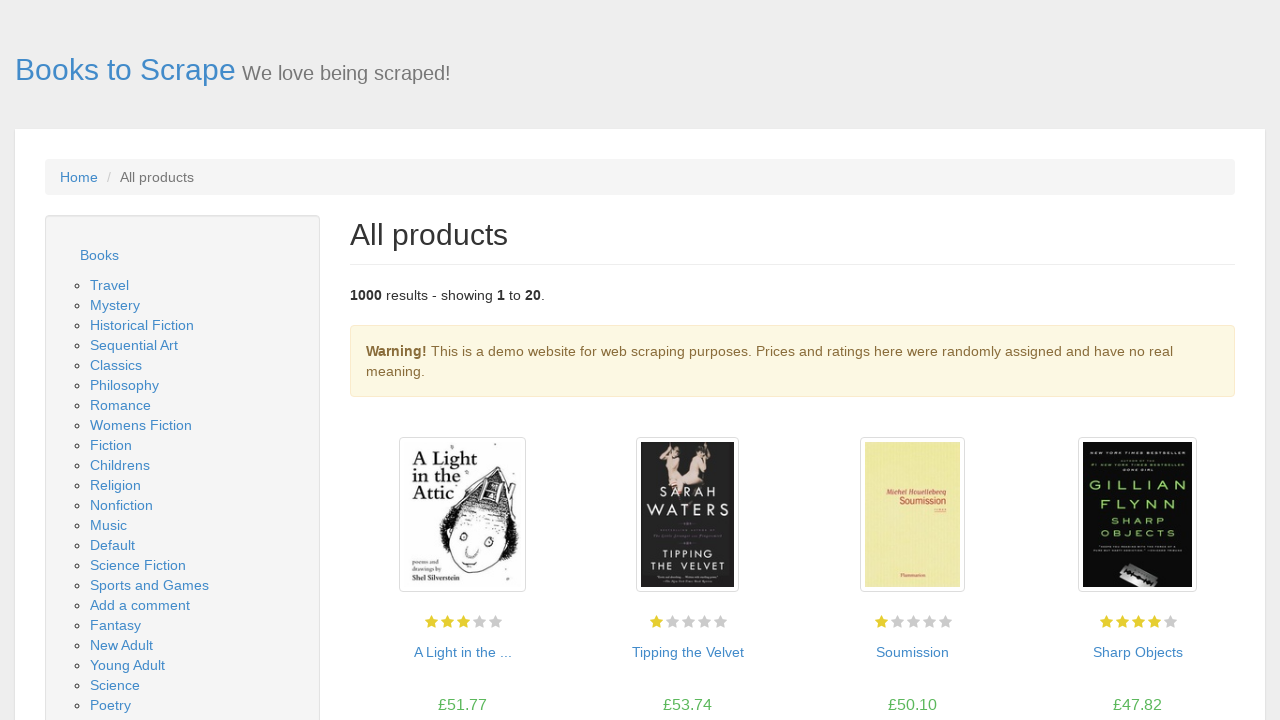

Clicked on book 1 to view its detail page at (462, 652) on a >> nth=54
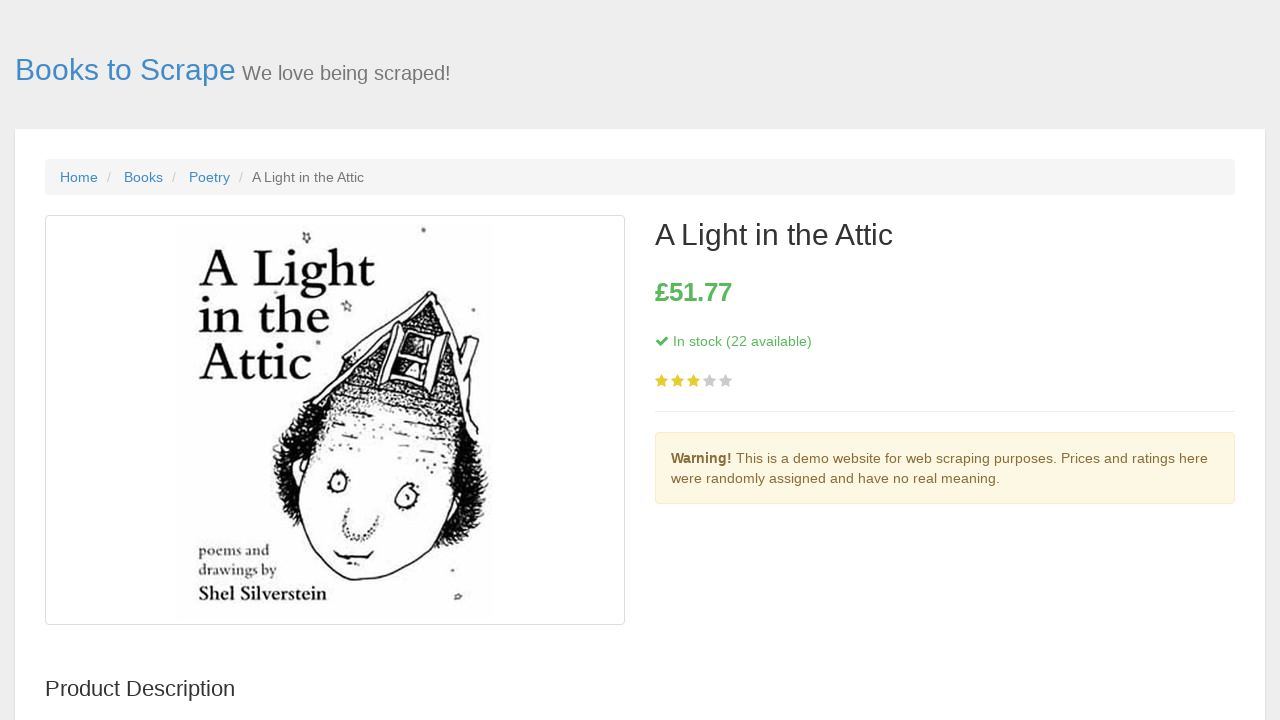

Stock information loaded on book 1 detail page
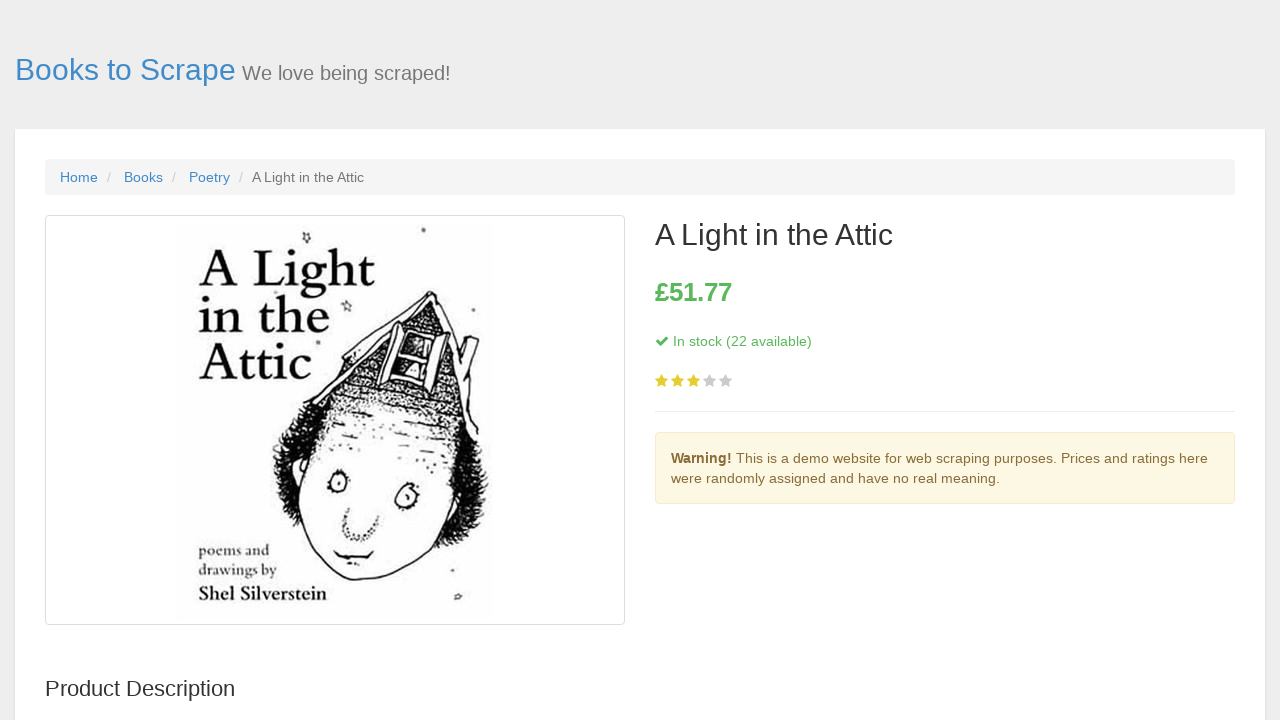

Navigated back to main bookstore page from book 1
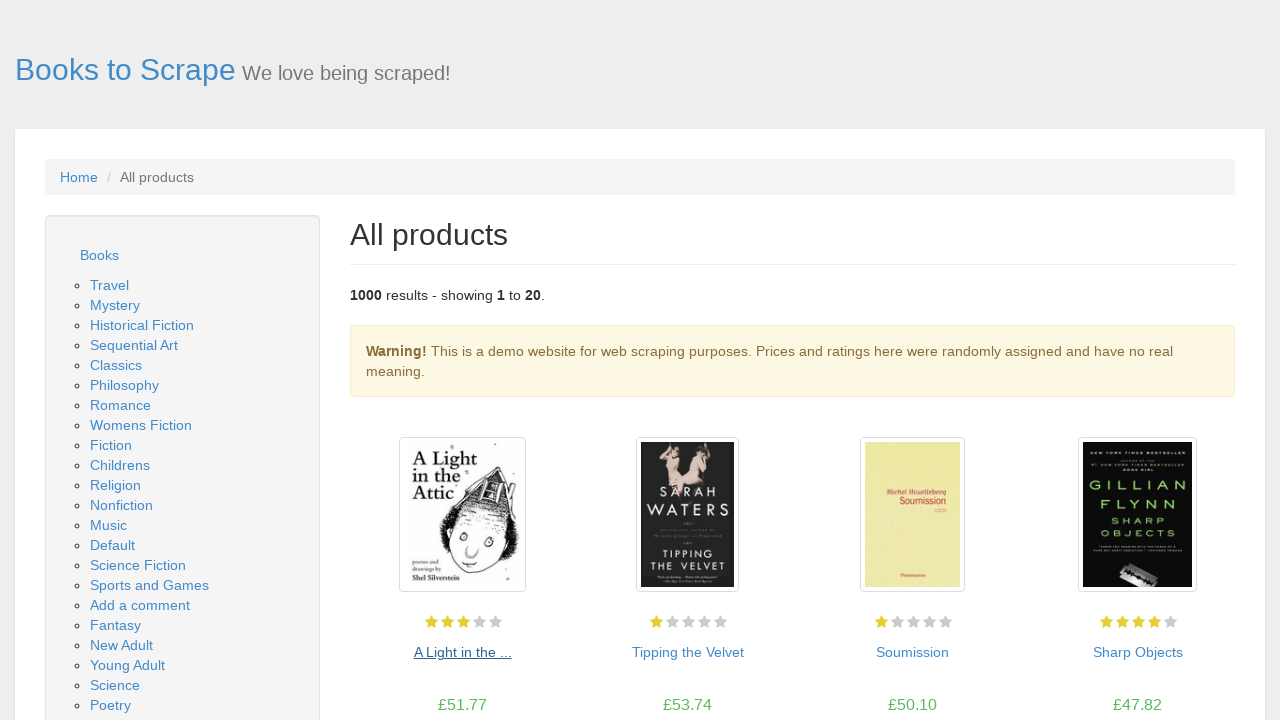

Main bookstore page fully loaded after navigation
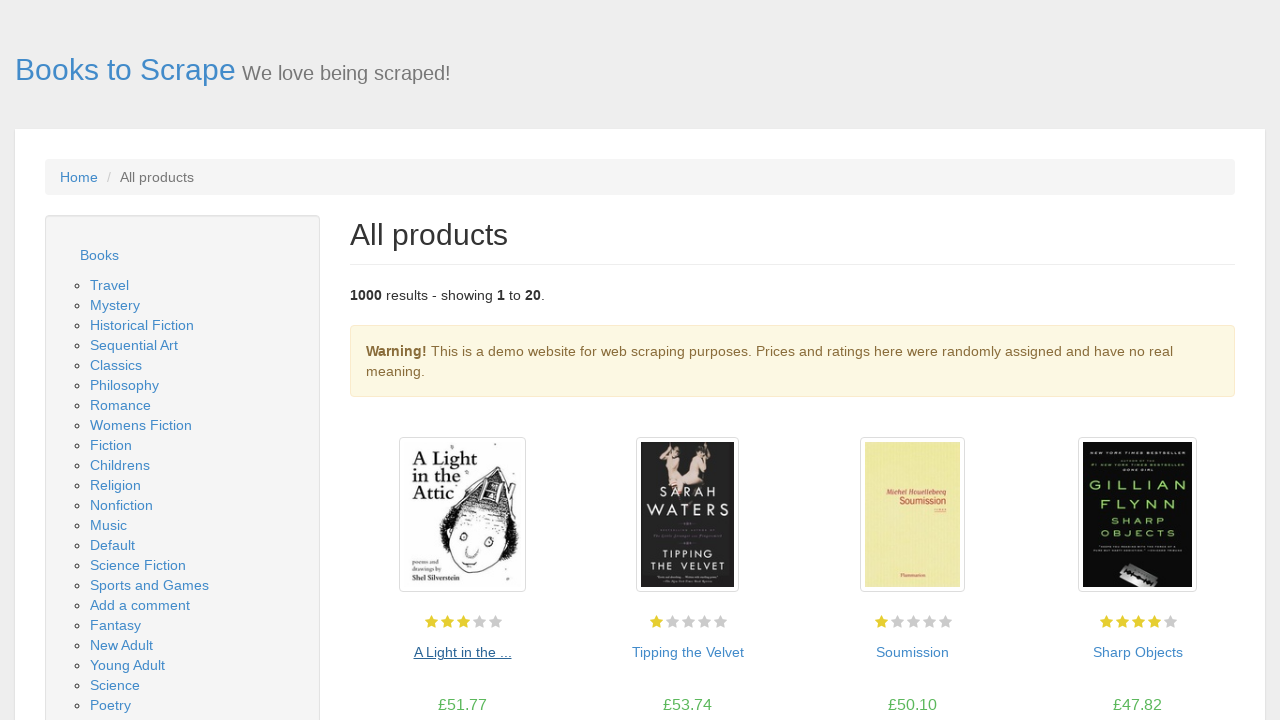

Re-fetched book title links for iteration 2
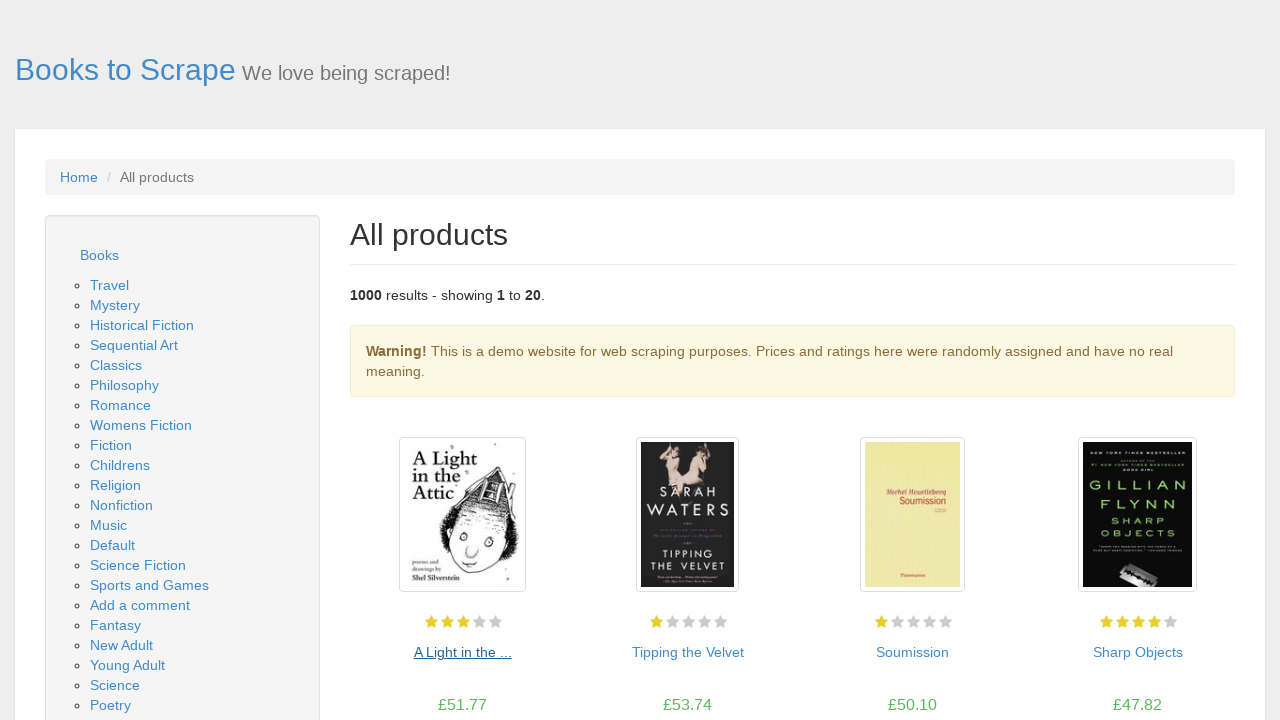

Clicked on book 2 to view its detail page at (688, 652) on a >> nth=56
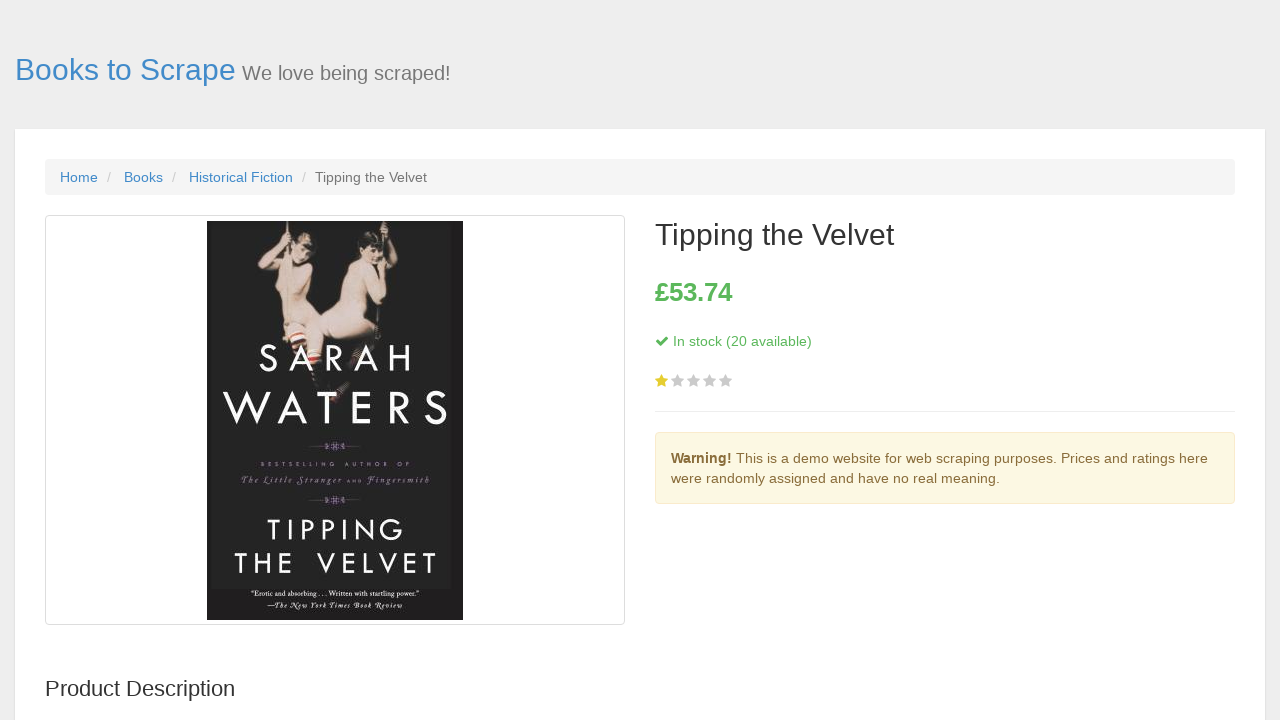

Stock information loaded on book 2 detail page
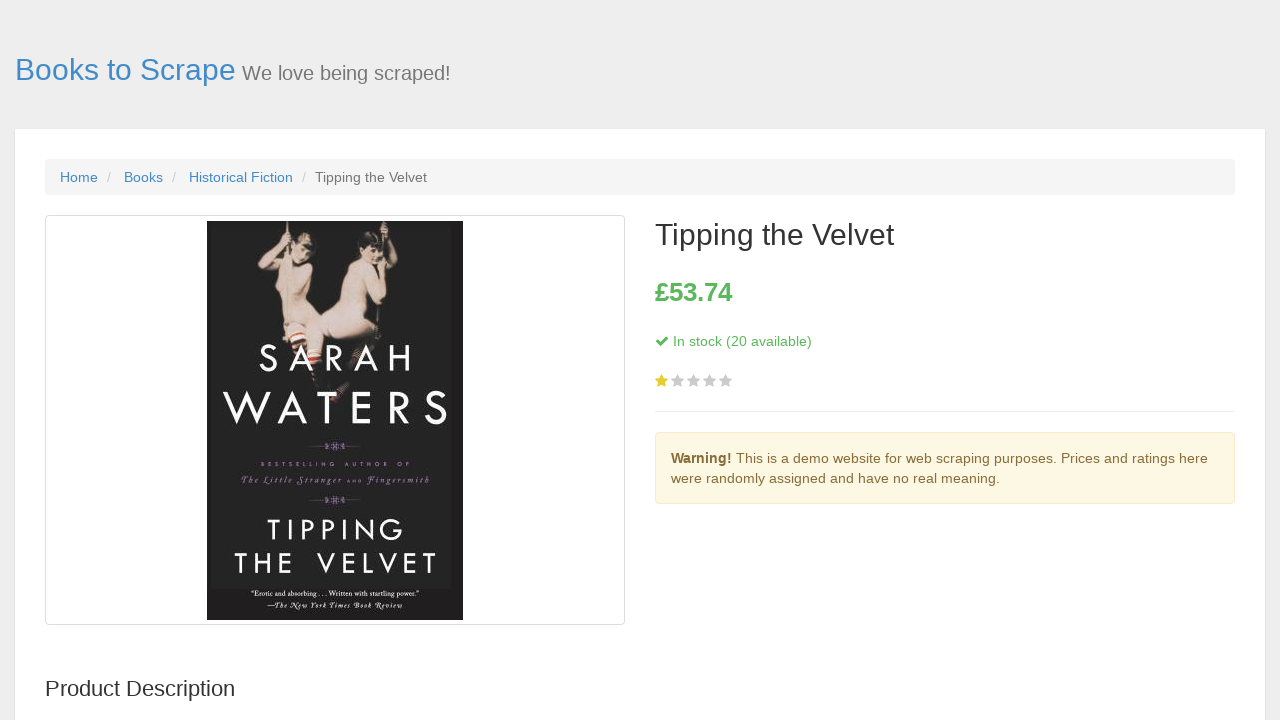

Navigated back to main bookstore page from book 2
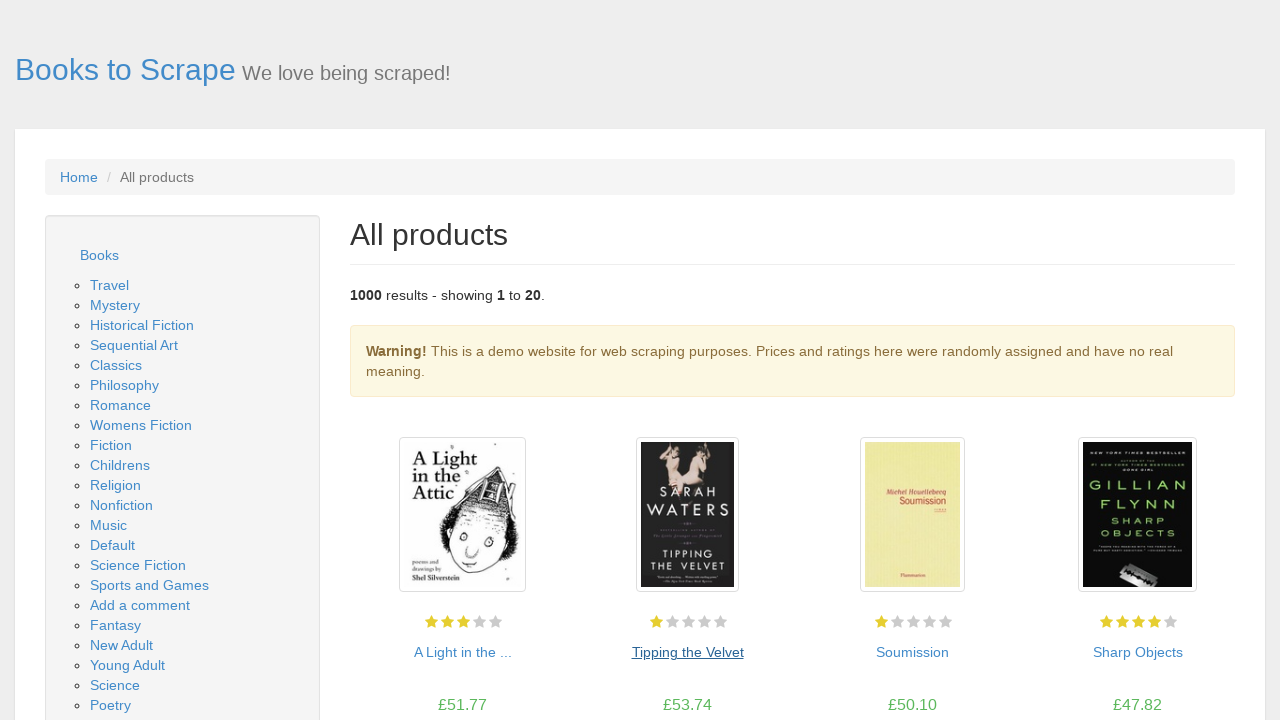

Main bookstore page fully loaded after navigation
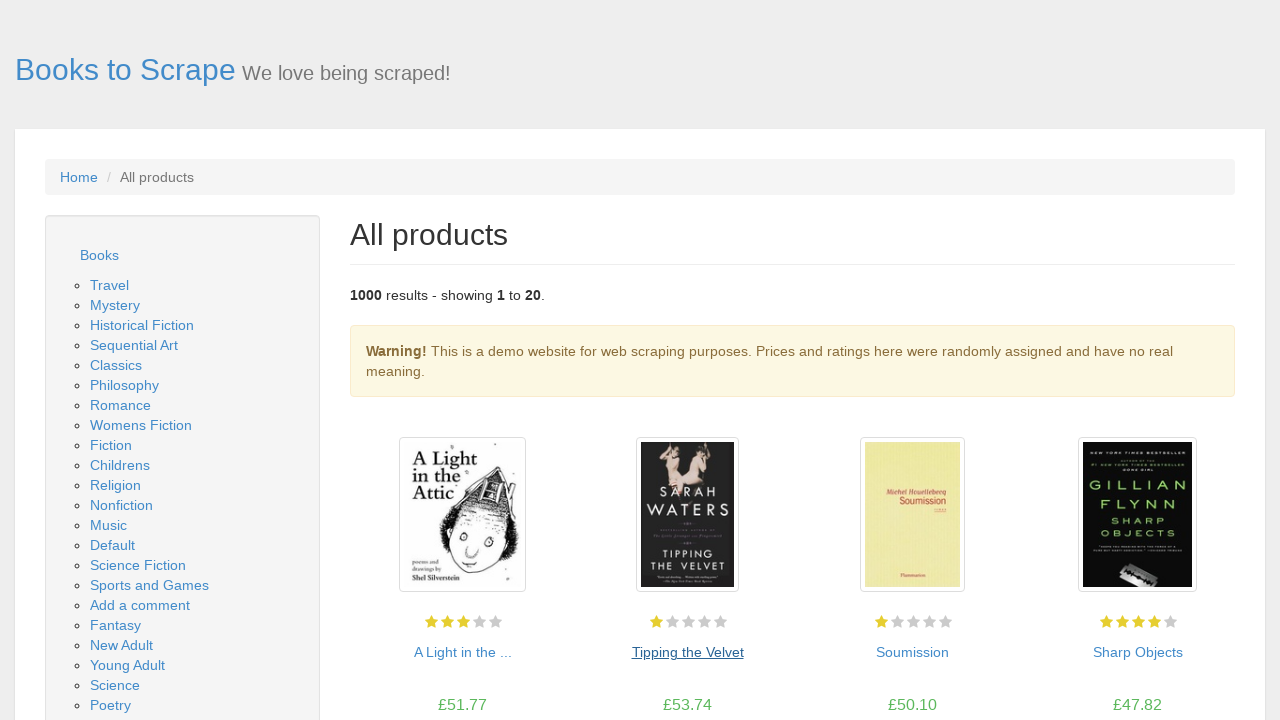

Re-fetched book title links for iteration 3
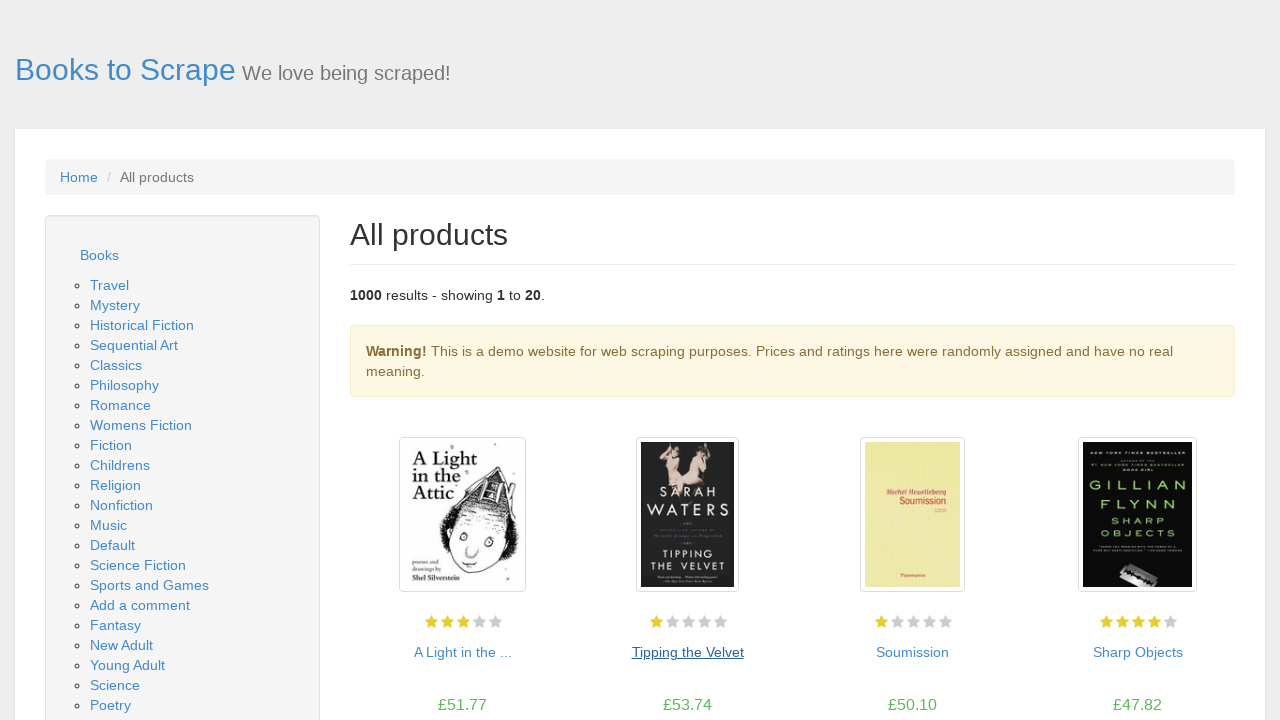

Clicked on book 3 to view its detail page at (912, 652) on a >> nth=58
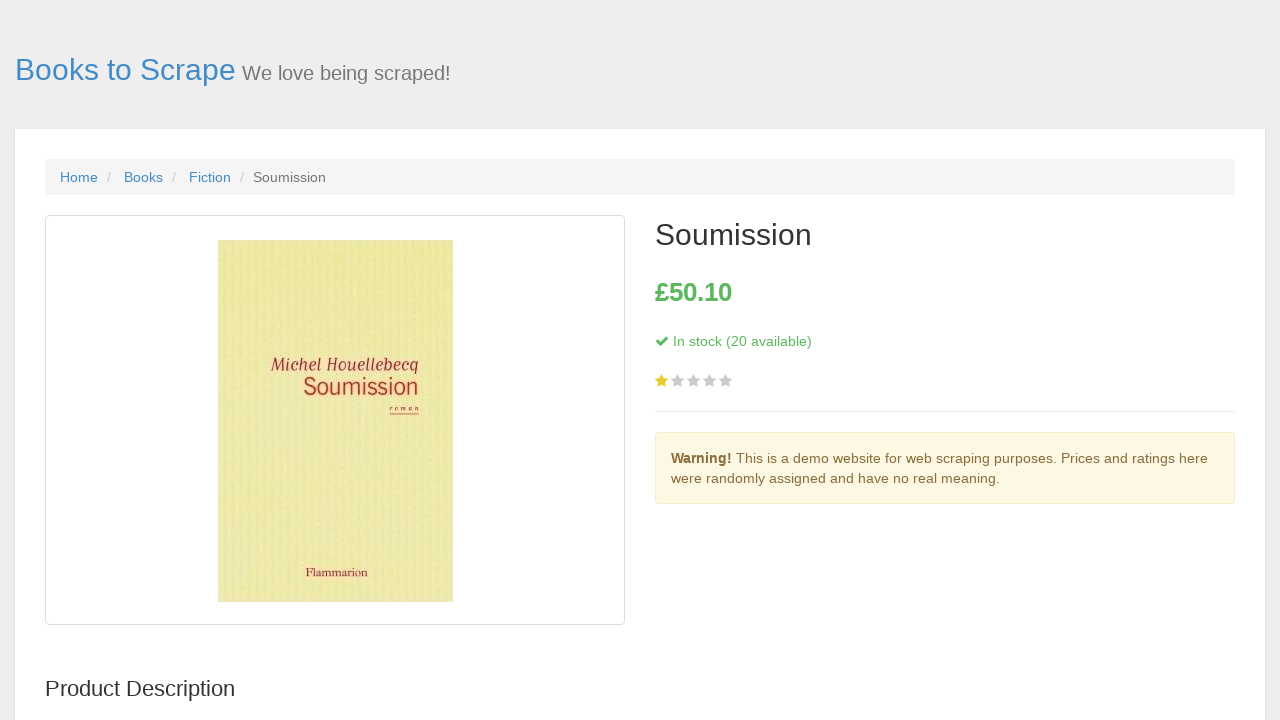

Stock information loaded on book 3 detail page
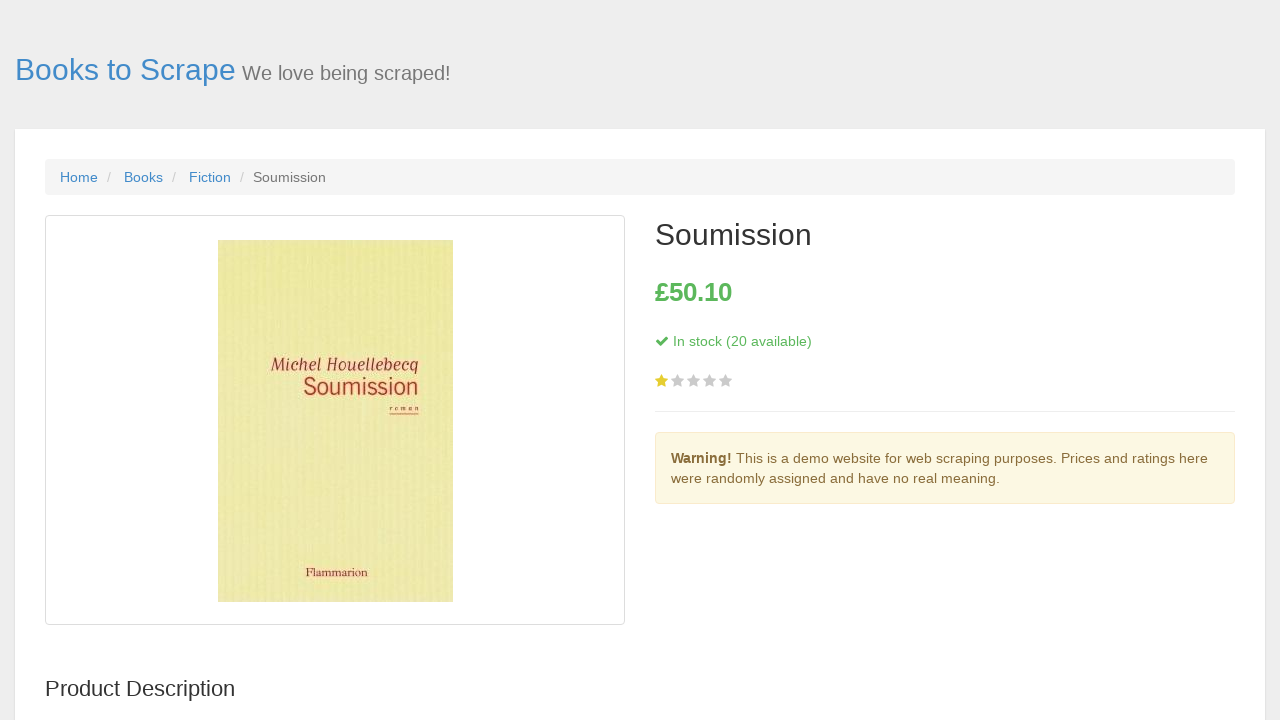

Navigated back to main bookstore page from book 3
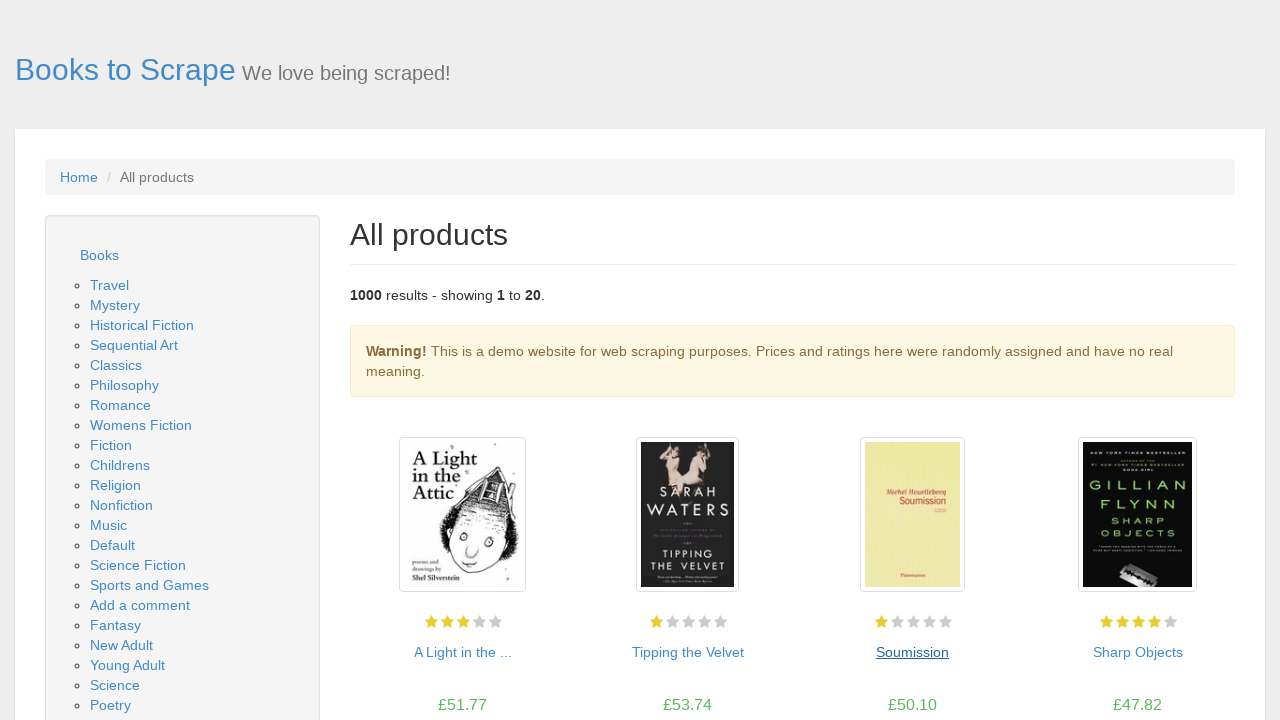

Main bookstore page fully loaded after navigation
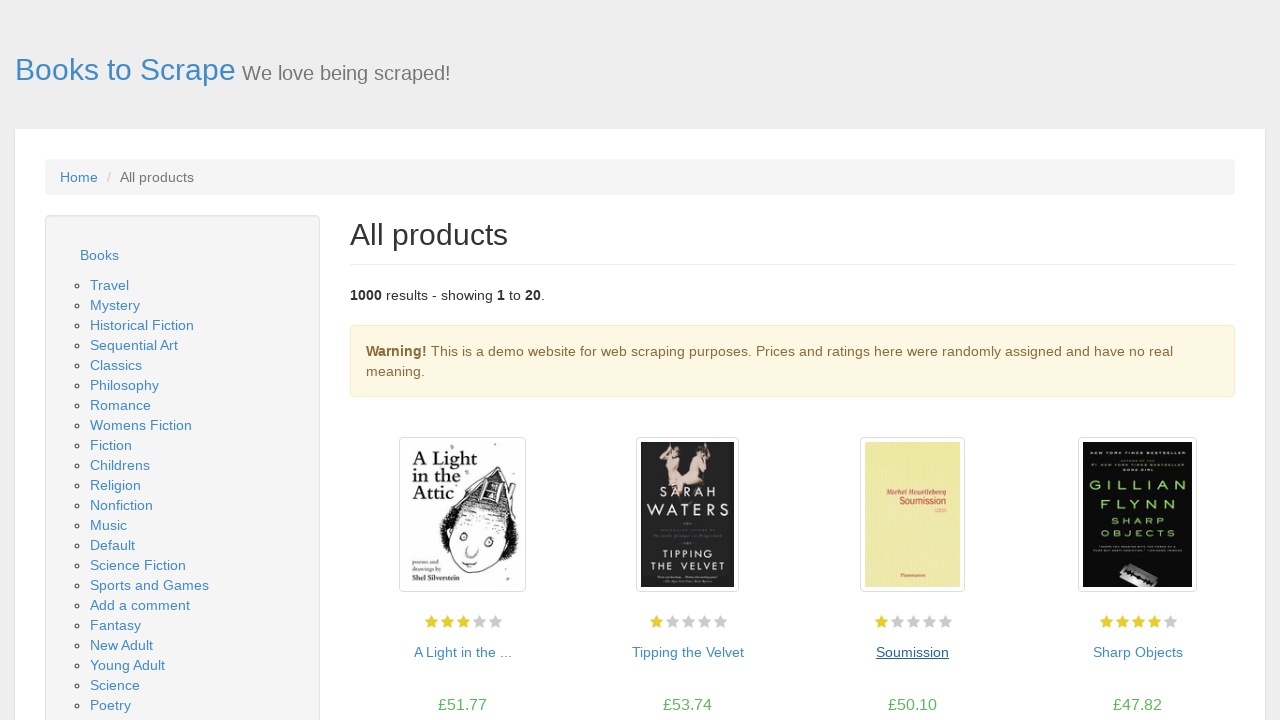

Re-fetched book title links for iteration 4
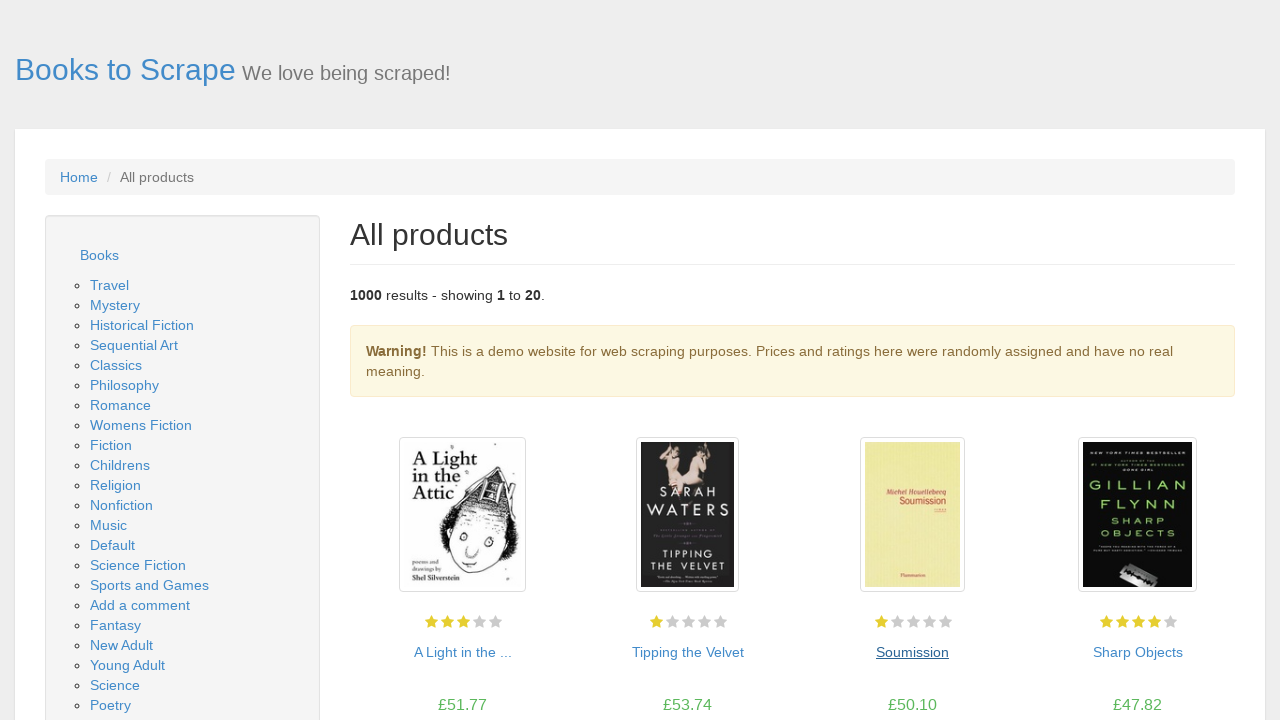

Clicked on book 4 to view its detail page at (1138, 652) on a >> nth=60
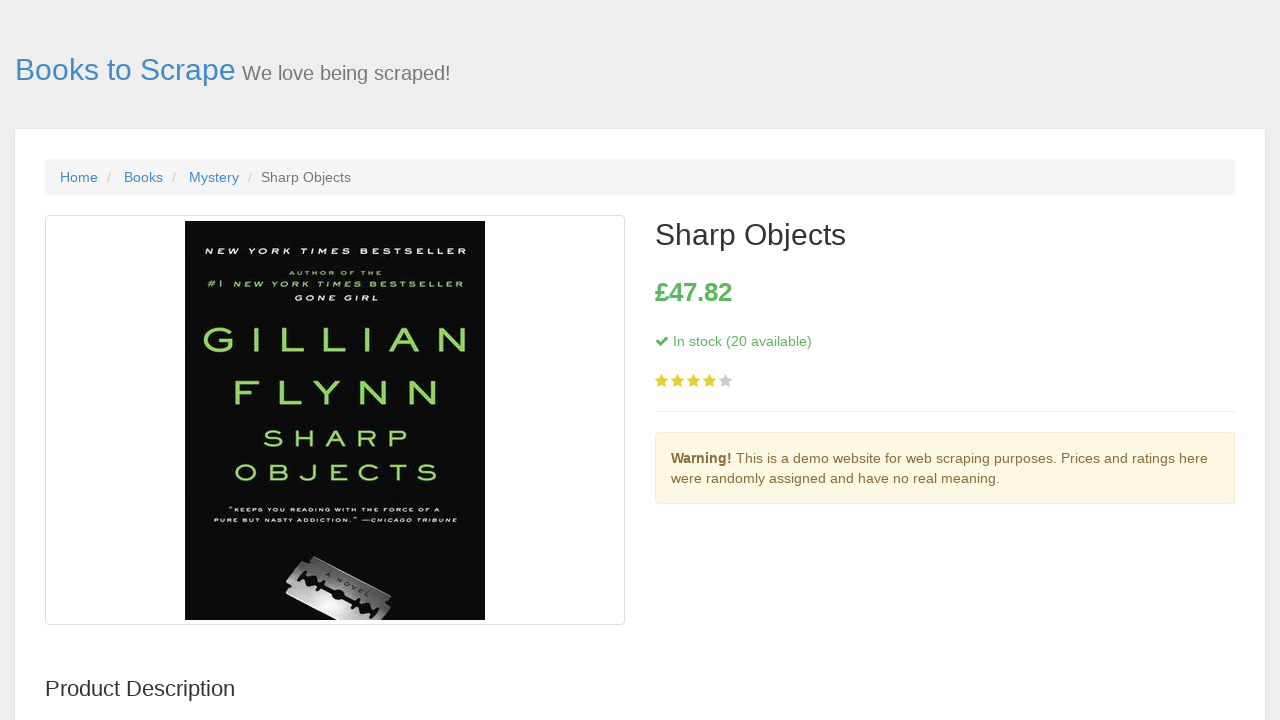

Stock information loaded on book 4 detail page
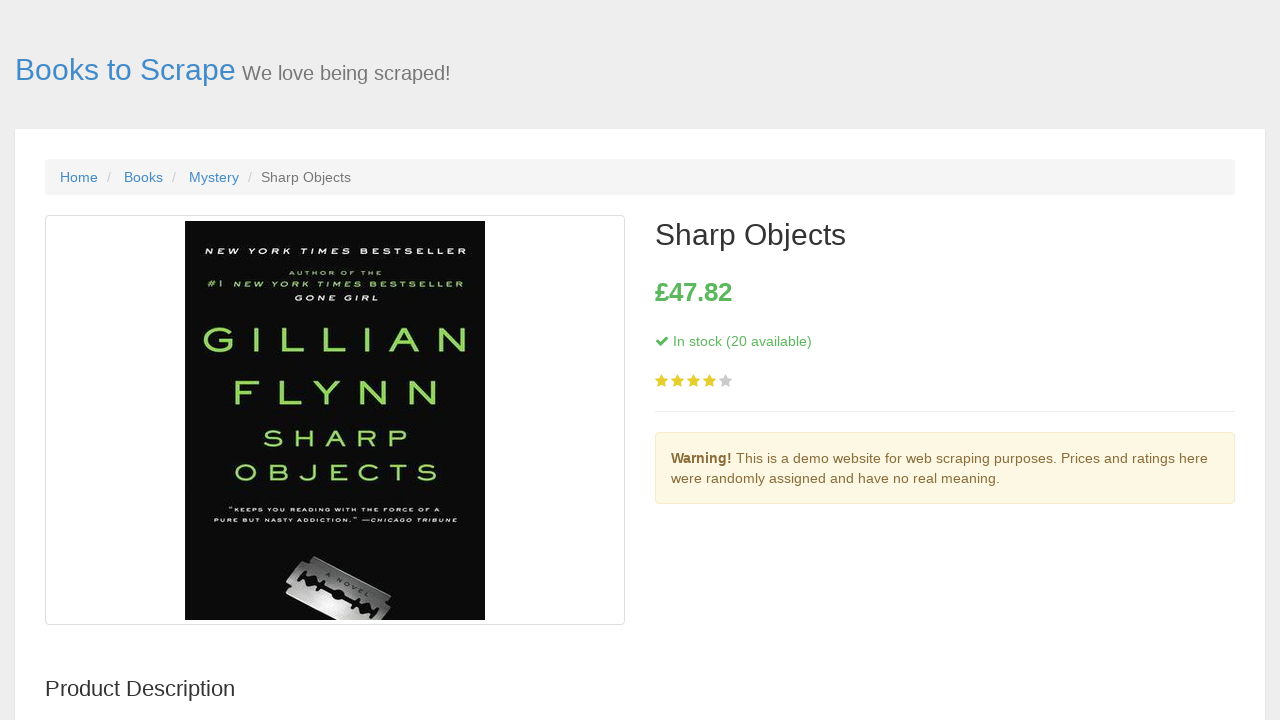

Navigated back to main bookstore page from book 4
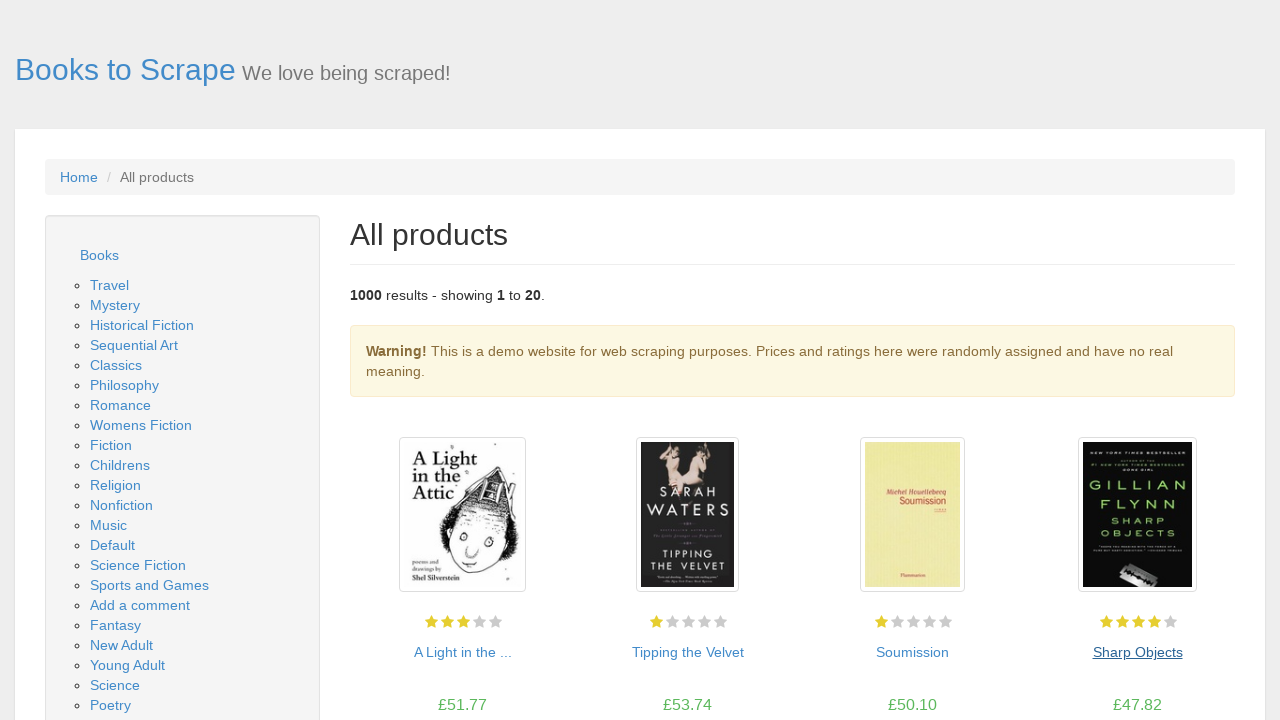

Main bookstore page fully loaded after navigation
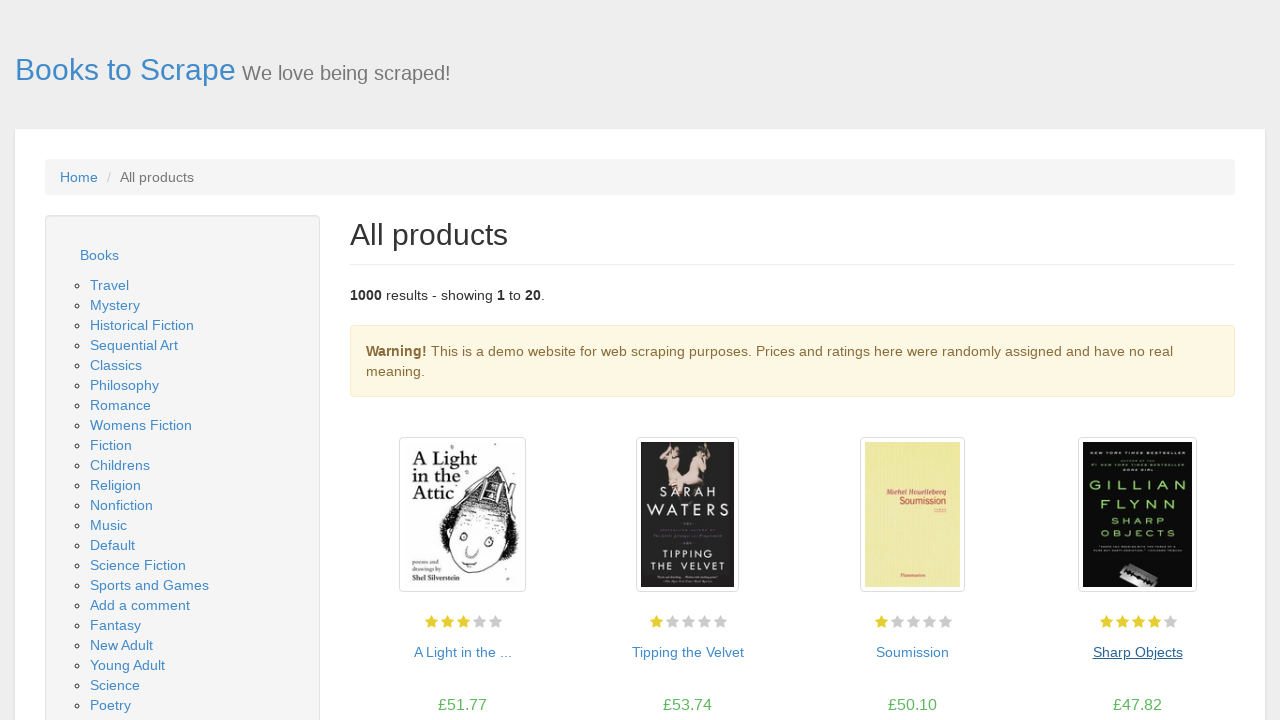

Re-fetched book title links for iteration 5
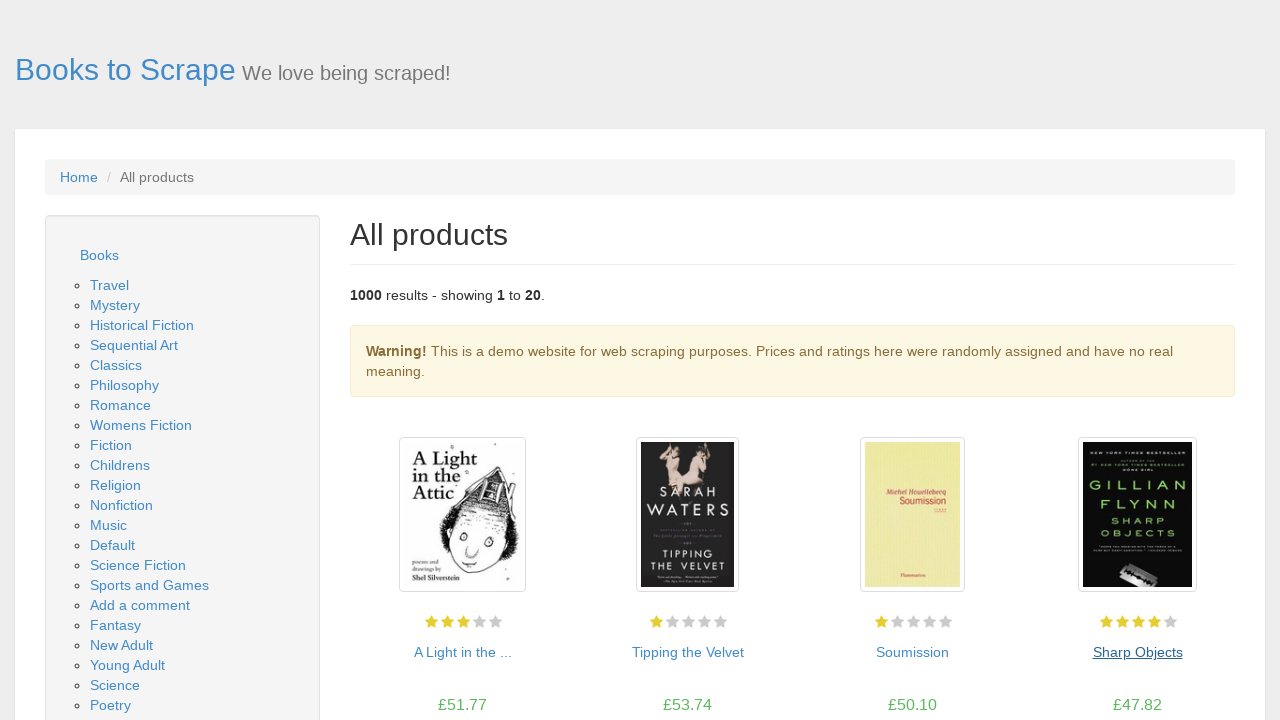

Clicked on book 5 to view its detail page at (462, 360) on a >> nth=62
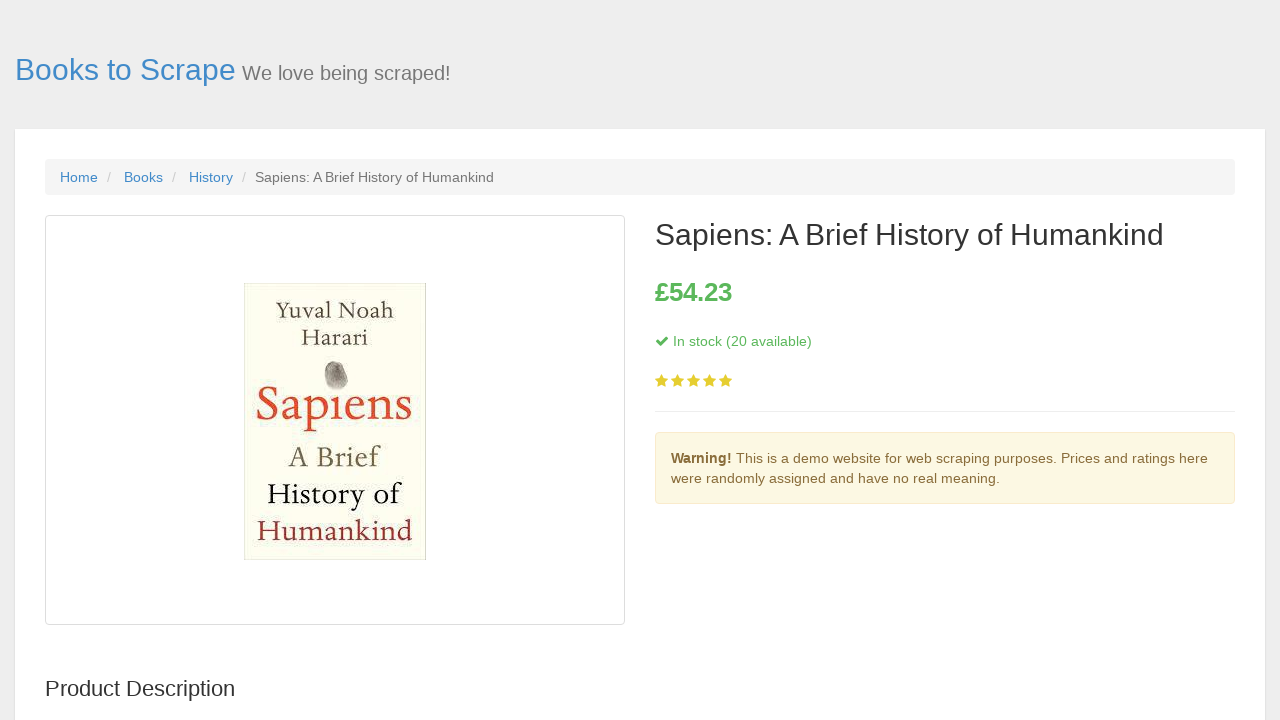

Stock information loaded on book 5 detail page
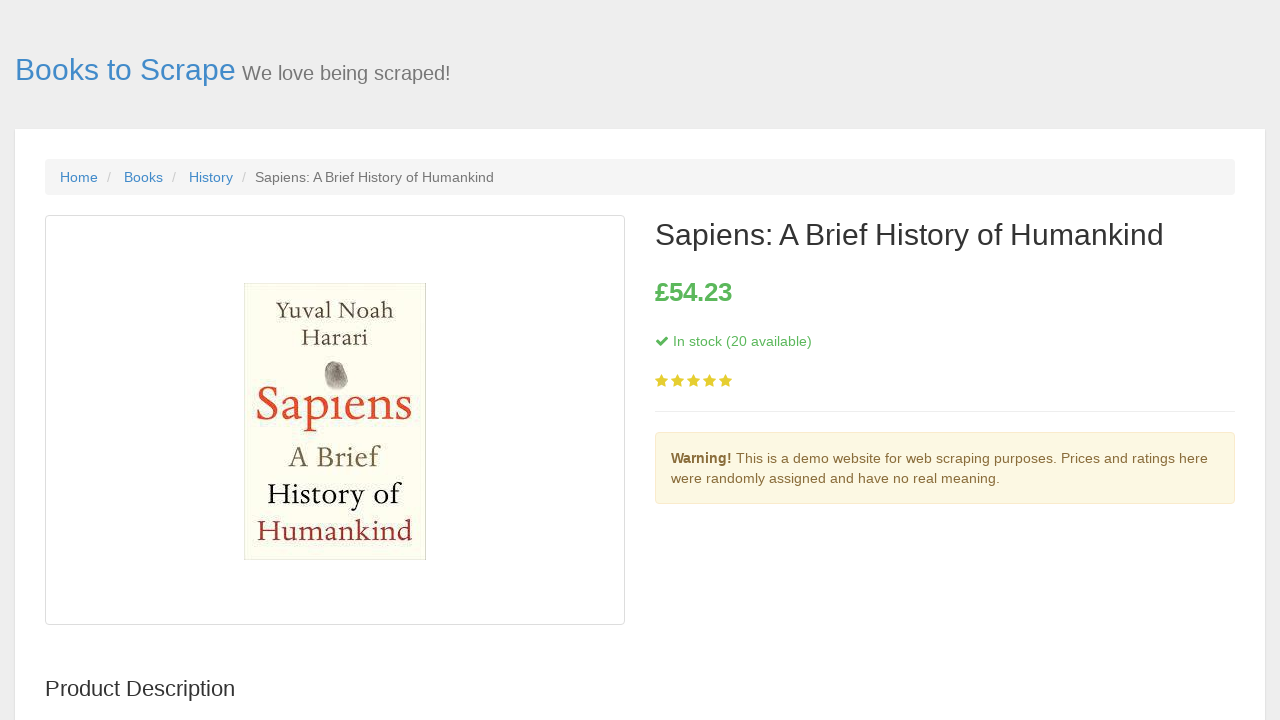

Navigated back to main bookstore page from book 5
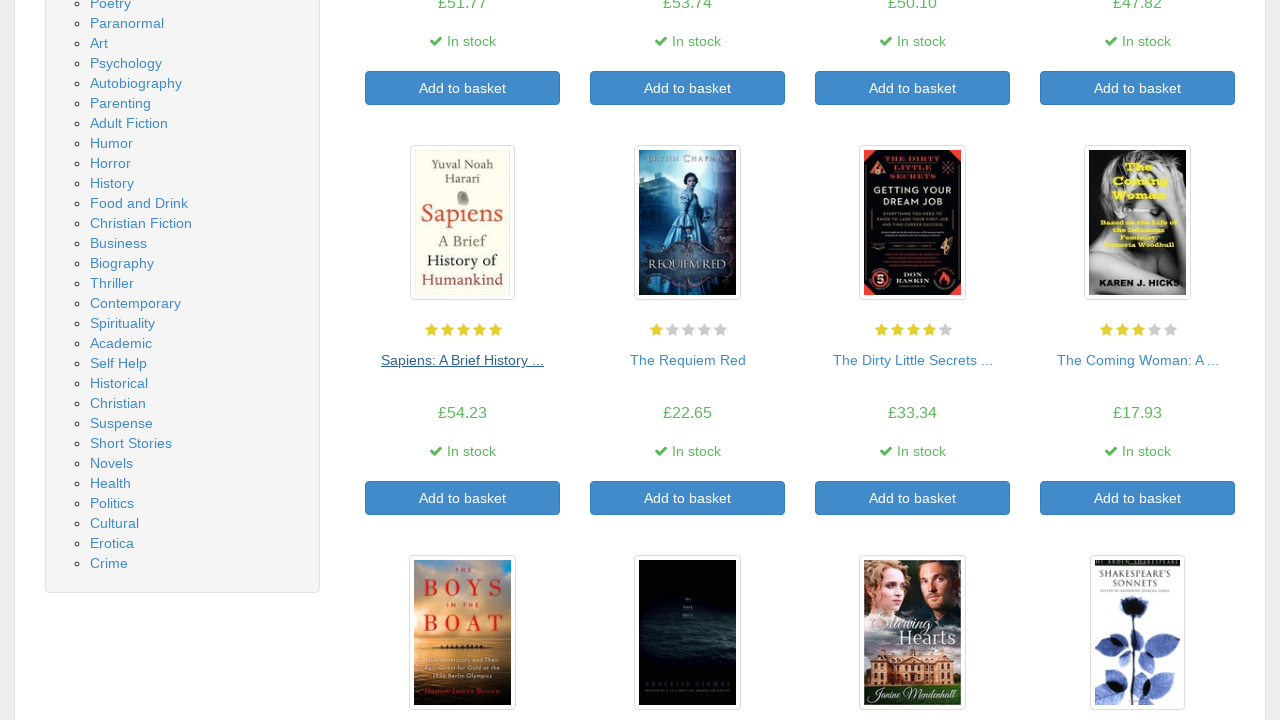

Main bookstore page fully loaded after navigation
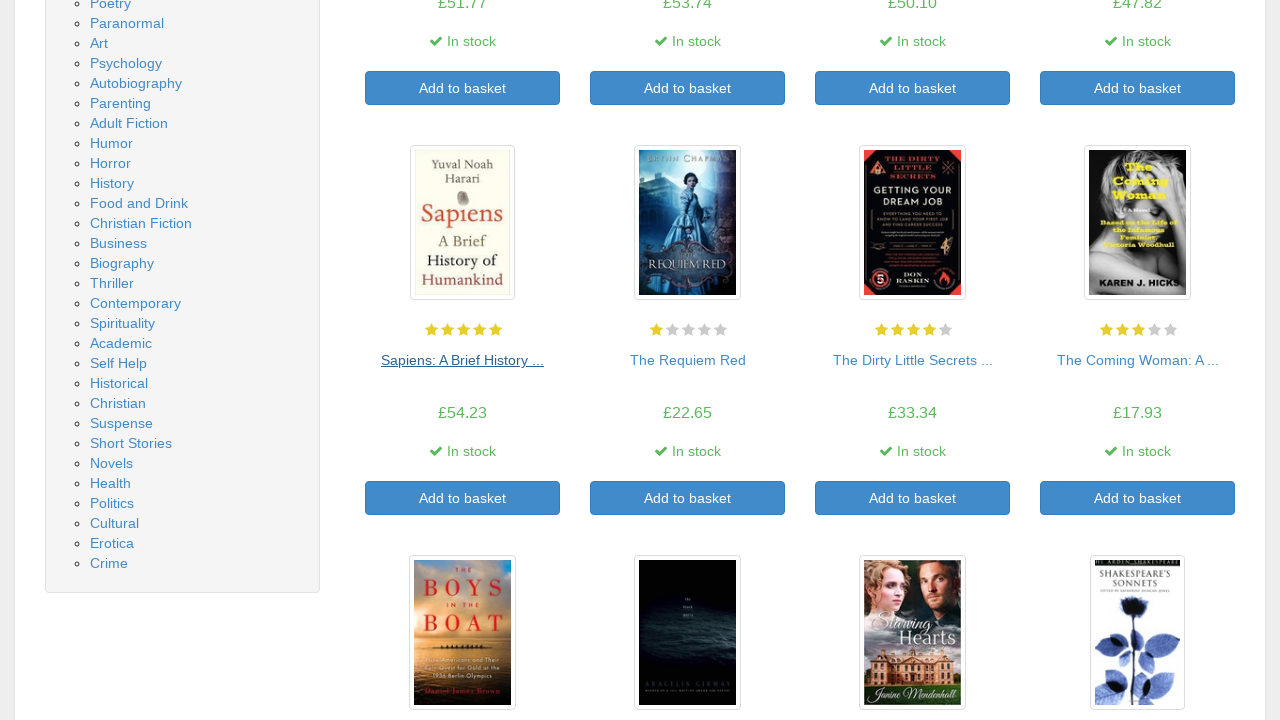

Re-fetched book title links for iteration 6
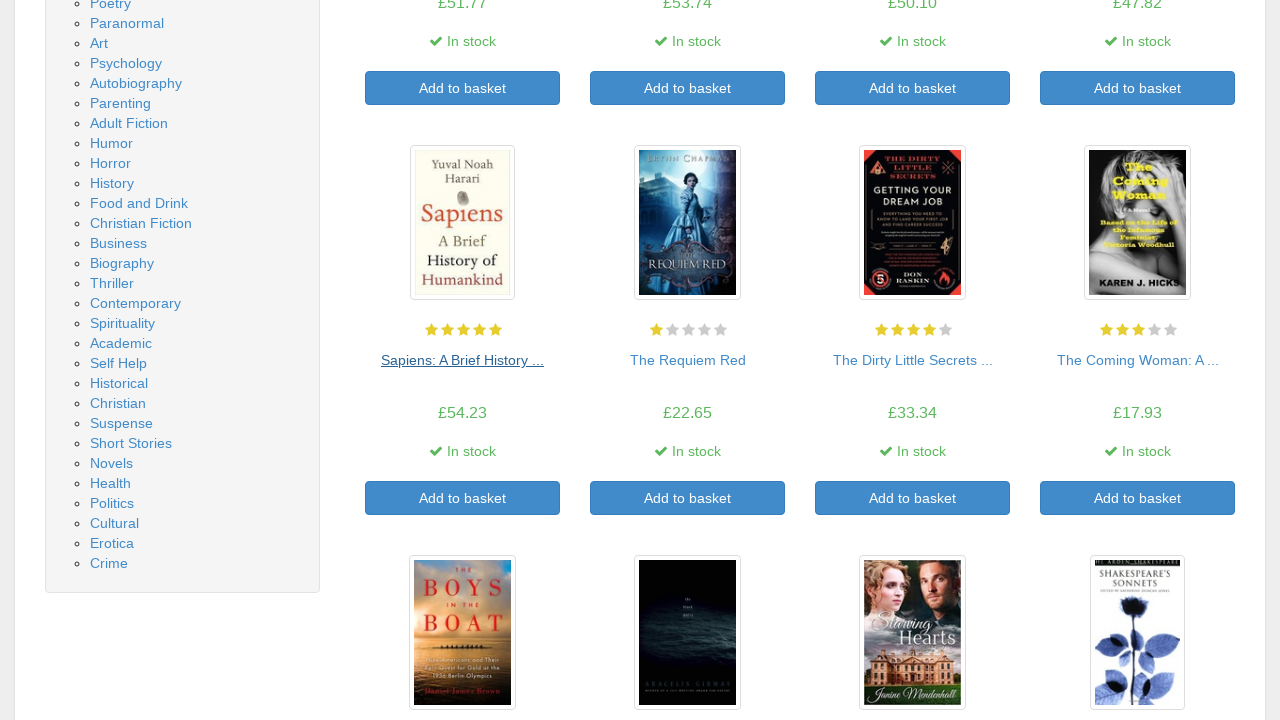

Clicked on book 6 to view its detail page at (688, 360) on a >> nth=64
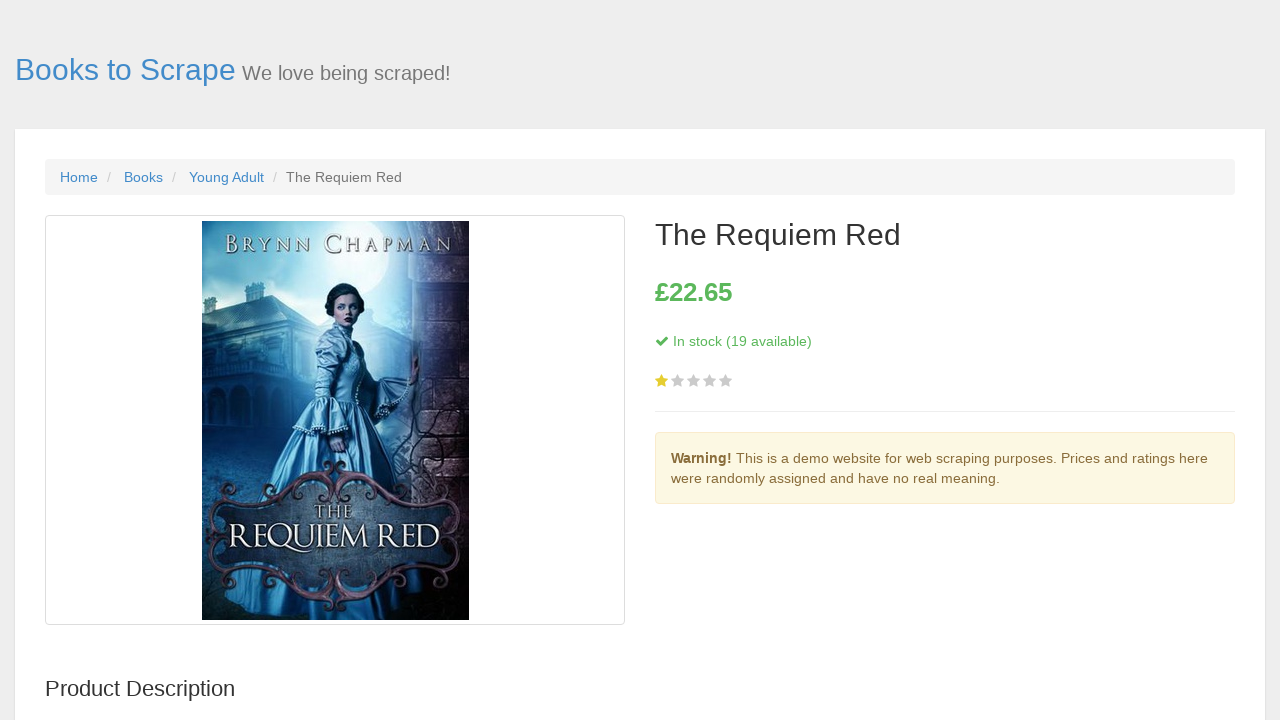

Stock information loaded on book 6 detail page
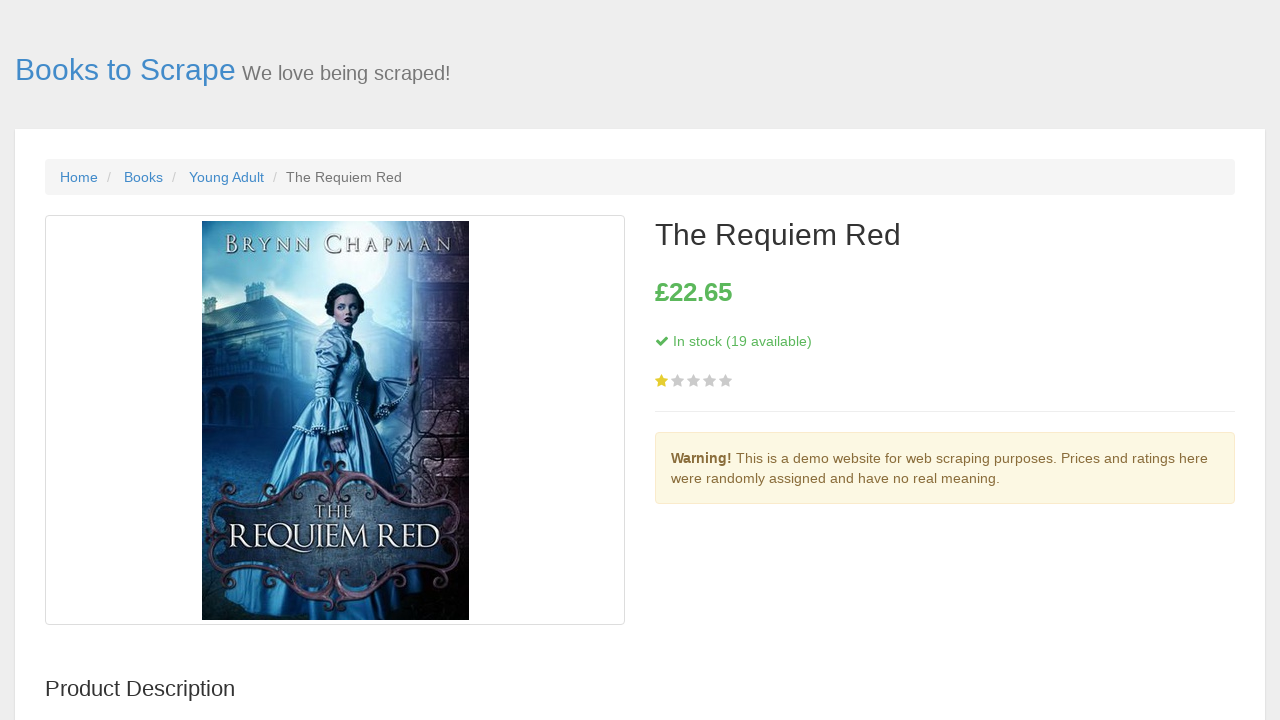

Navigated back to main bookstore page from book 6
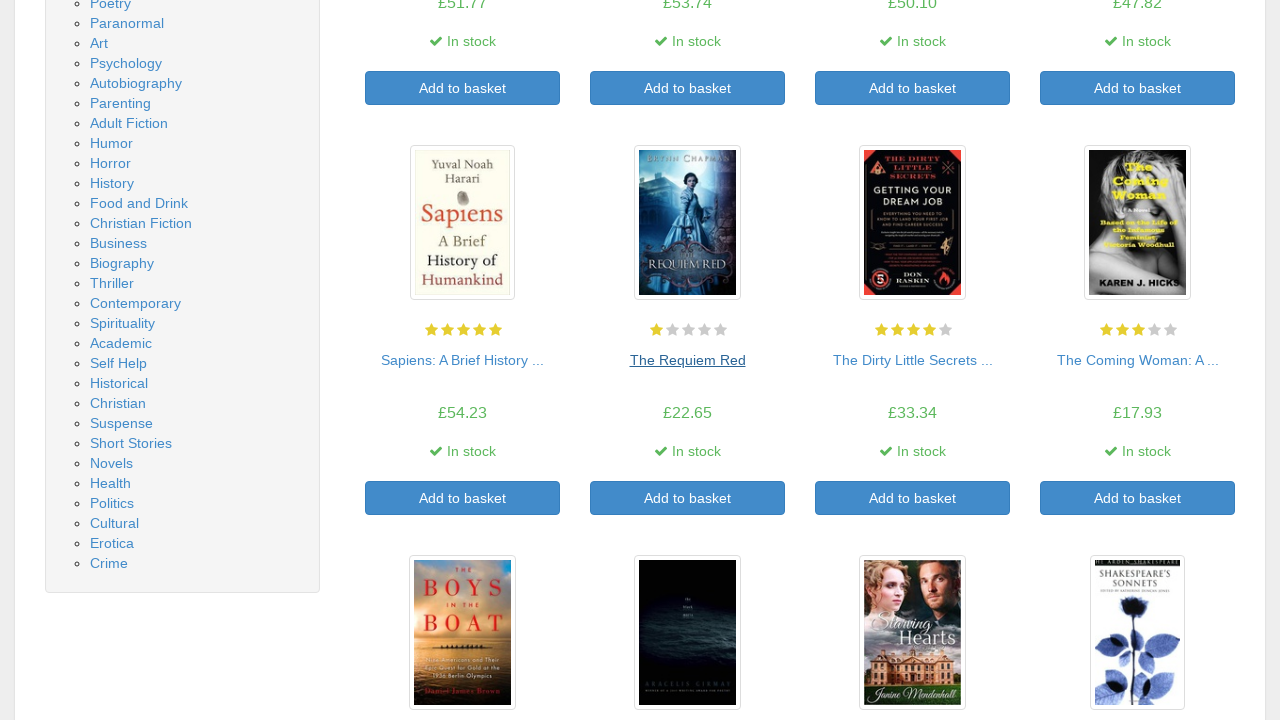

Main bookstore page fully loaded after navigation
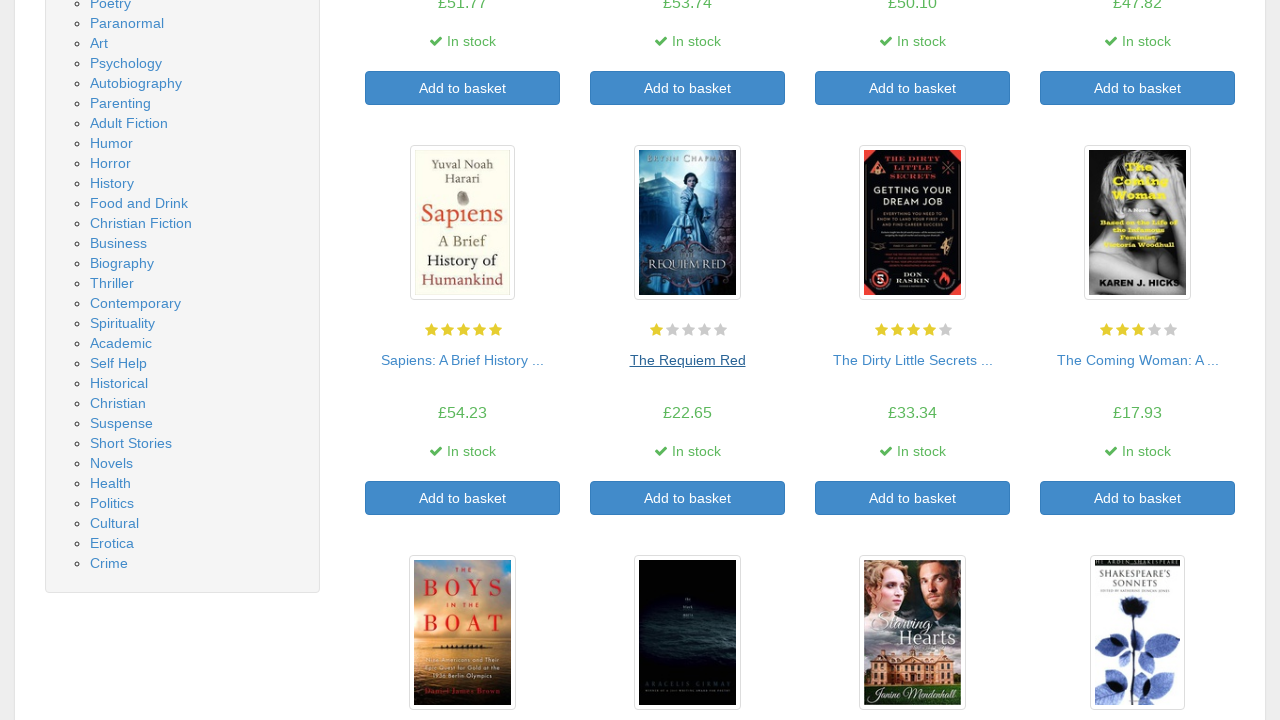

Re-fetched book title links for iteration 7
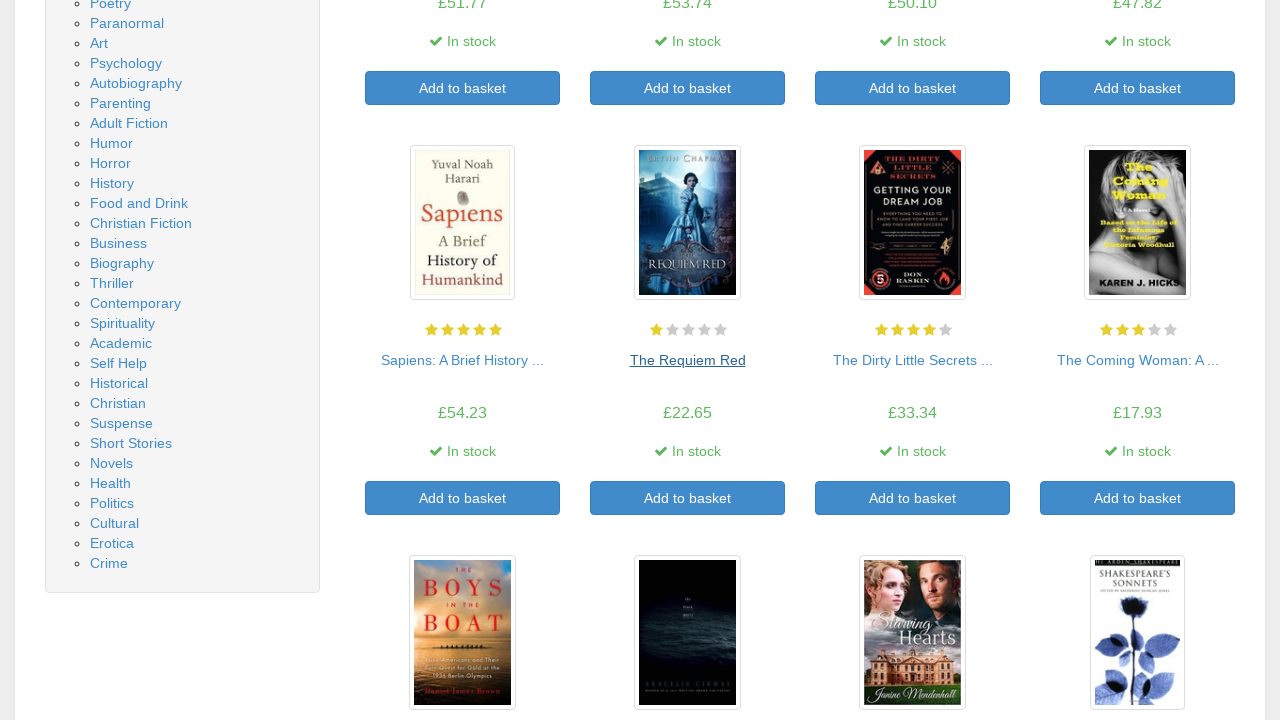

Clicked on book 7 to view its detail page at (912, 360) on a >> nth=66
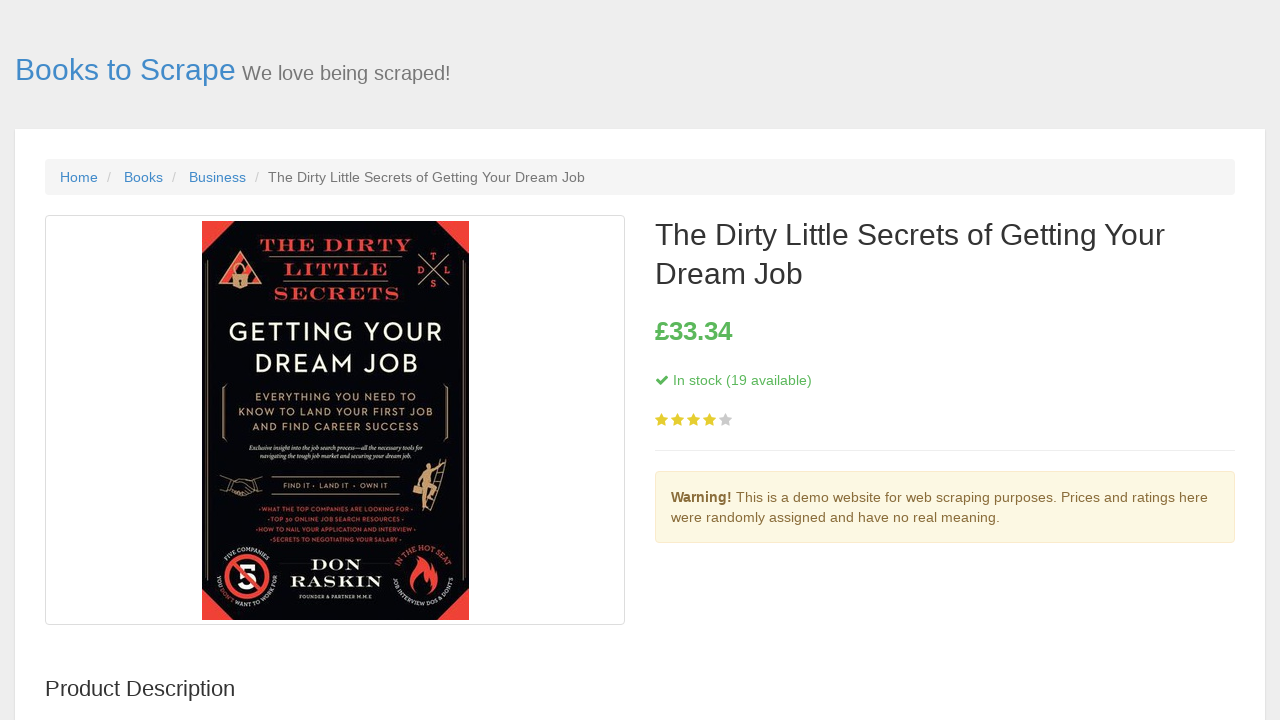

Stock information loaded on book 7 detail page
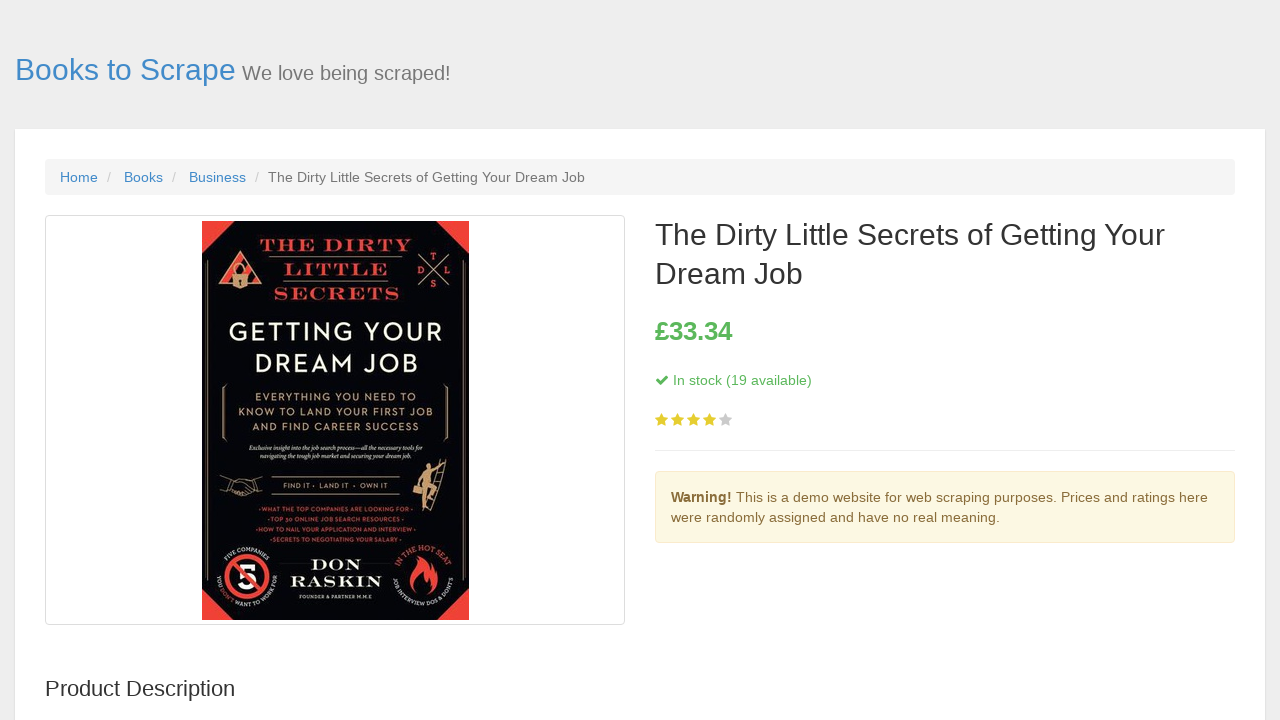

Navigated back to main bookstore page from book 7
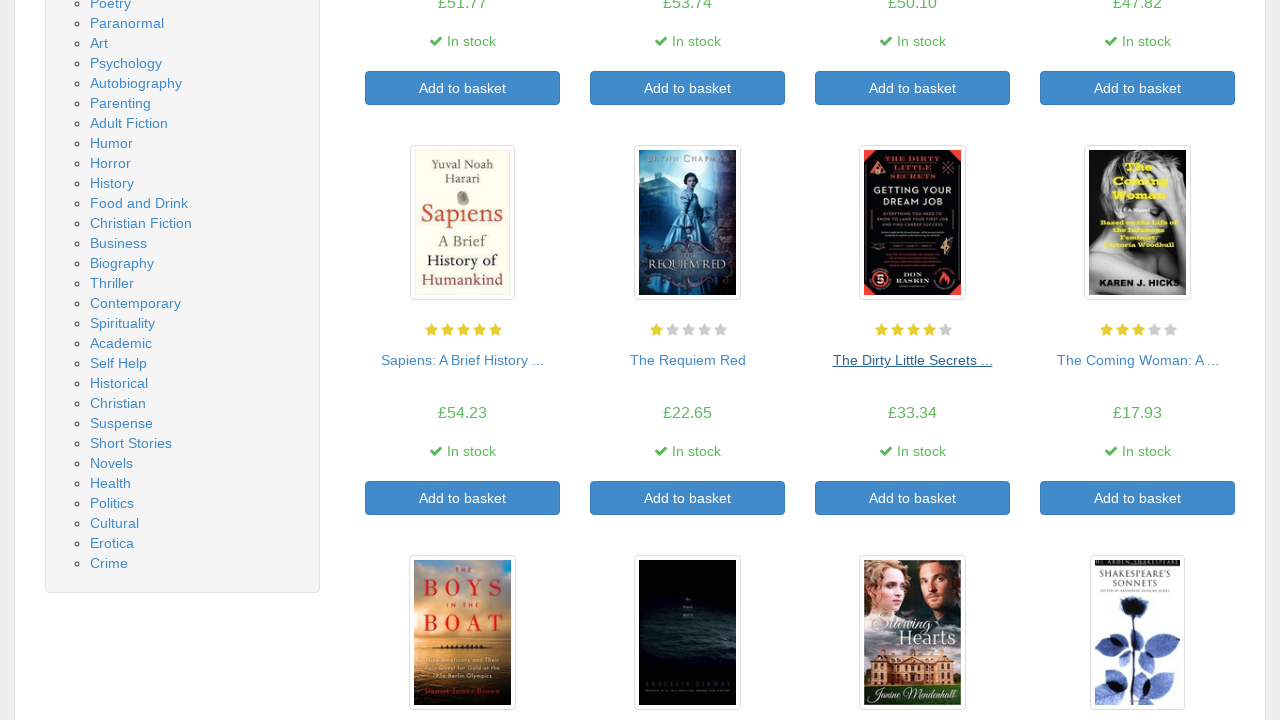

Main bookstore page fully loaded after navigation
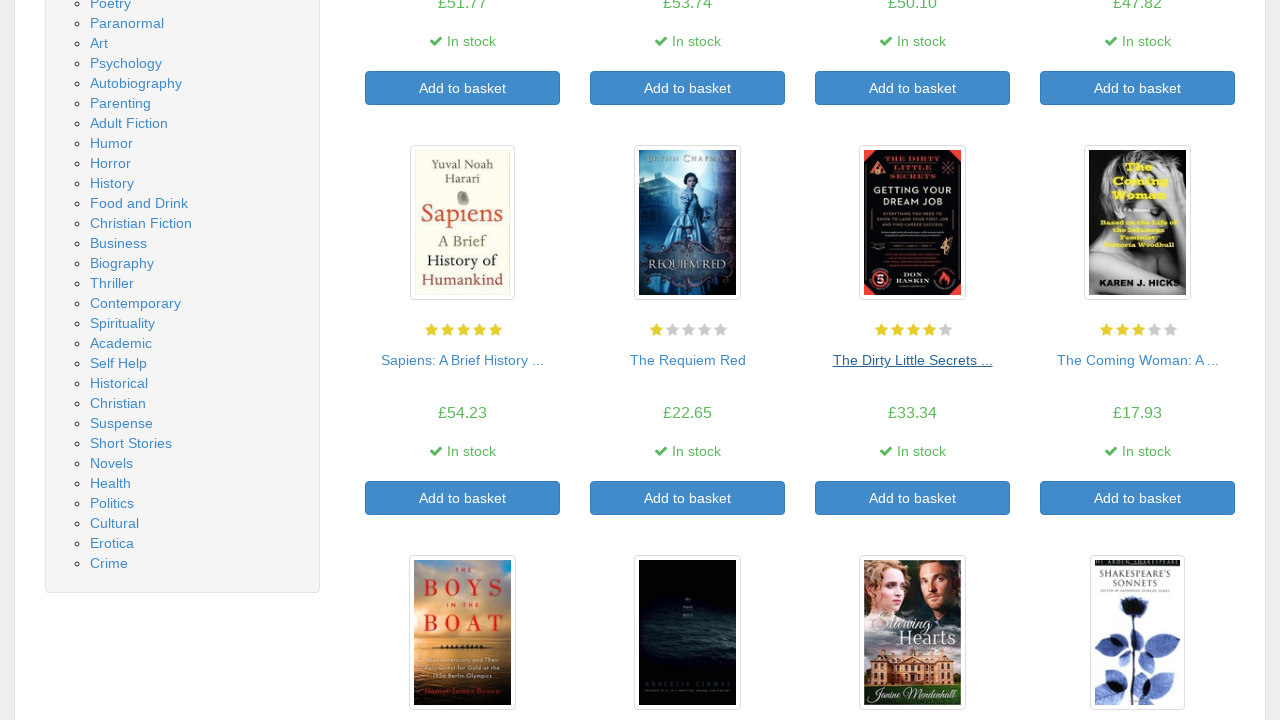

Re-fetched book title links for iteration 8
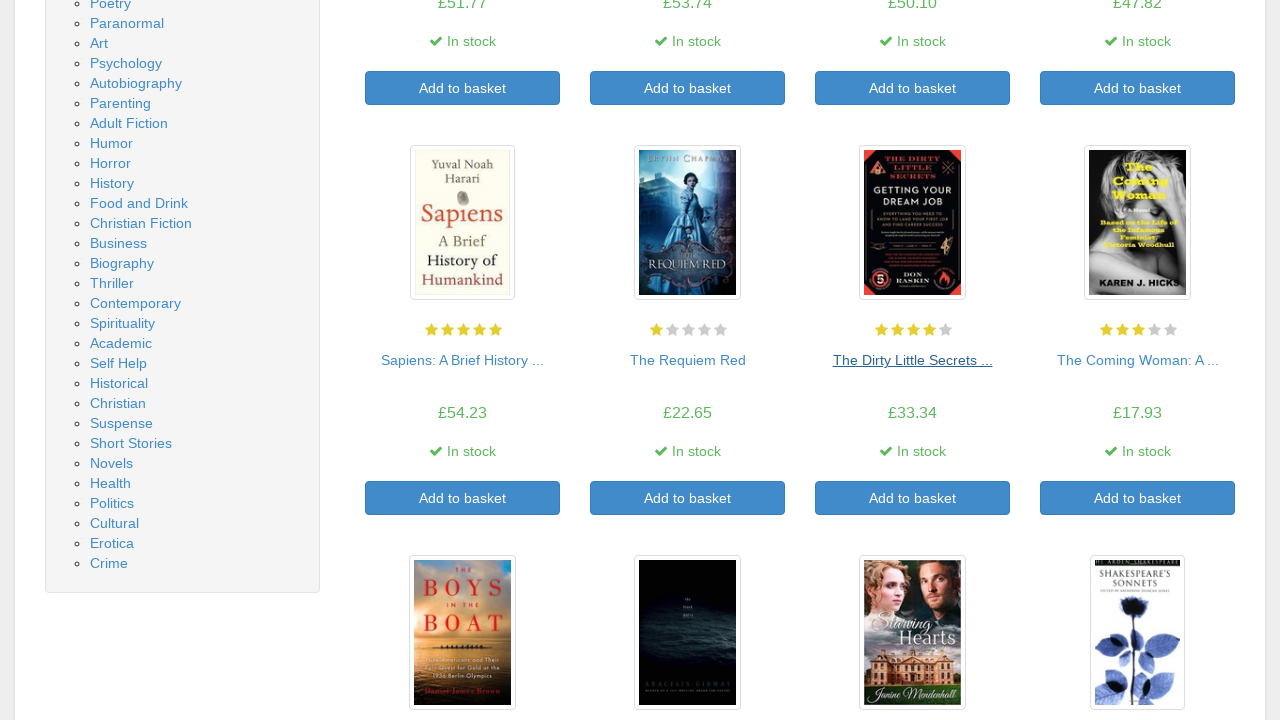

Clicked on book 8 to view its detail page at (1138, 360) on a >> nth=68
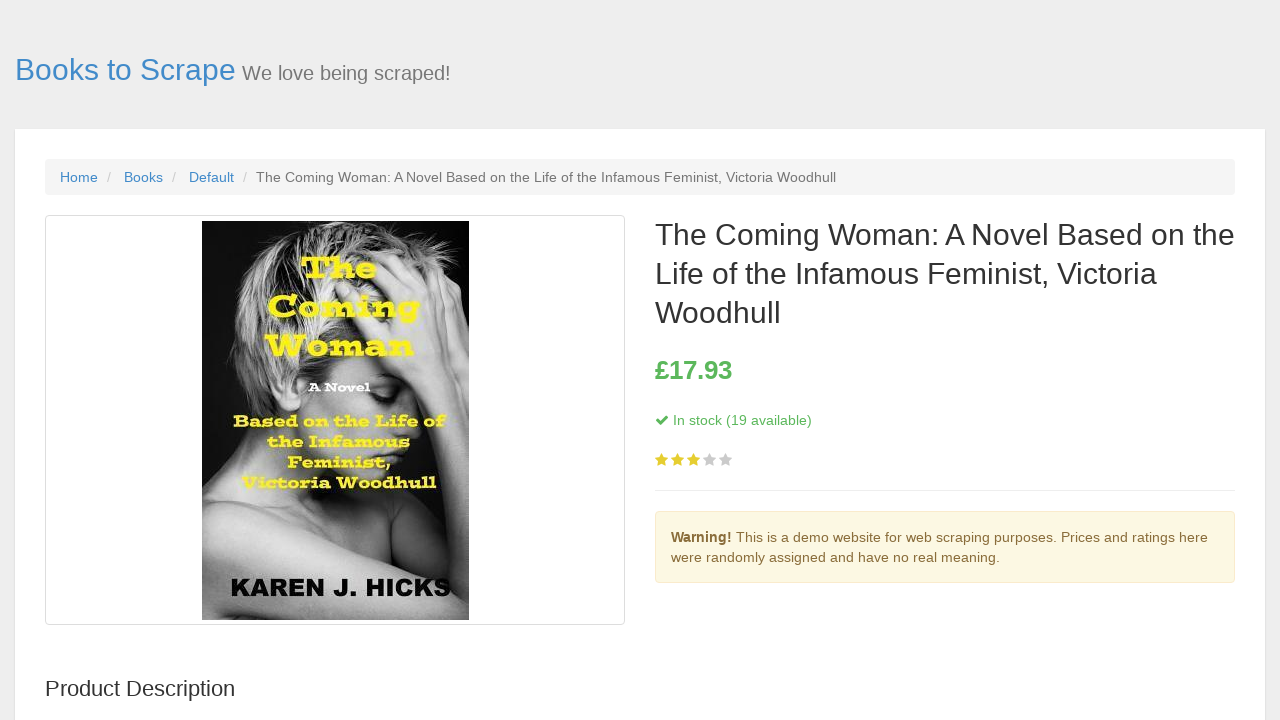

Stock information loaded on book 8 detail page
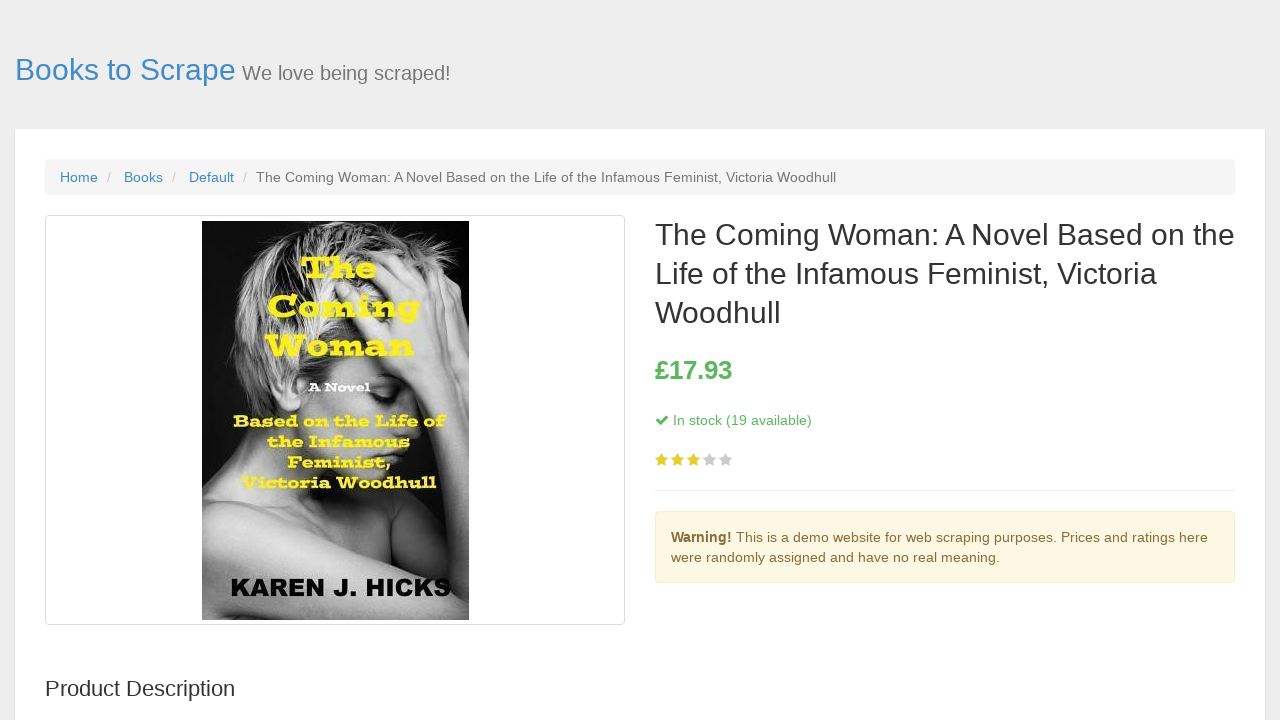

Navigated back to main bookstore page from book 8
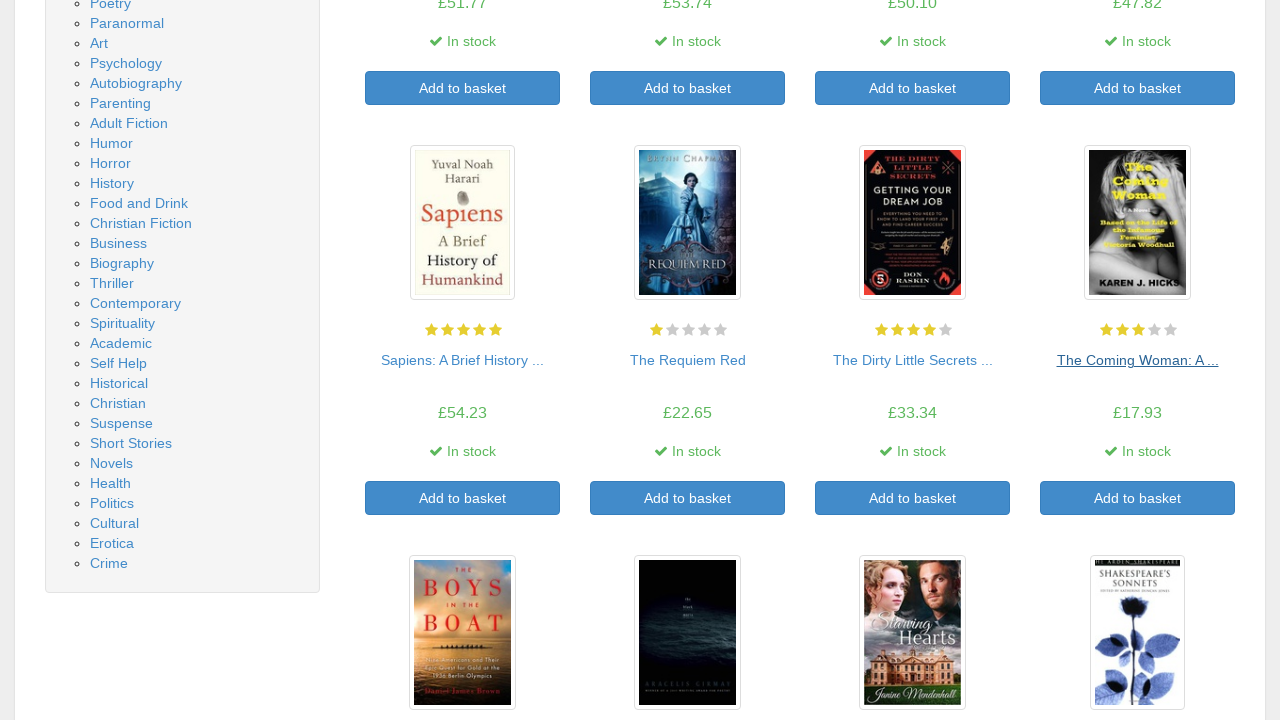

Main bookstore page fully loaded after navigation
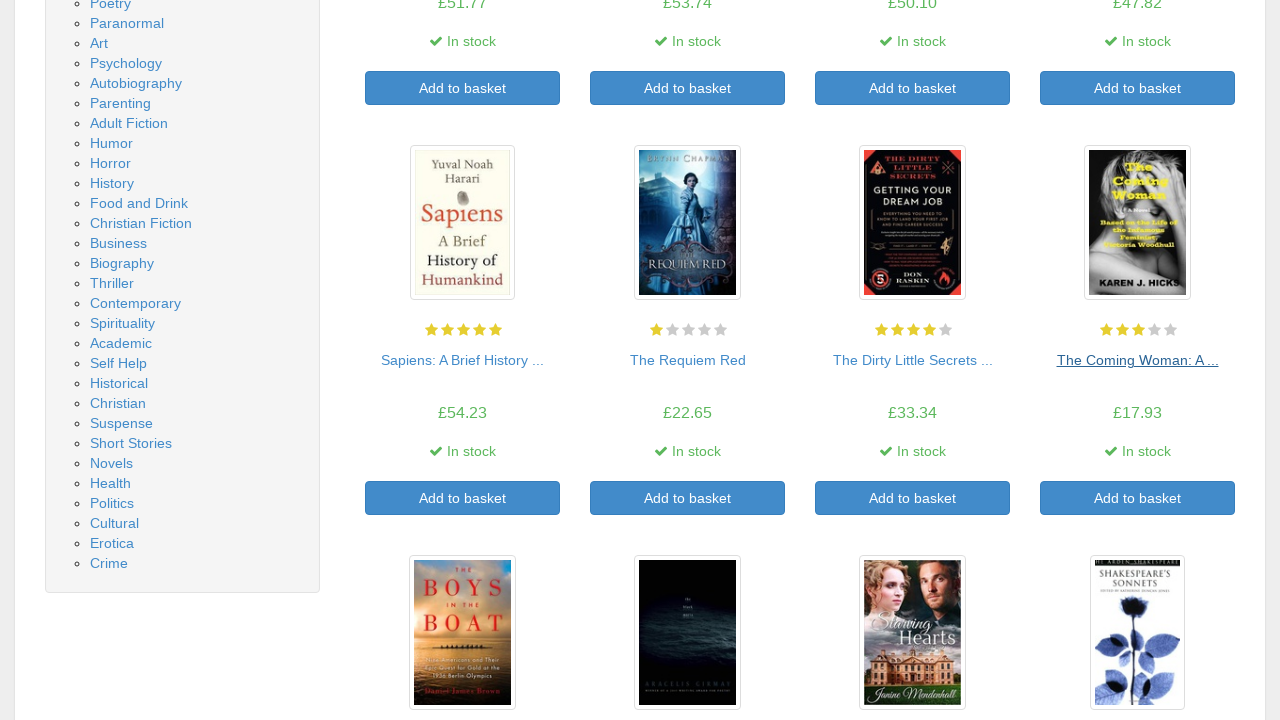

Re-fetched book title links for iteration 9
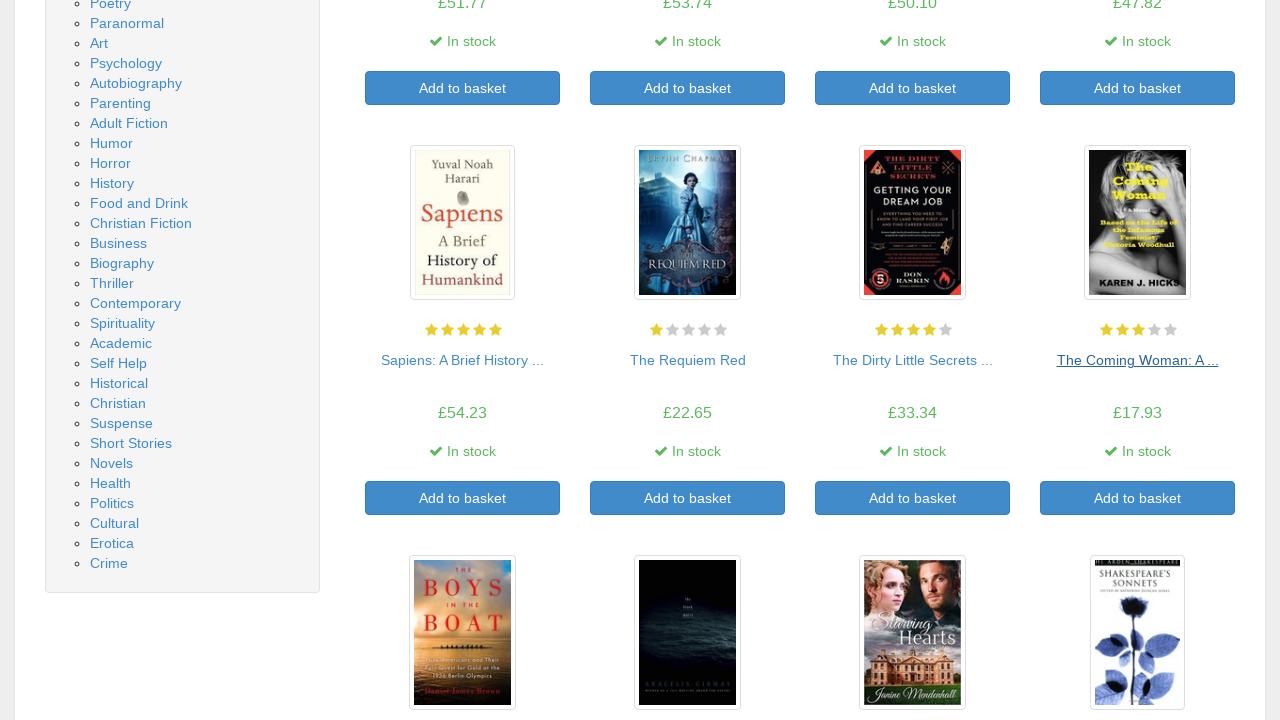

Clicked on book 9 to view its detail page at (462, 360) on a >> nth=70
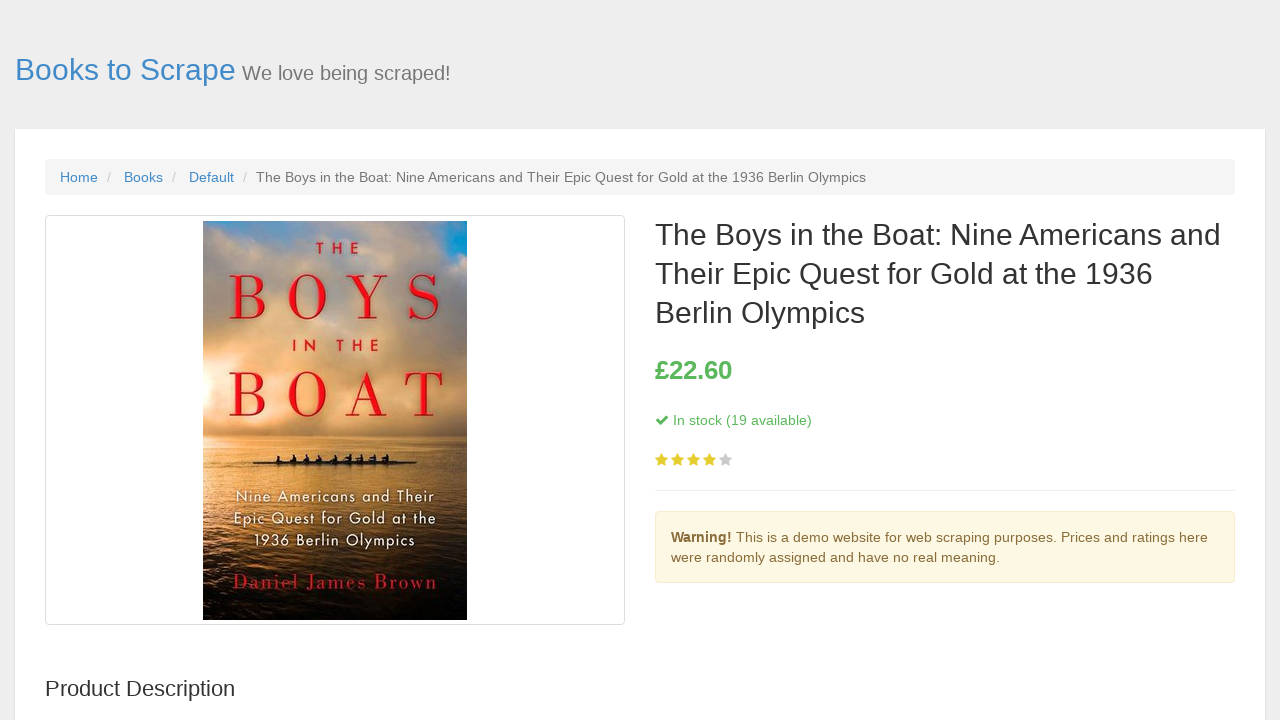

Stock information loaded on book 9 detail page
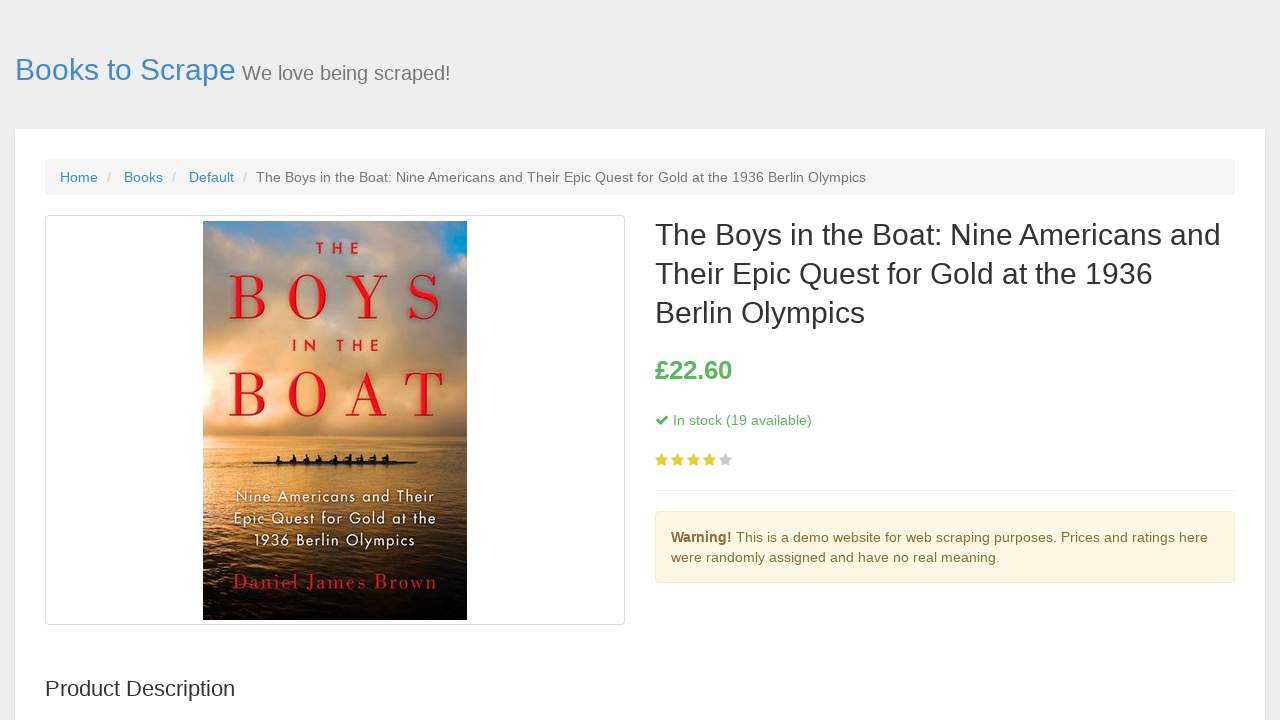

Navigated back to main bookstore page from book 9
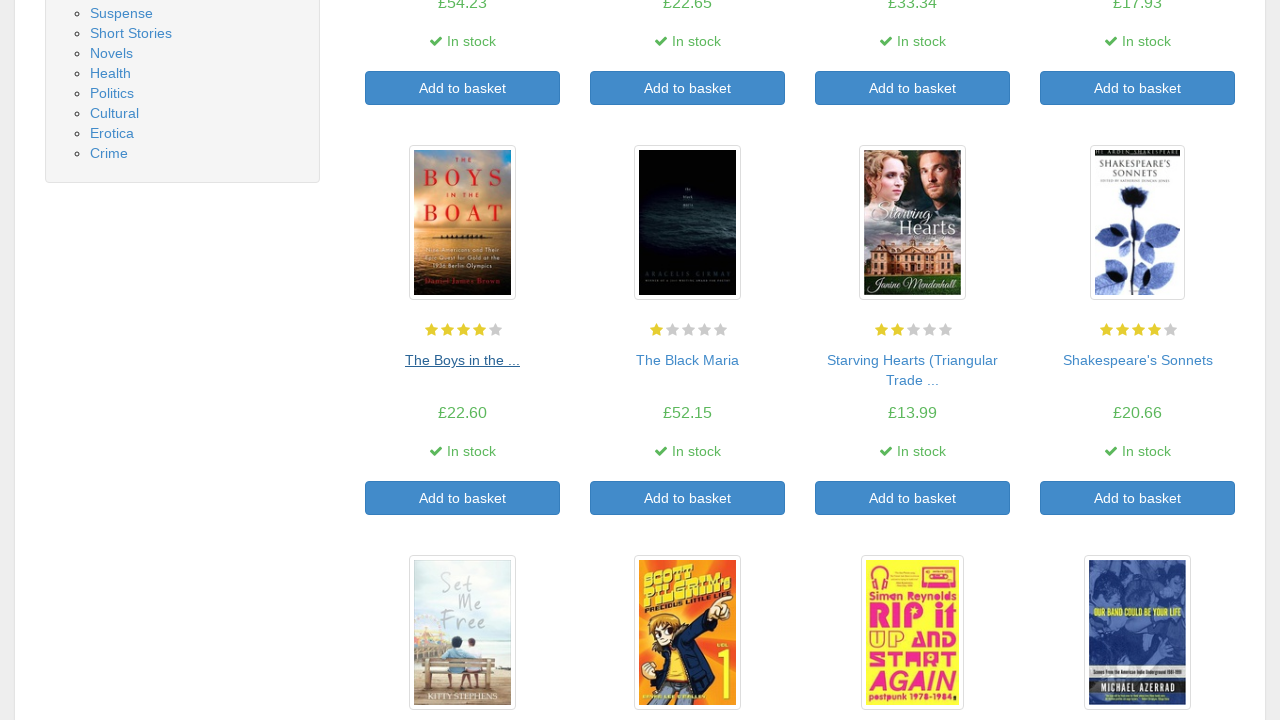

Main bookstore page fully loaded after navigation
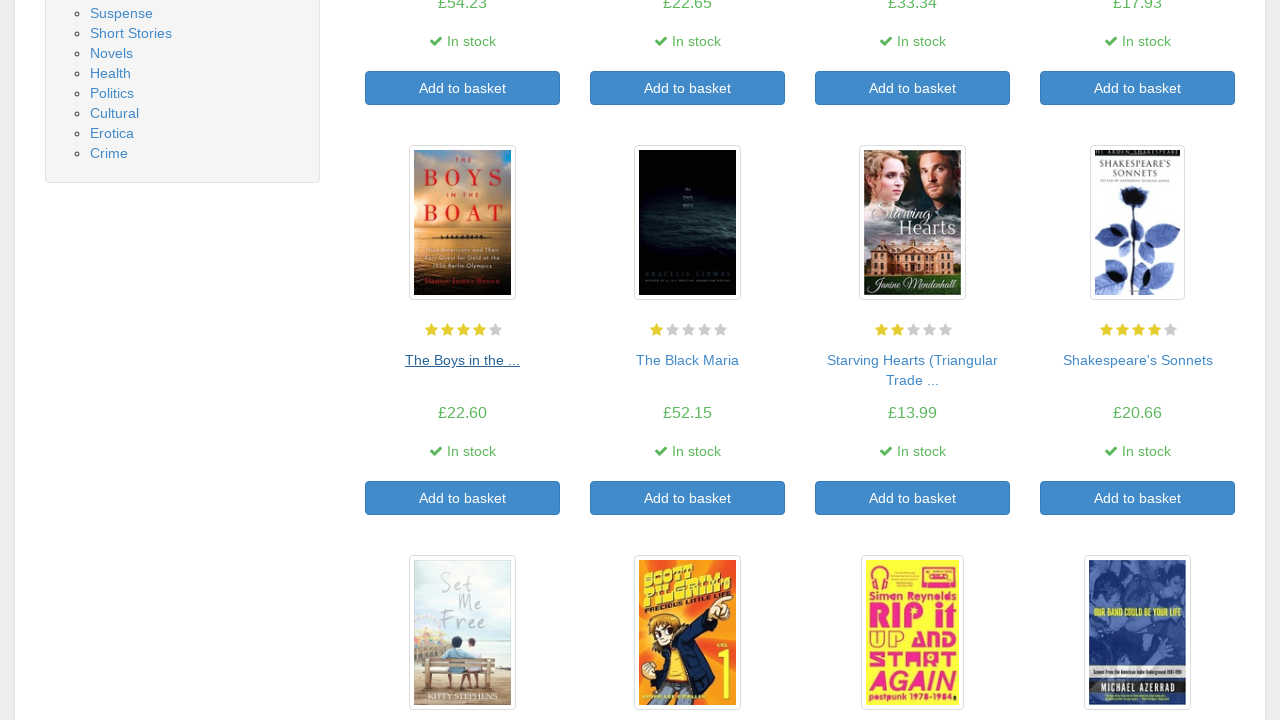

Re-fetched book title links for iteration 10
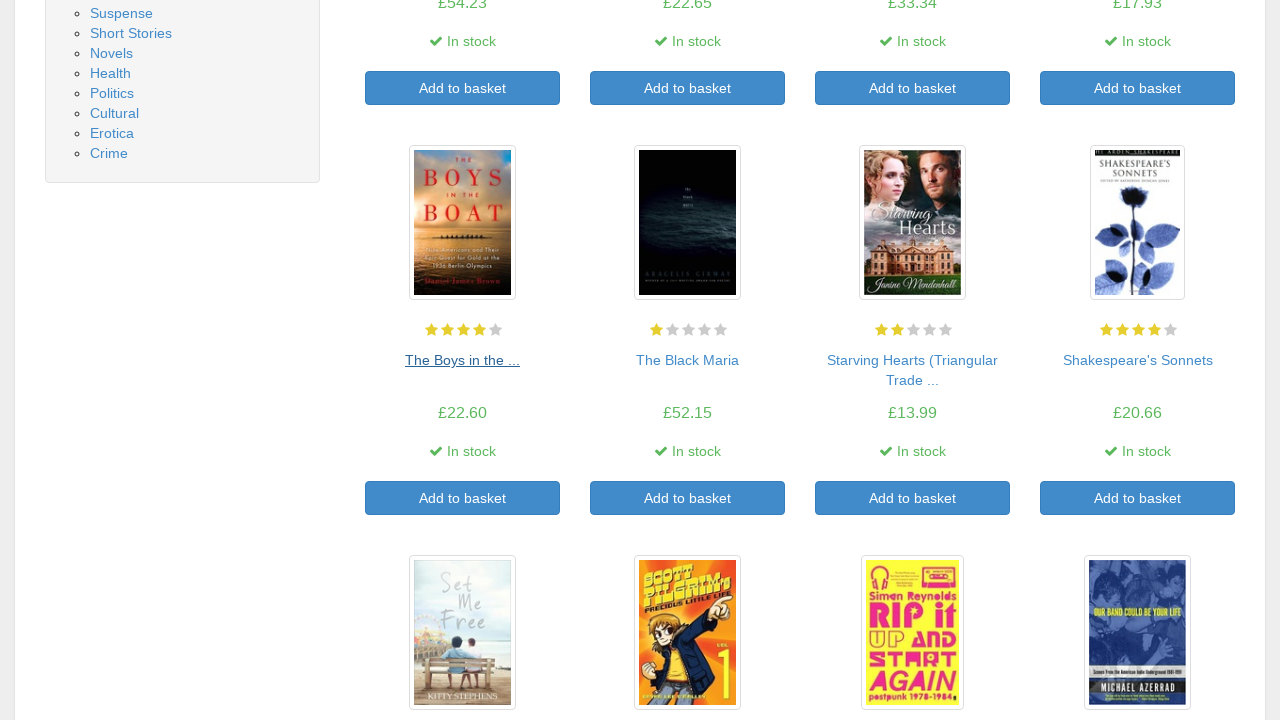

Clicked on book 10 to view its detail page at (688, 360) on a >> nth=72
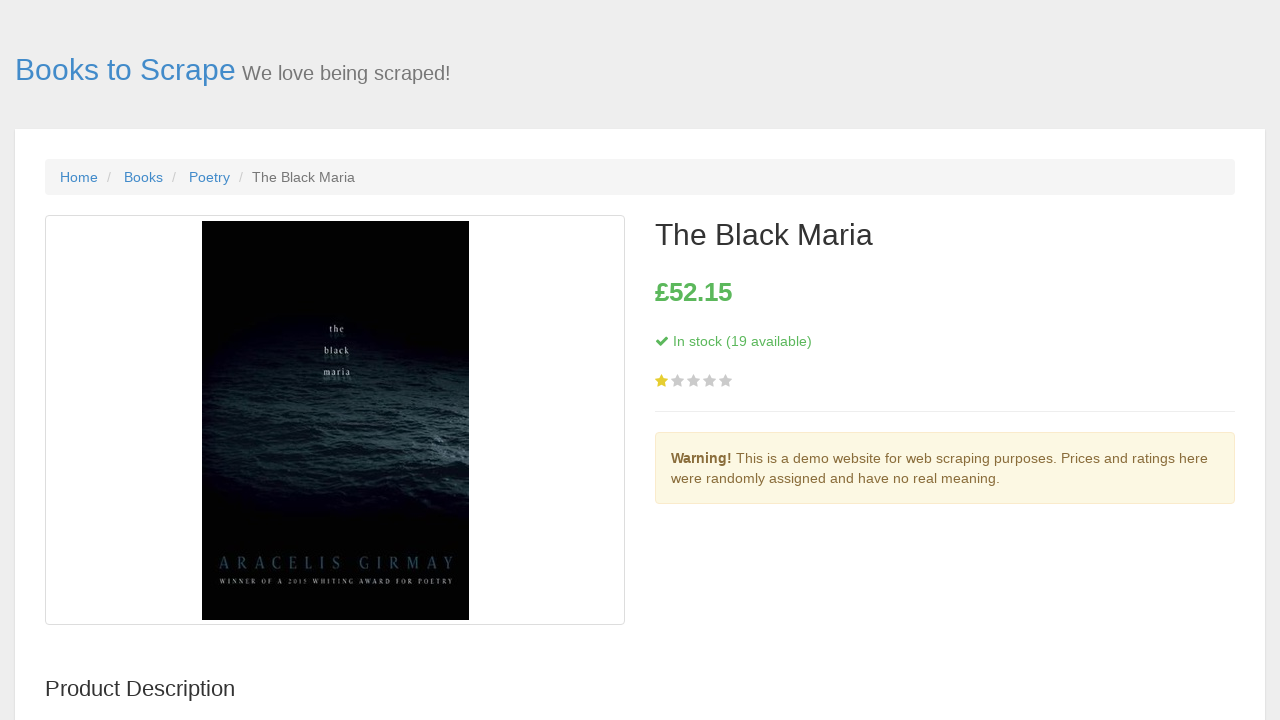

Stock information loaded on book 10 detail page
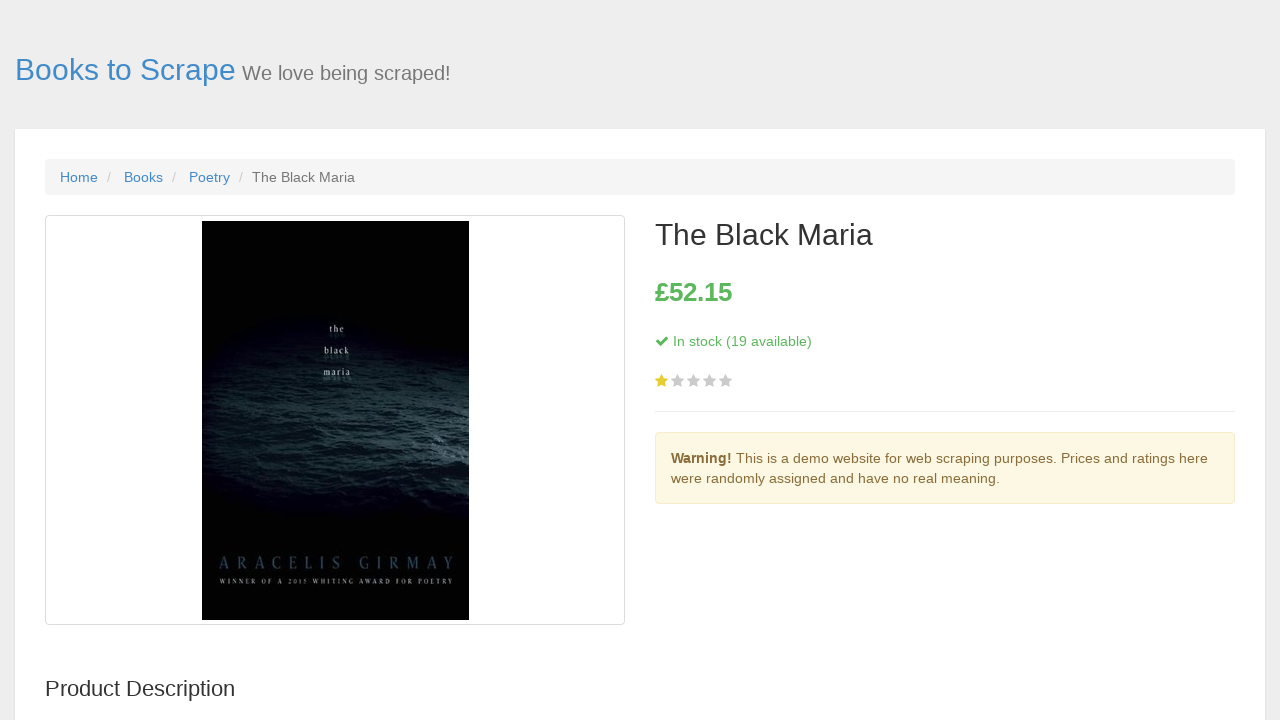

Navigated back to main bookstore page from book 10
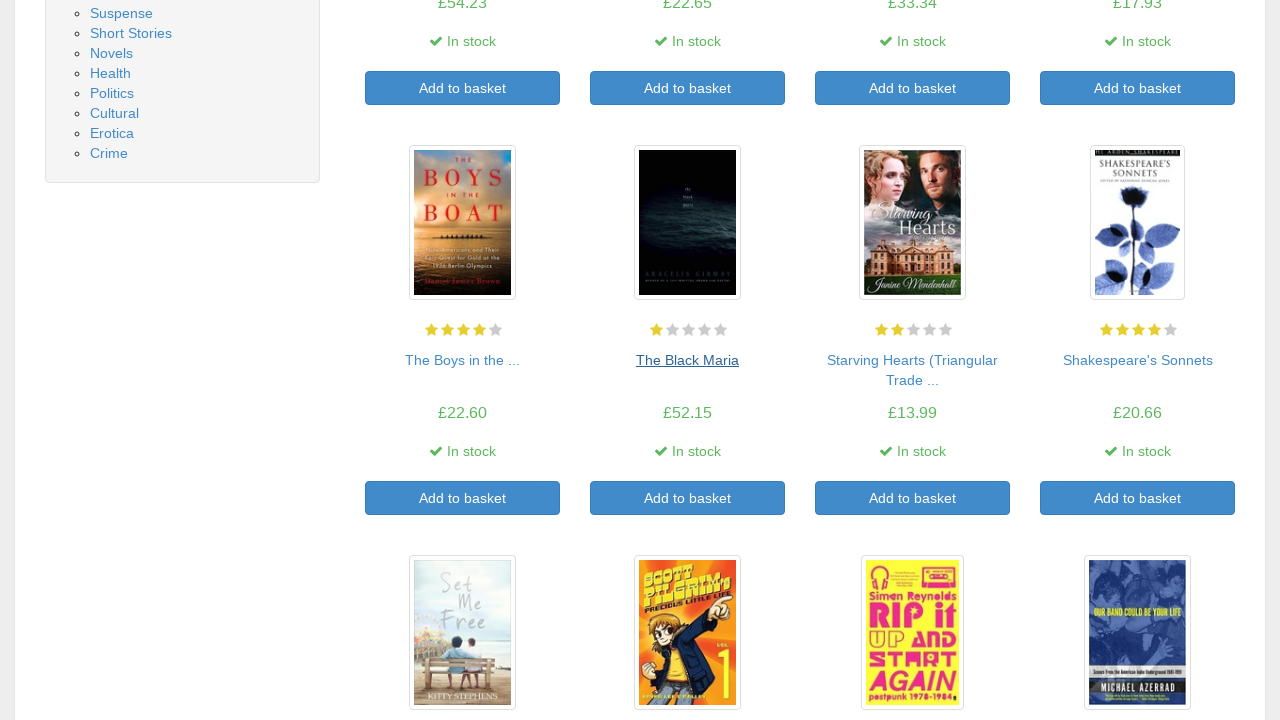

Main bookstore page fully loaded after navigation
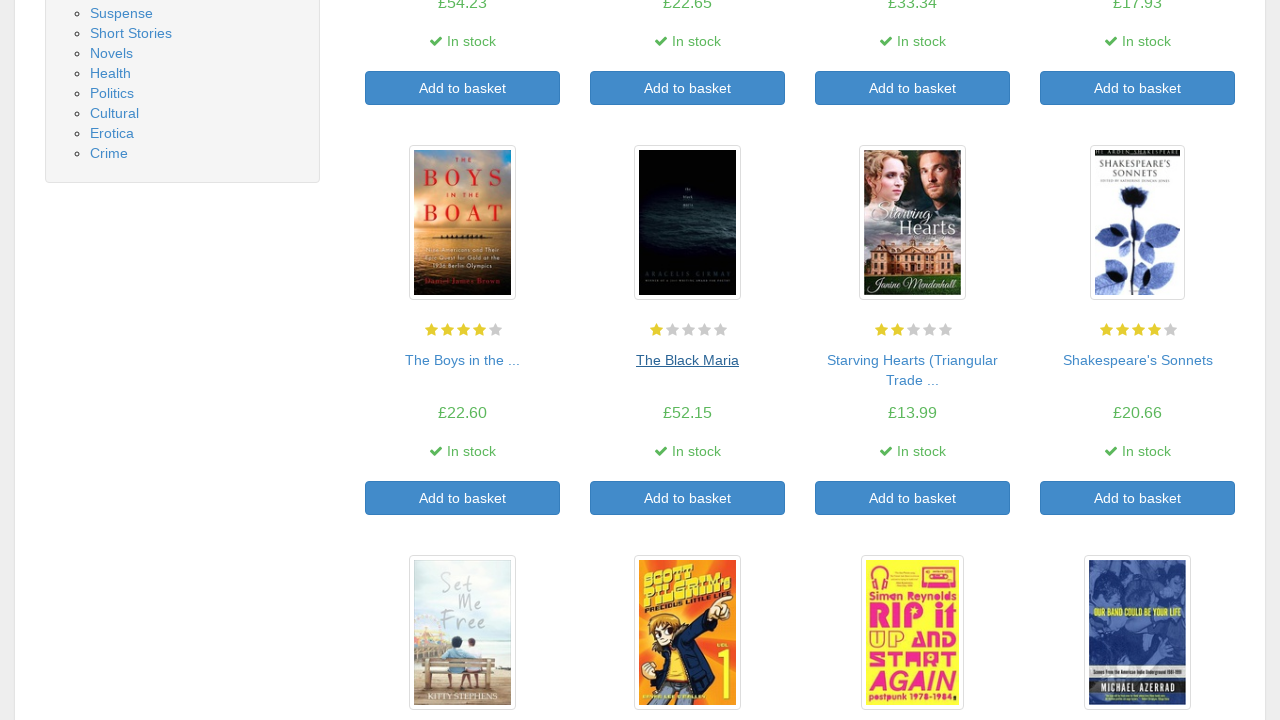

Re-fetched book title links for iteration 11
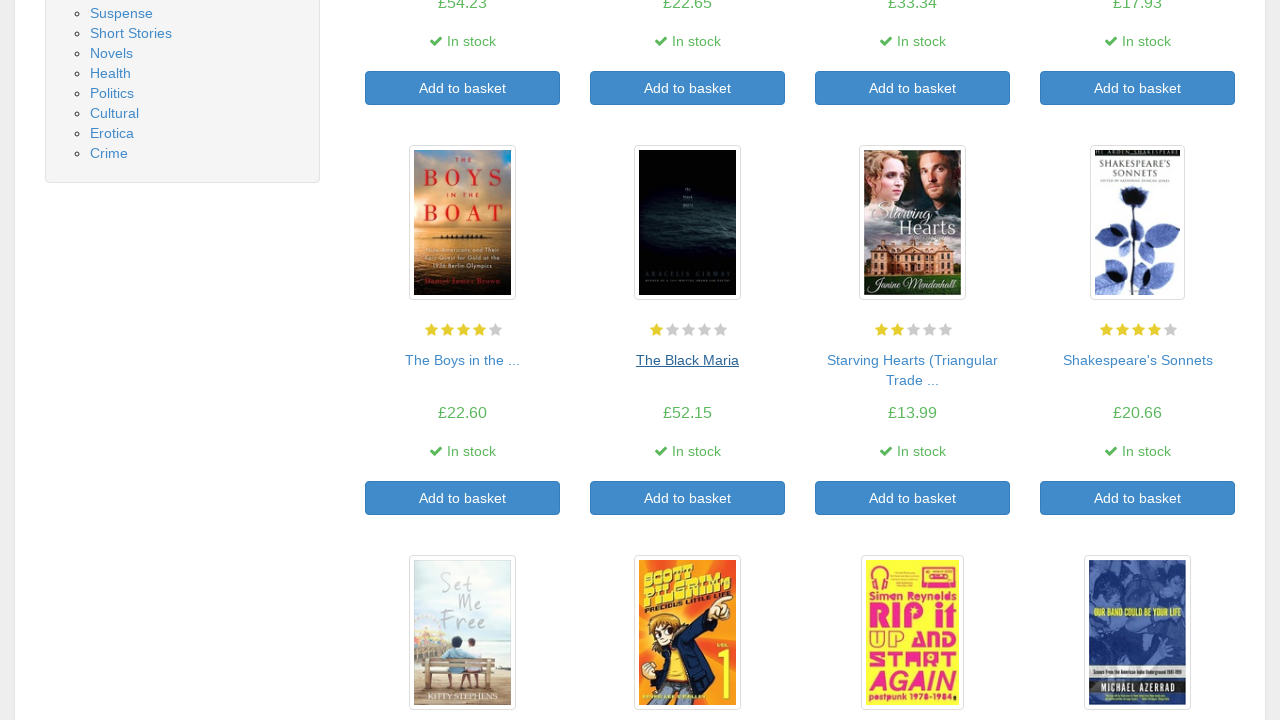

Clicked on book 11 to view its detail page at (912, 360) on a >> nth=74
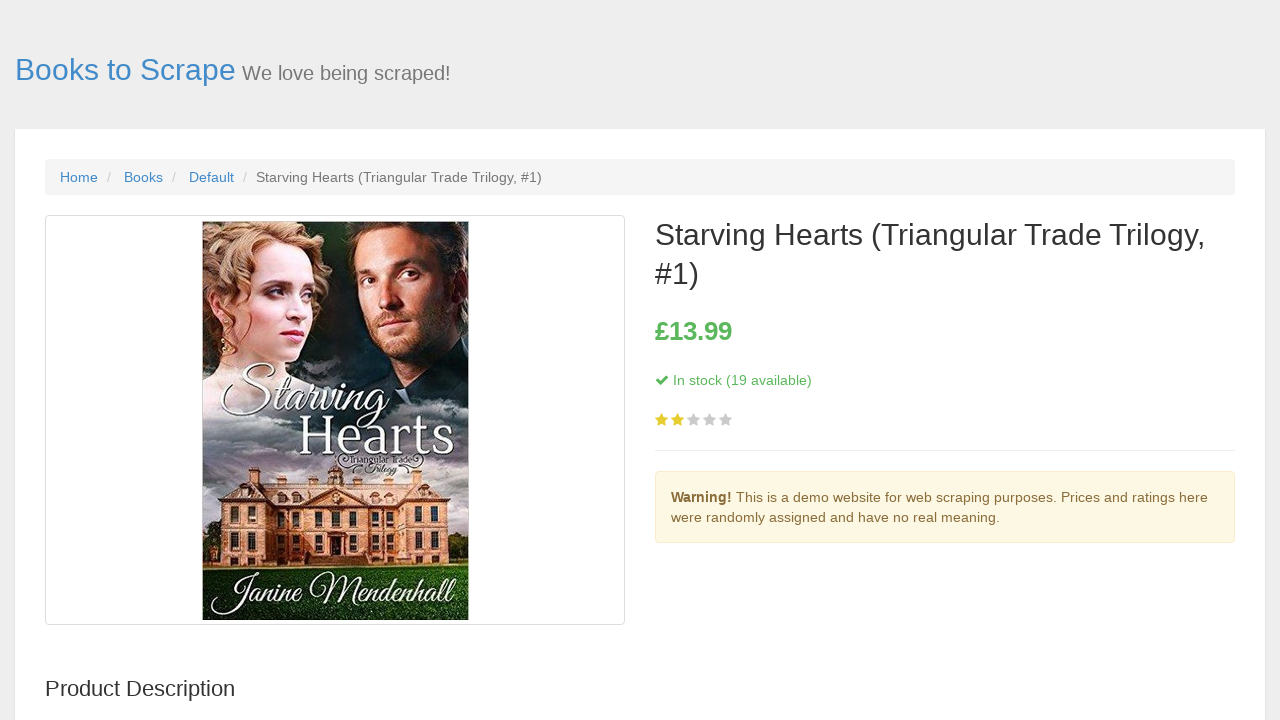

Stock information loaded on book 11 detail page
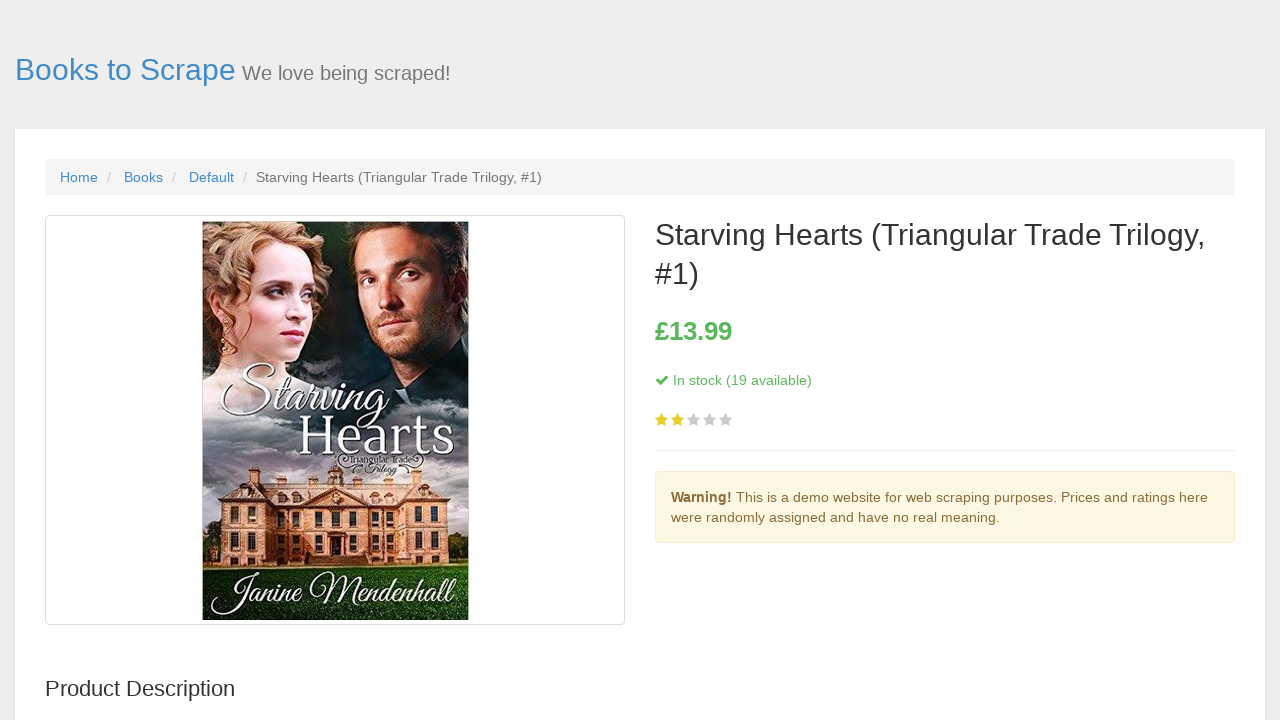

Navigated back to main bookstore page from book 11
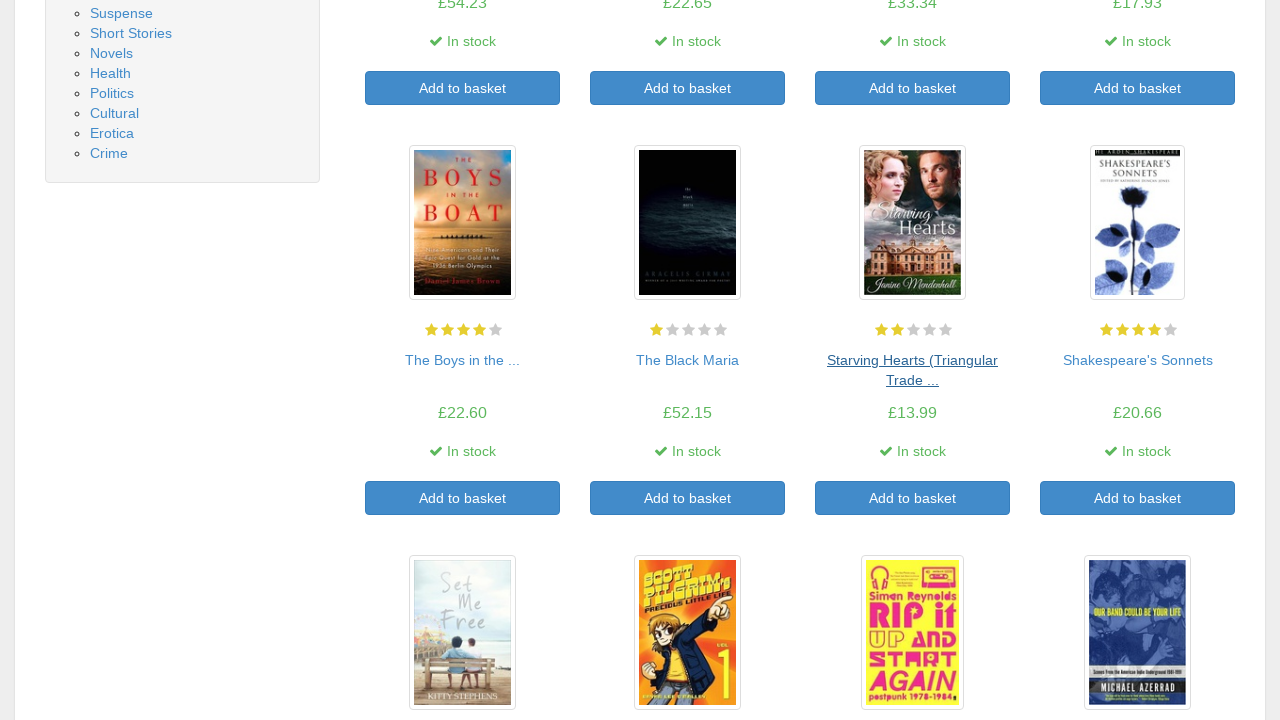

Main bookstore page fully loaded after navigation
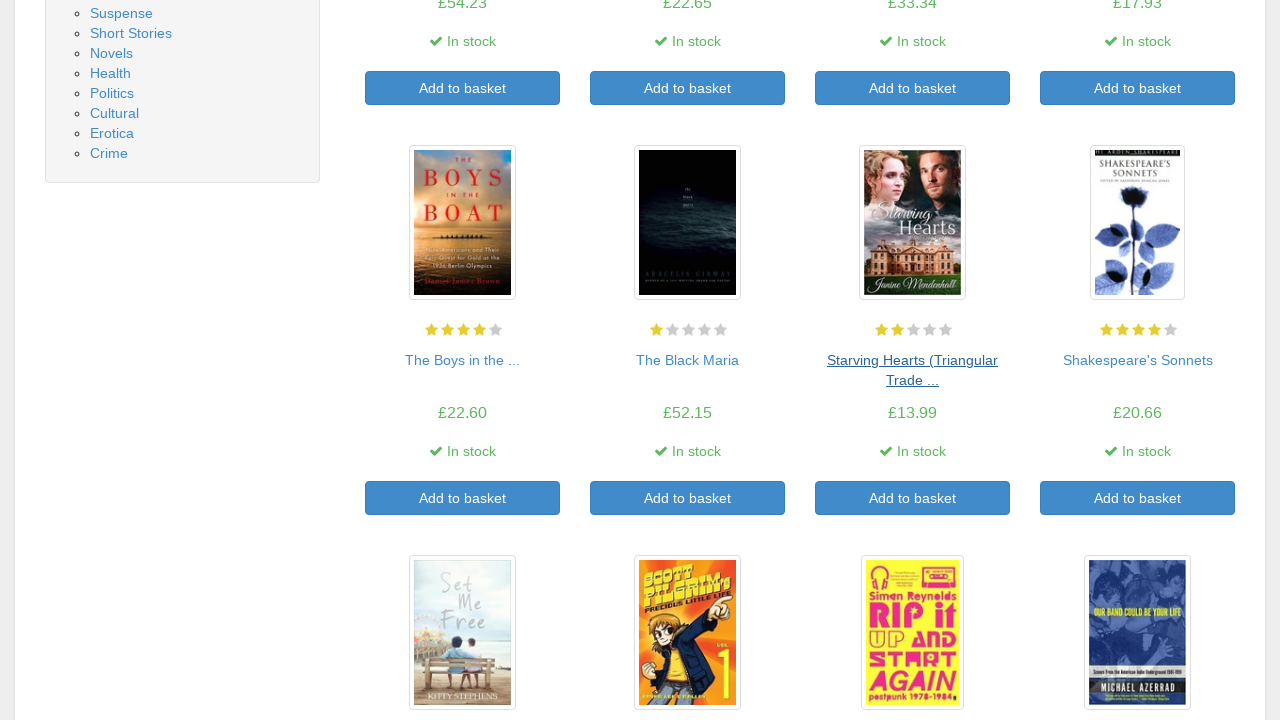

Re-fetched book title links for iteration 12
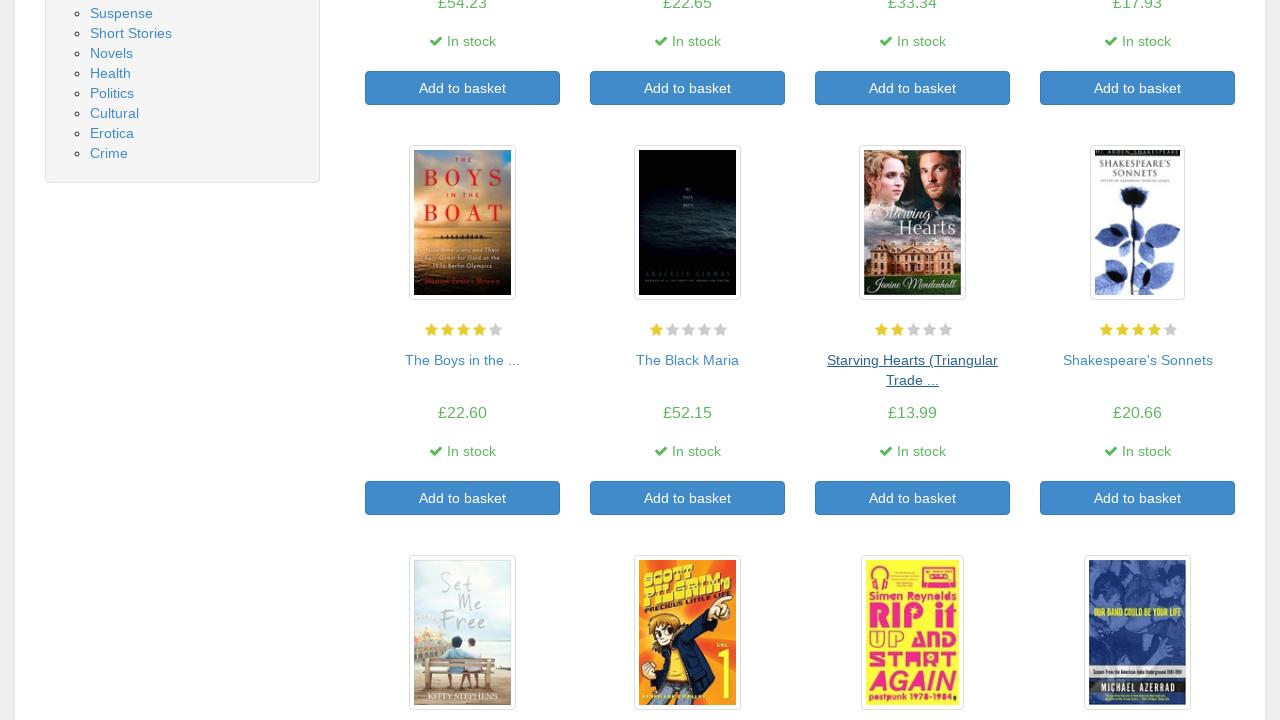

Clicked on book 12 to view its detail page at (1138, 360) on a >> nth=76
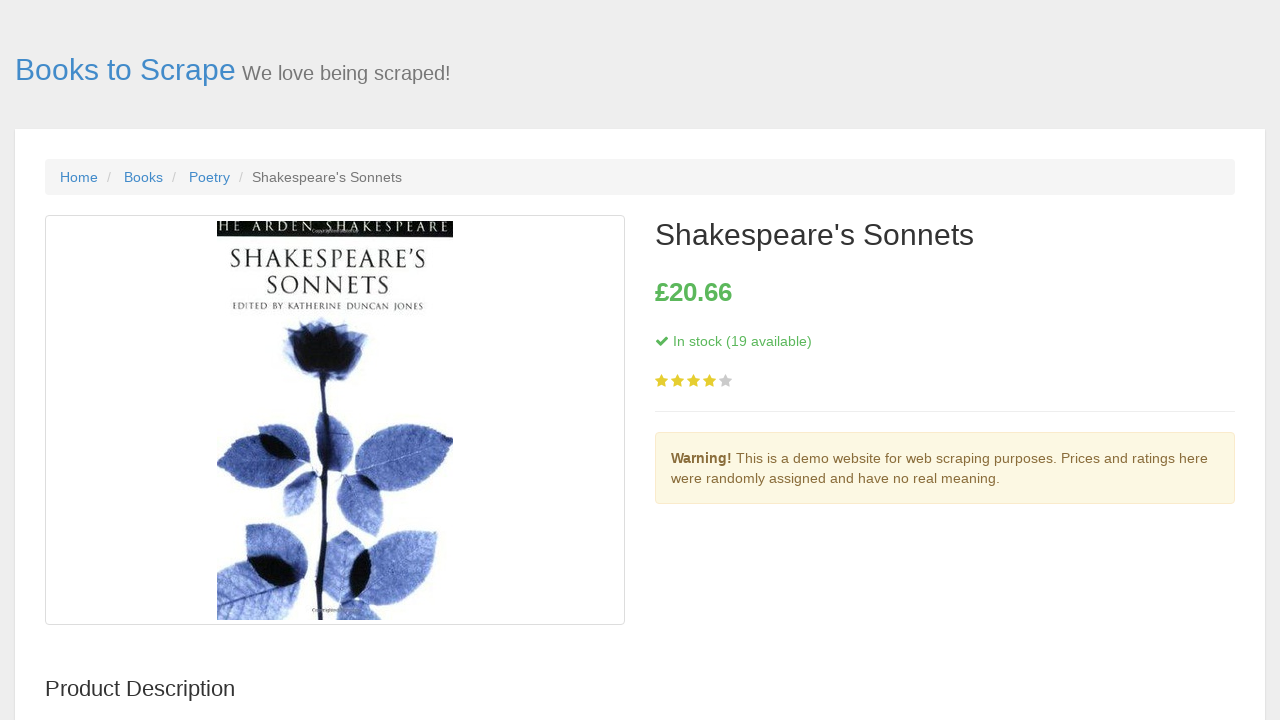

Stock information loaded on book 12 detail page
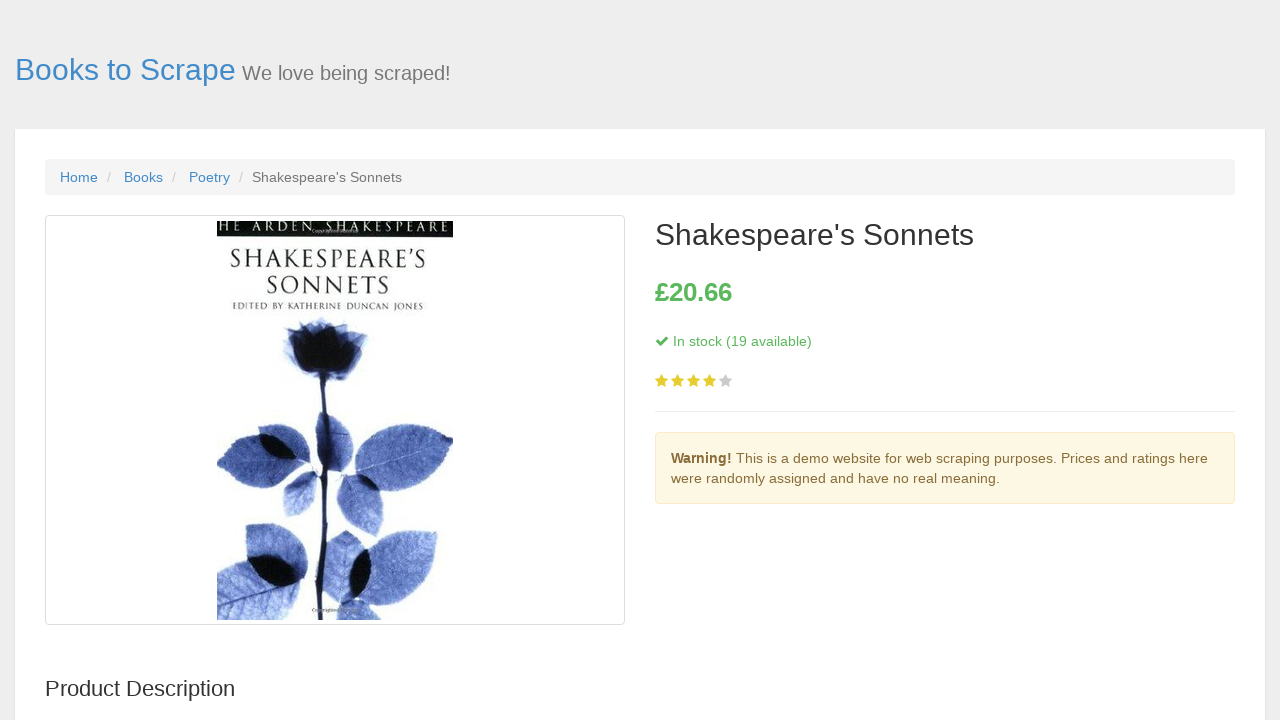

Navigated back to main bookstore page from book 12
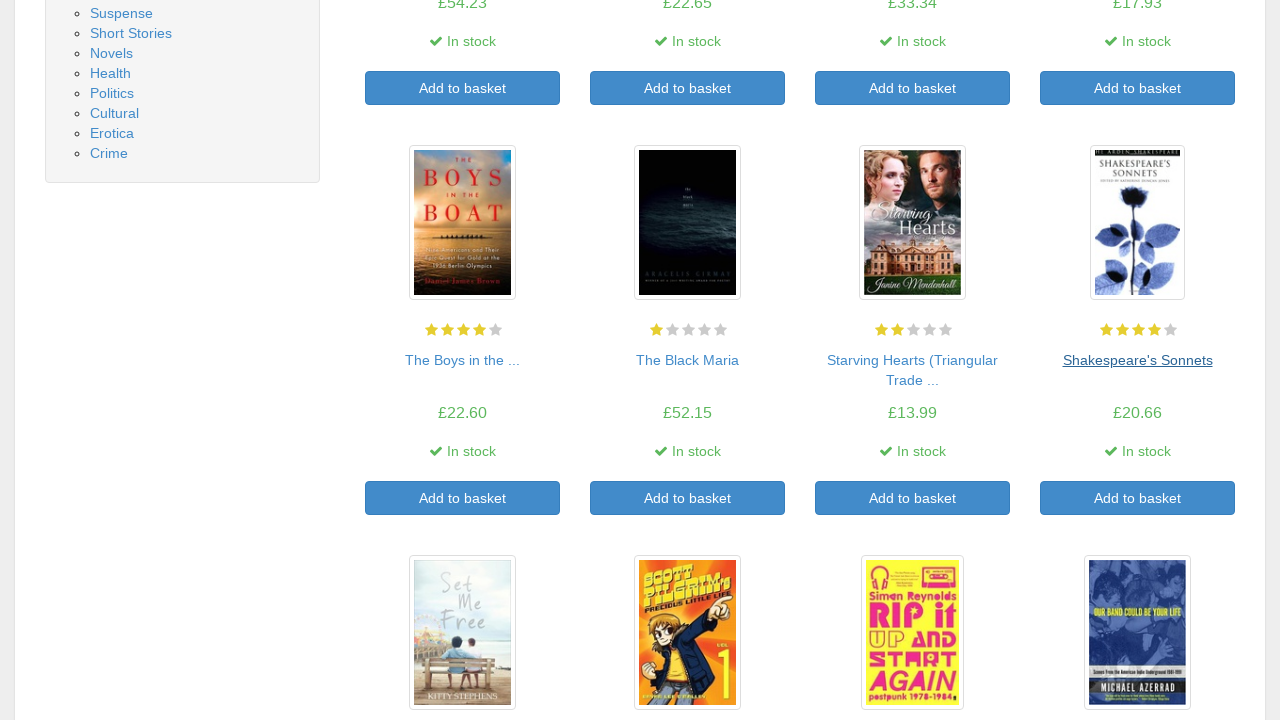

Main bookstore page fully loaded after navigation
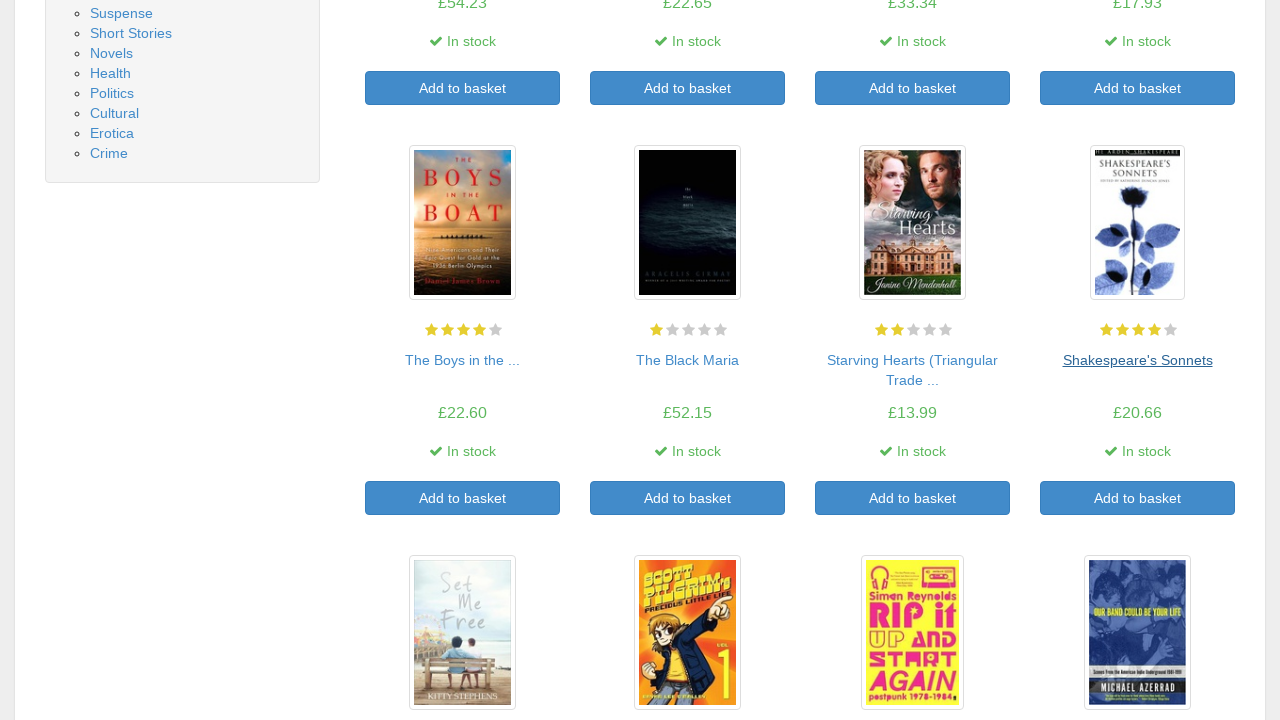

Re-fetched book title links for iteration 13
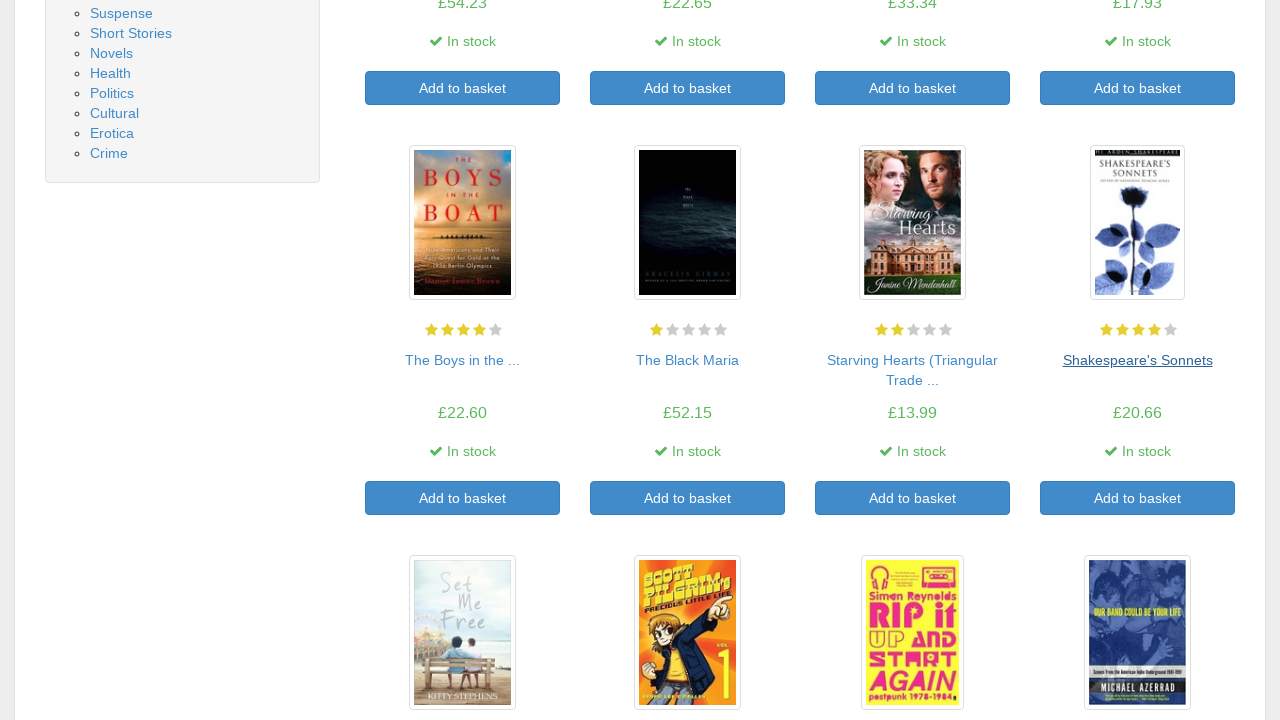

Clicked on book 13 to view its detail page at (462, 360) on a >> nth=78
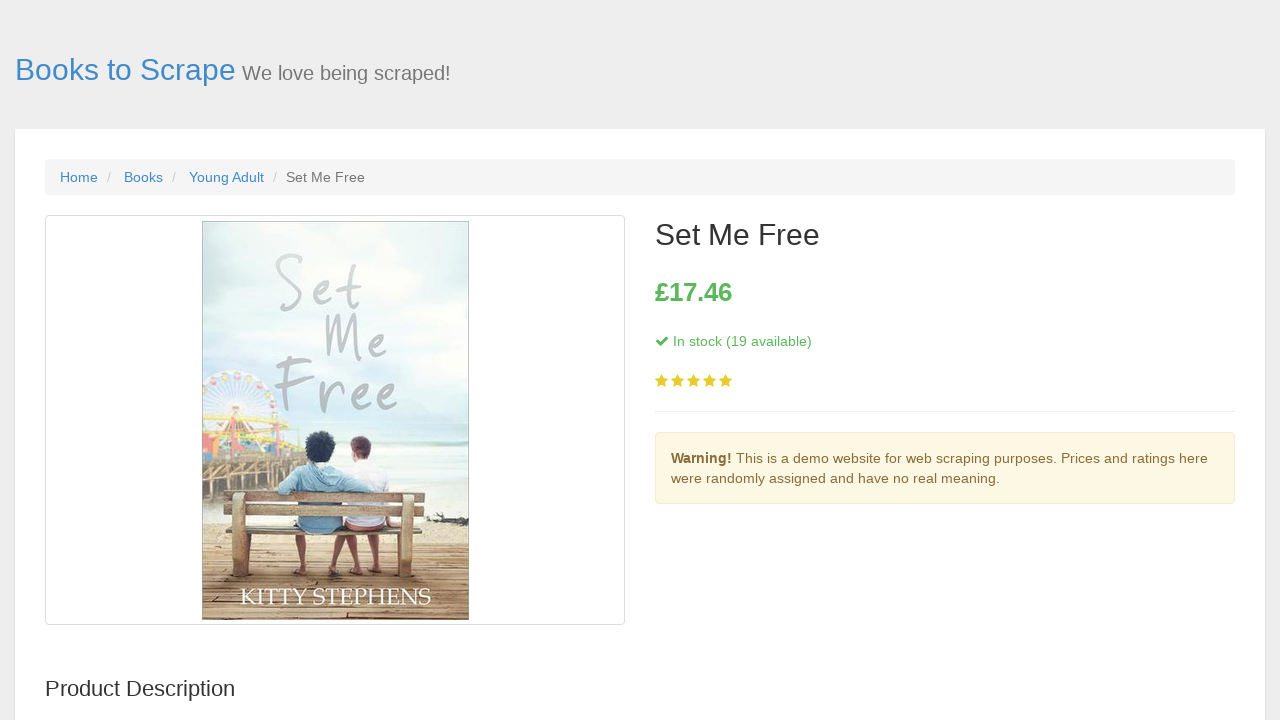

Stock information loaded on book 13 detail page
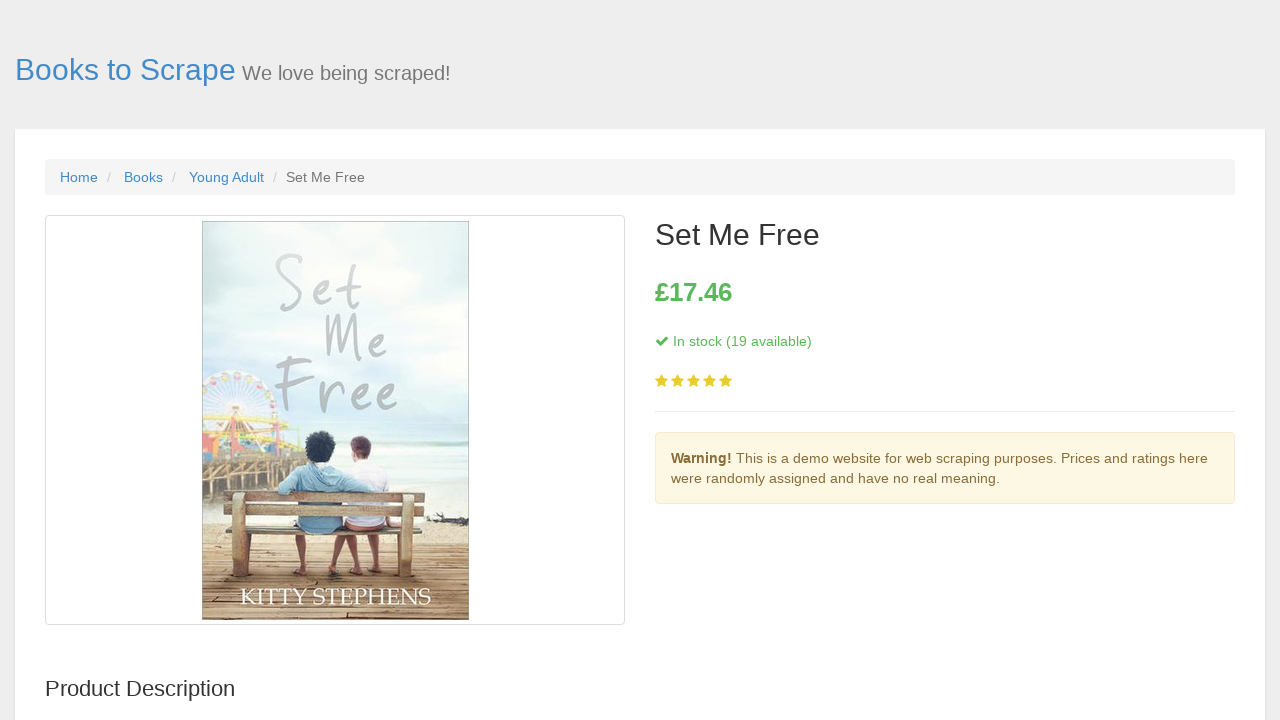

Navigated back to main bookstore page from book 13
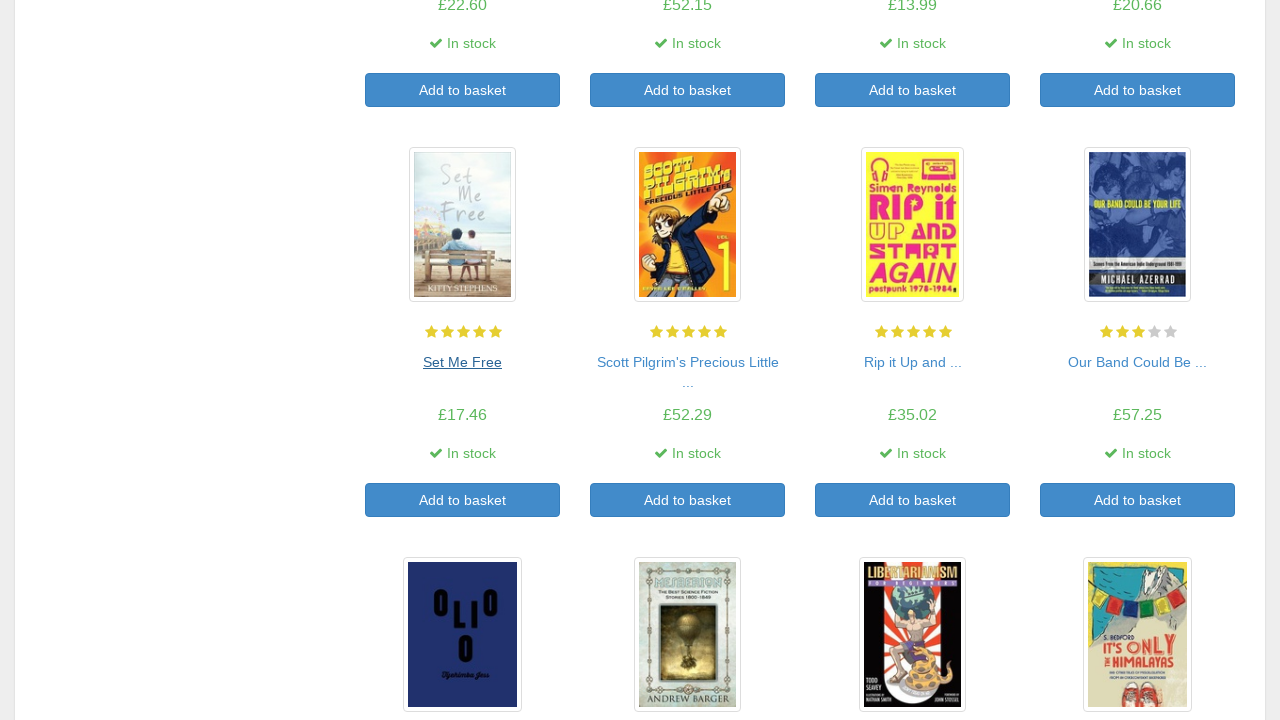

Main bookstore page fully loaded after navigation
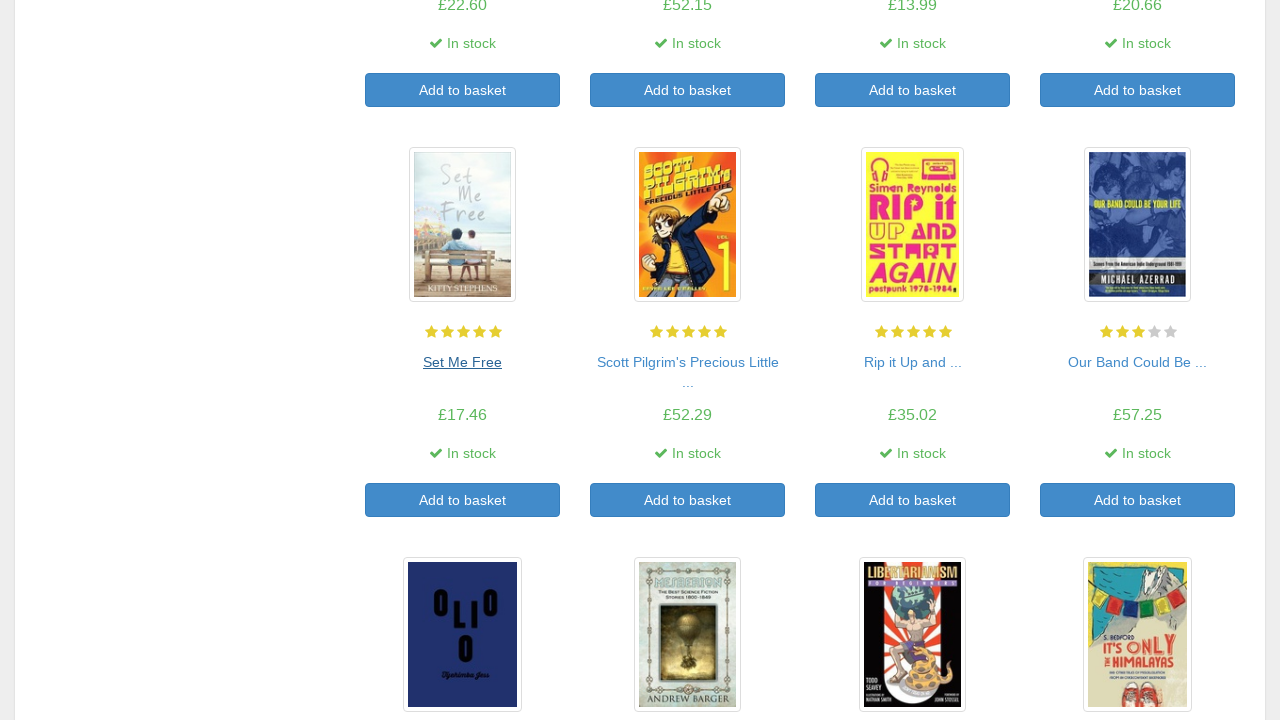

Re-fetched book title links for iteration 14
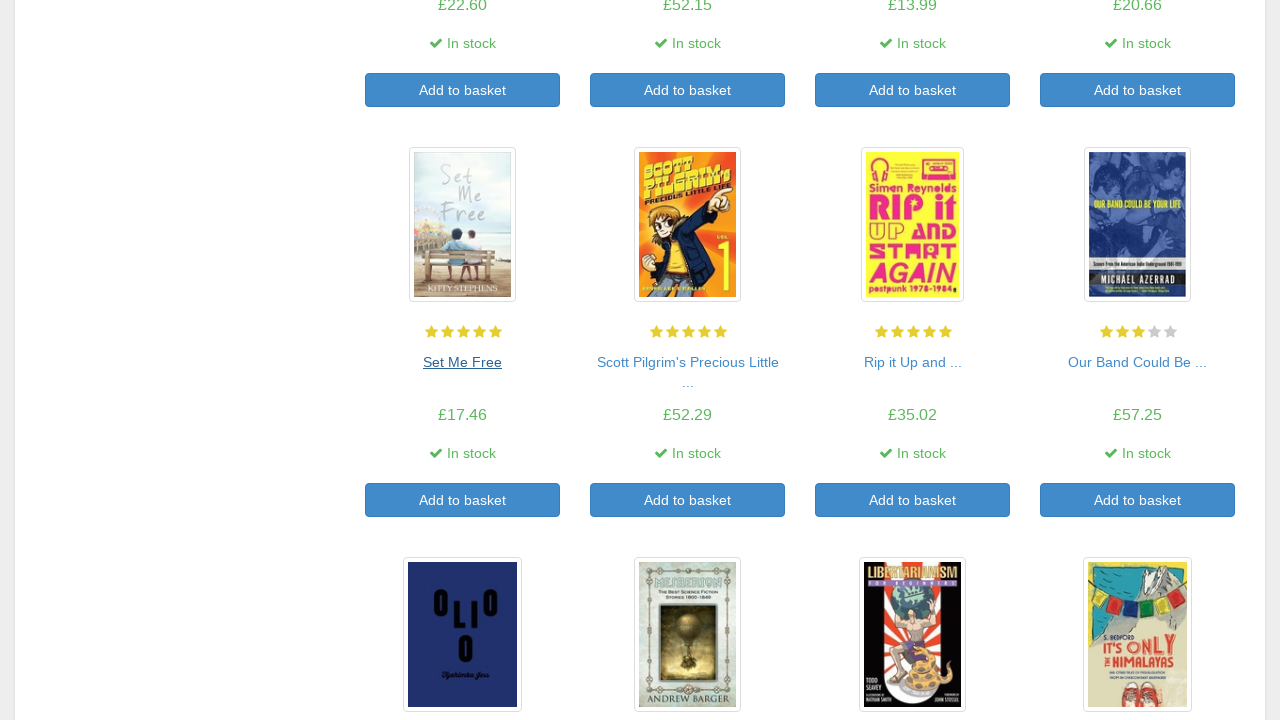

Clicked on book 14 to view its detail page at (688, 362) on a >> nth=80
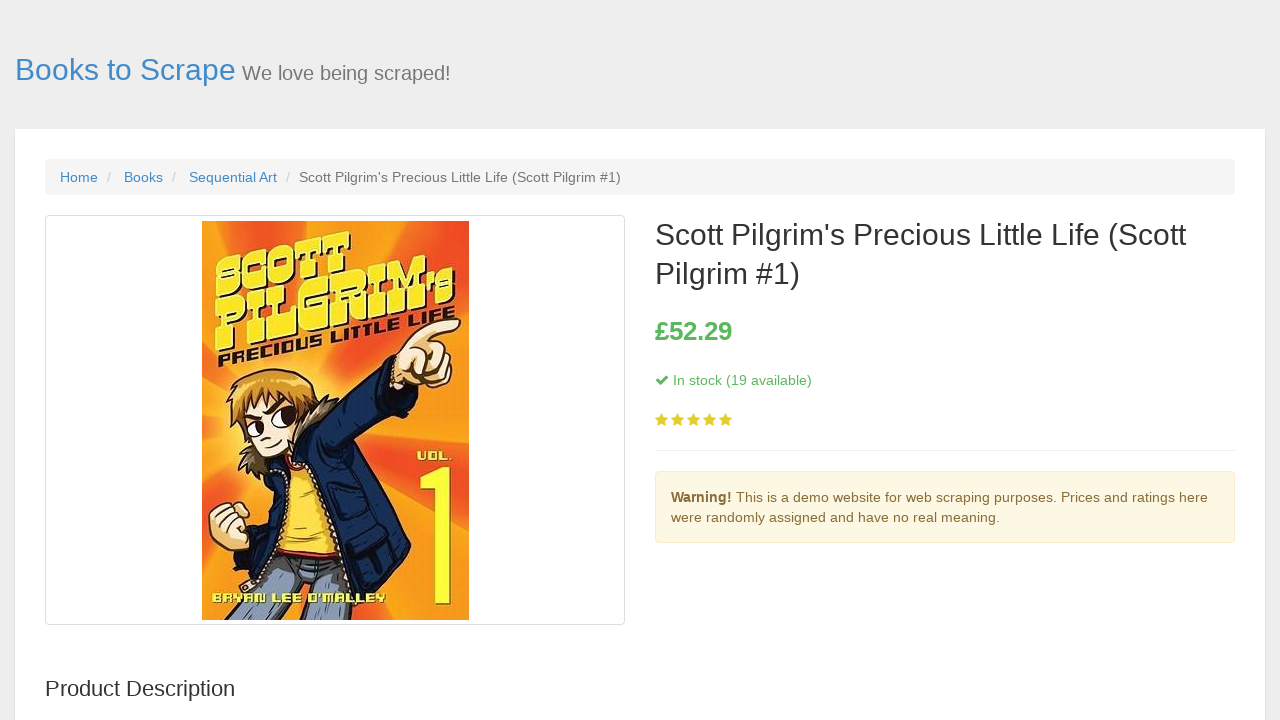

Stock information loaded on book 14 detail page
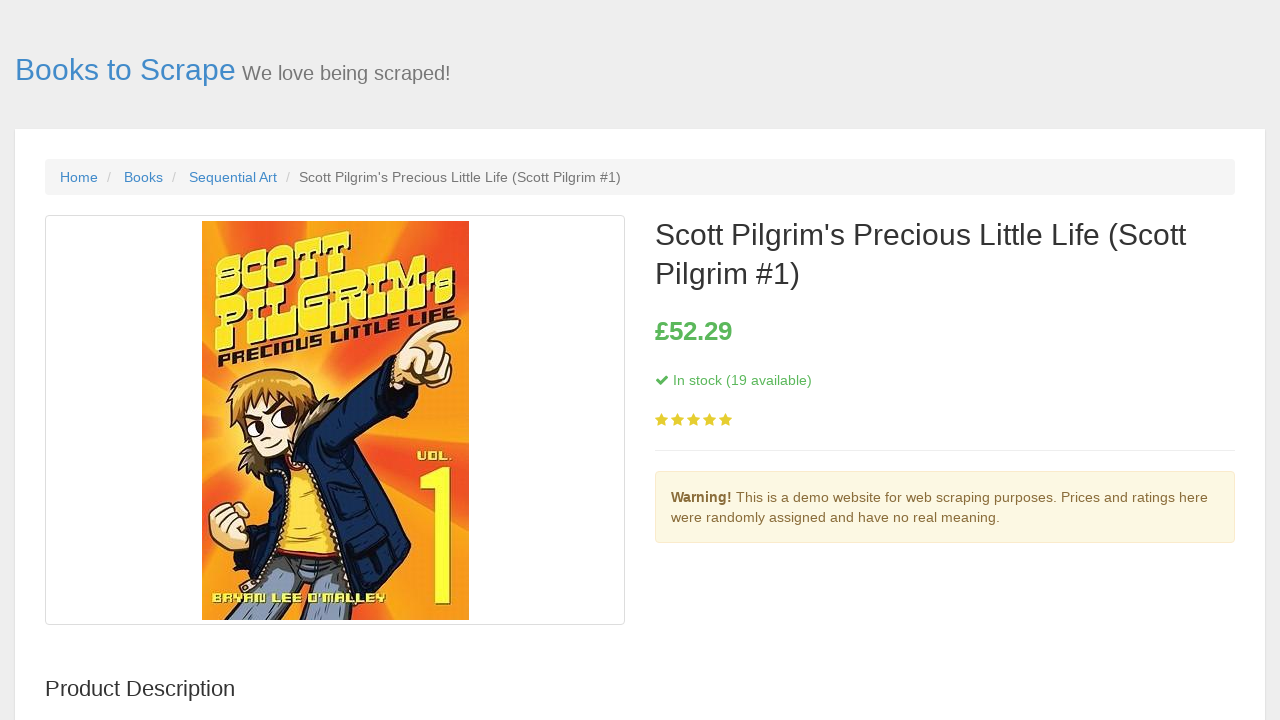

Navigated back to main bookstore page from book 14
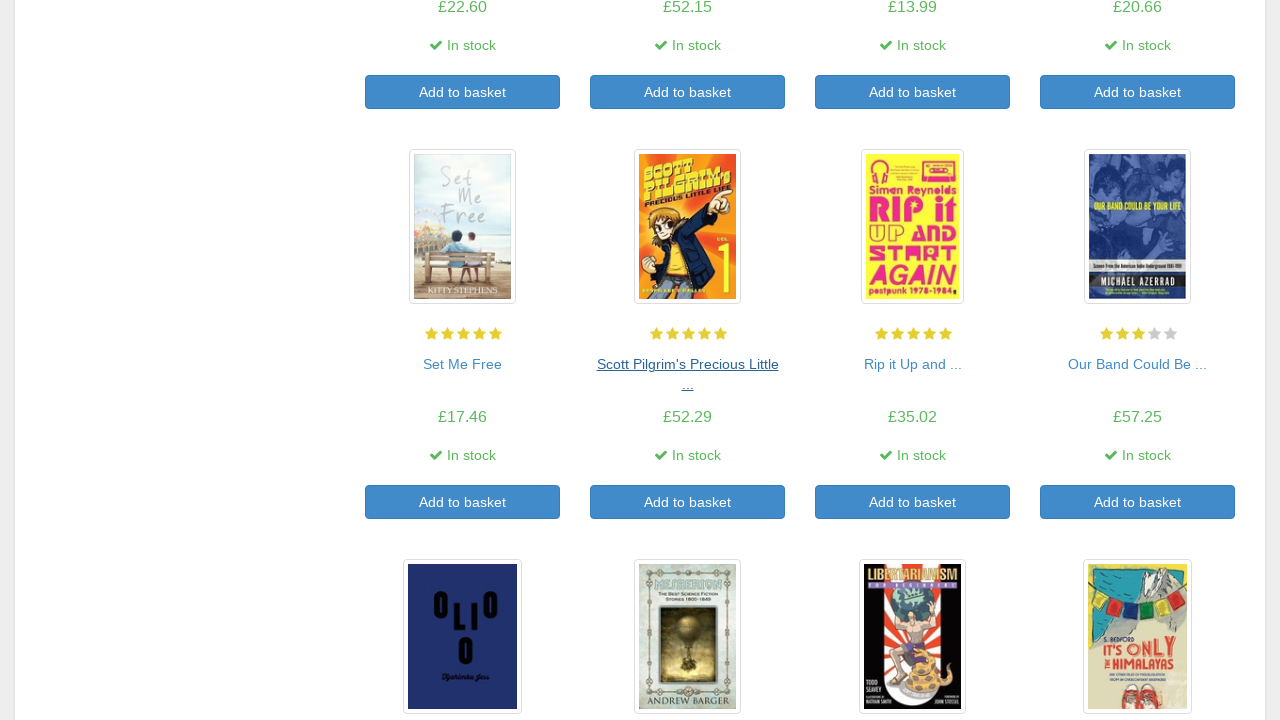

Main bookstore page fully loaded after navigation
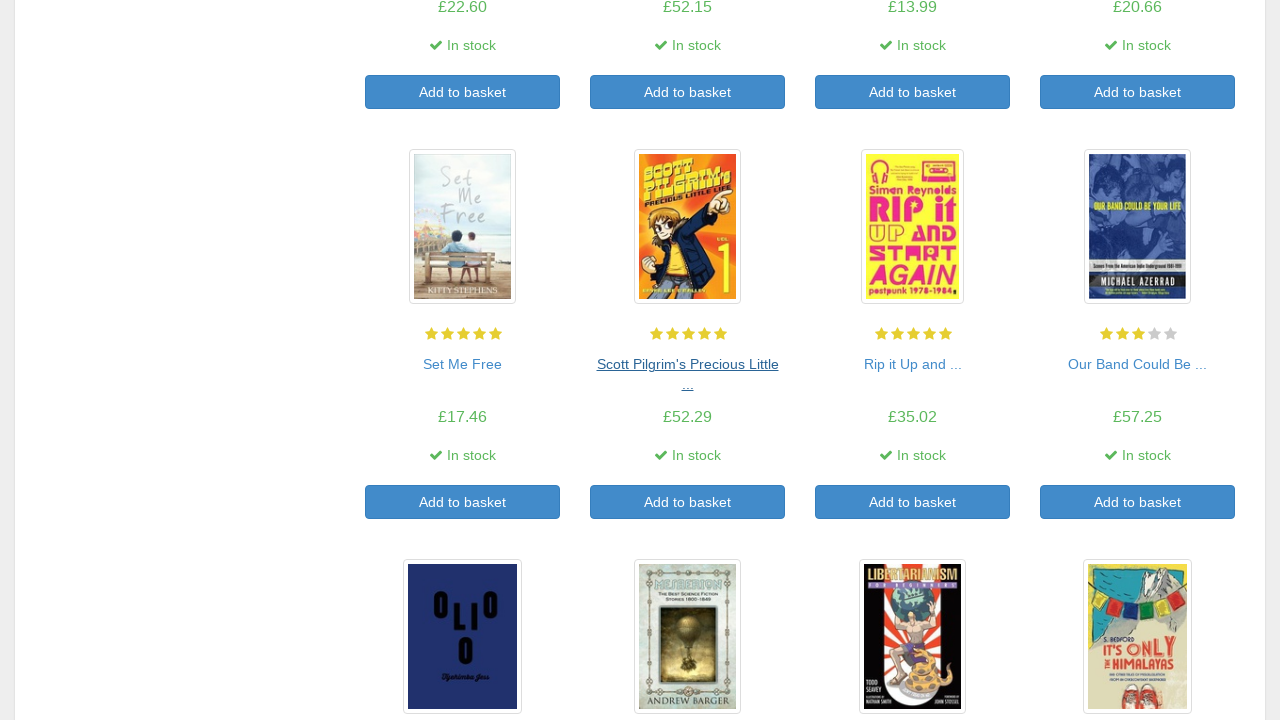

Re-fetched book title links for iteration 15
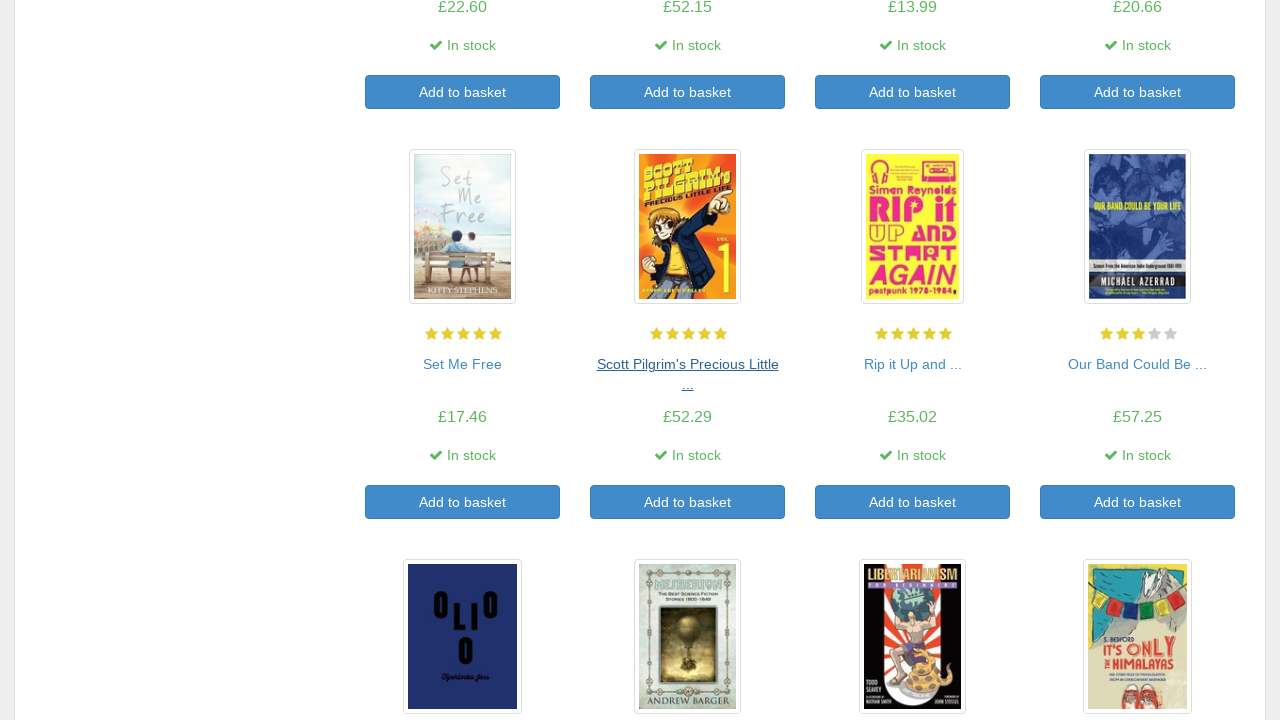

Clicked on book 15 to view its detail page at (912, 364) on a >> nth=82
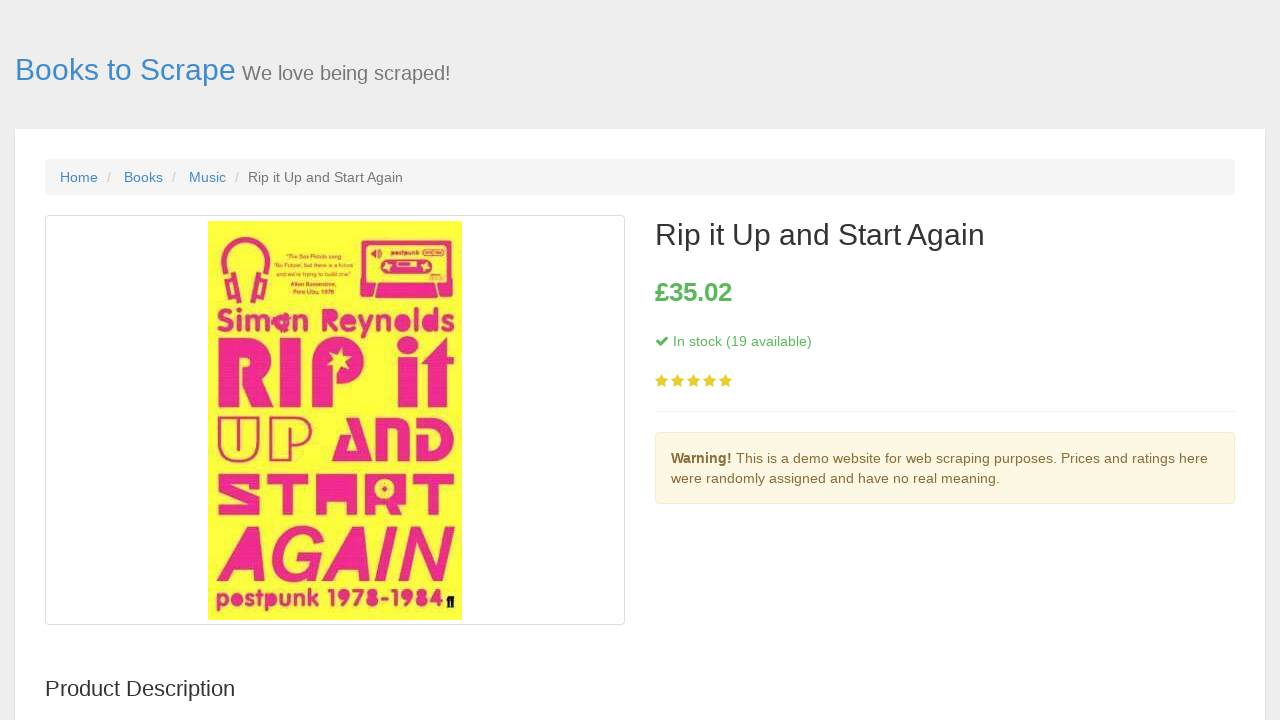

Stock information loaded on book 15 detail page
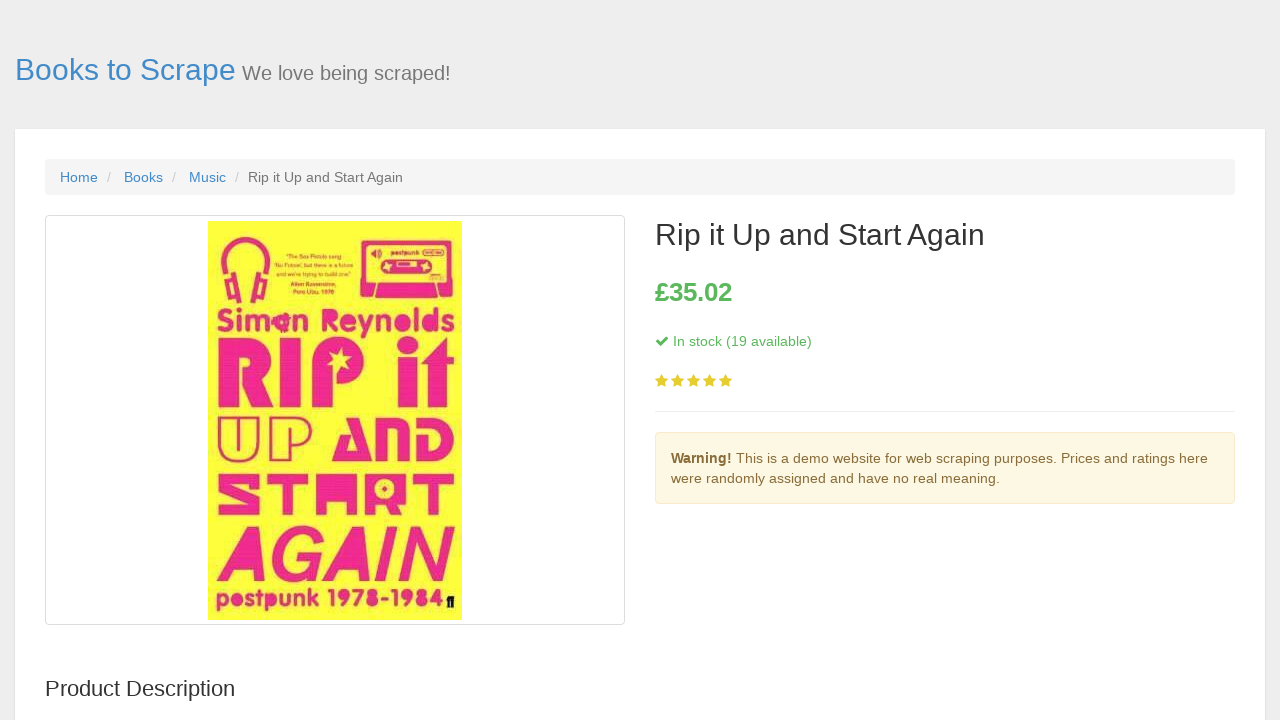

Navigated back to main bookstore page from book 15
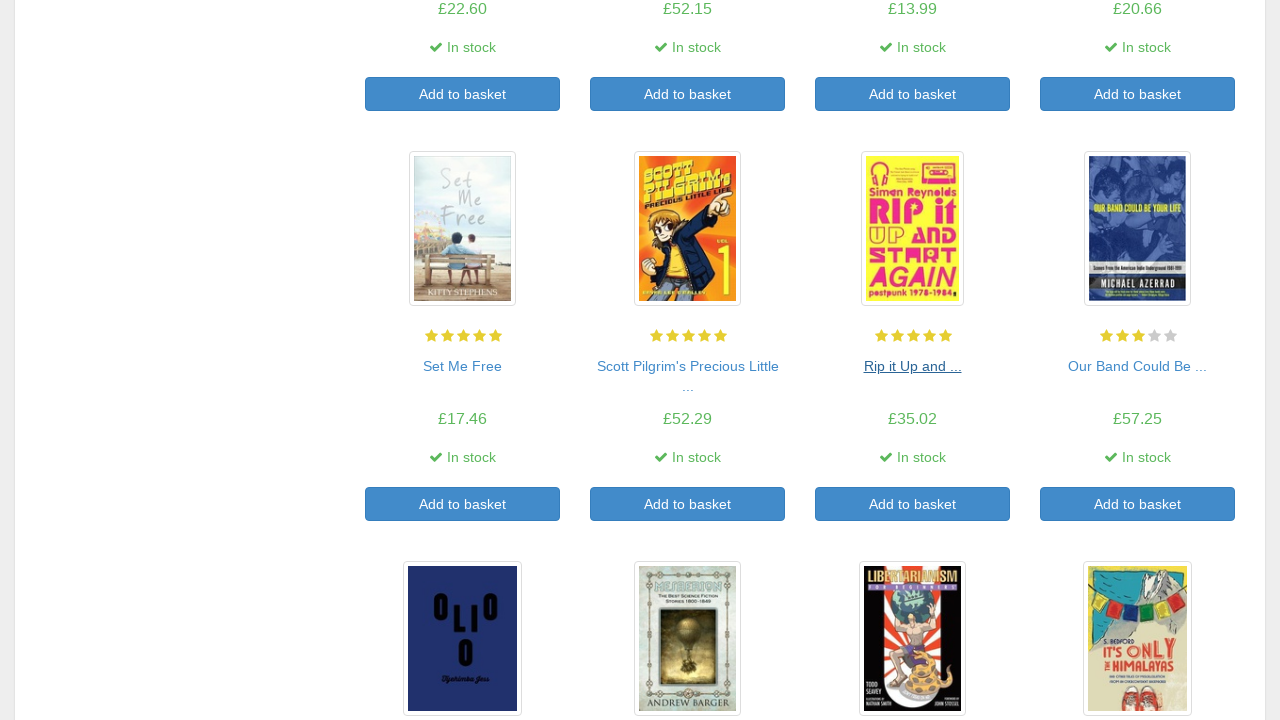

Main bookstore page fully loaded after navigation
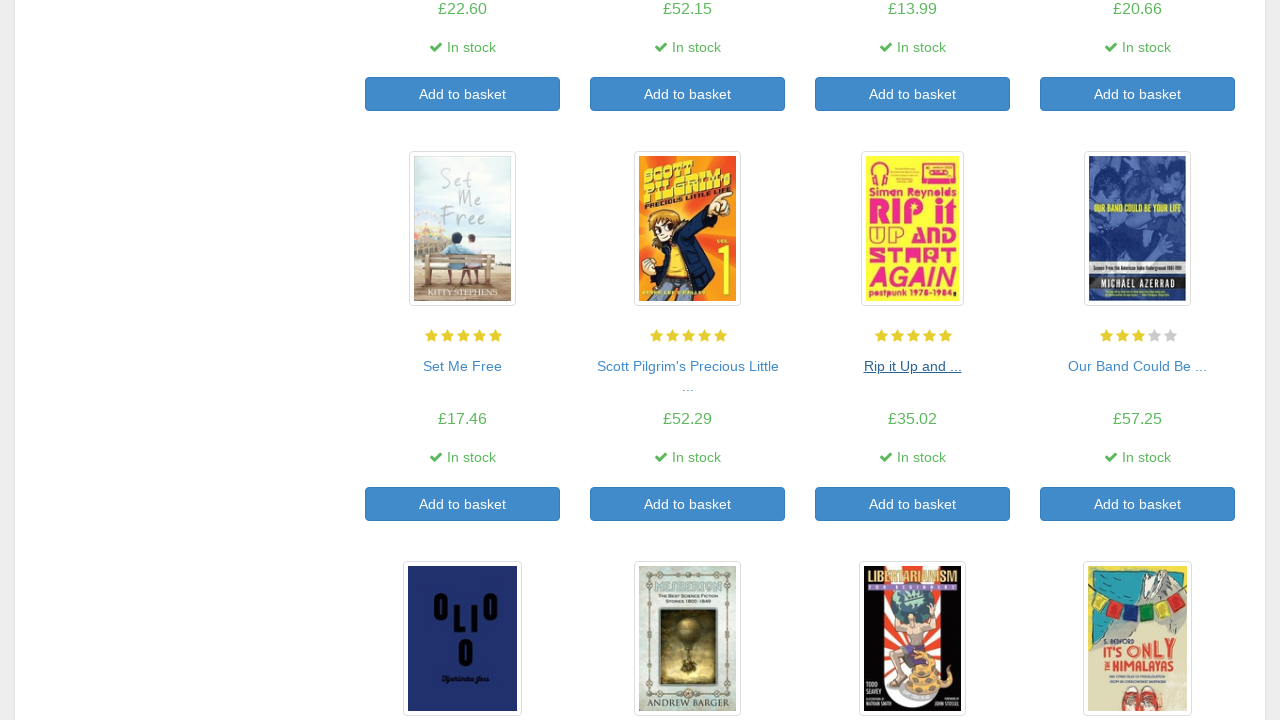

Re-fetched book title links for iteration 16
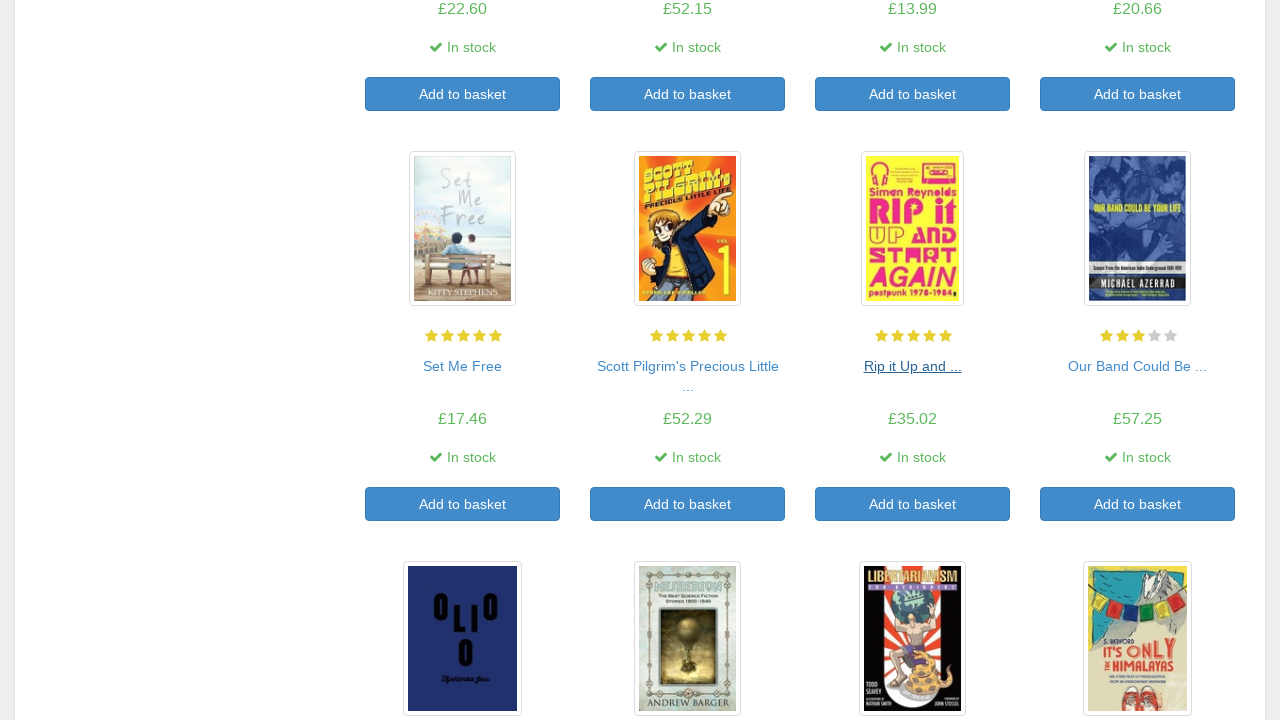

Clicked on book 16 to view its detail page at (1138, 366) on a >> nth=84
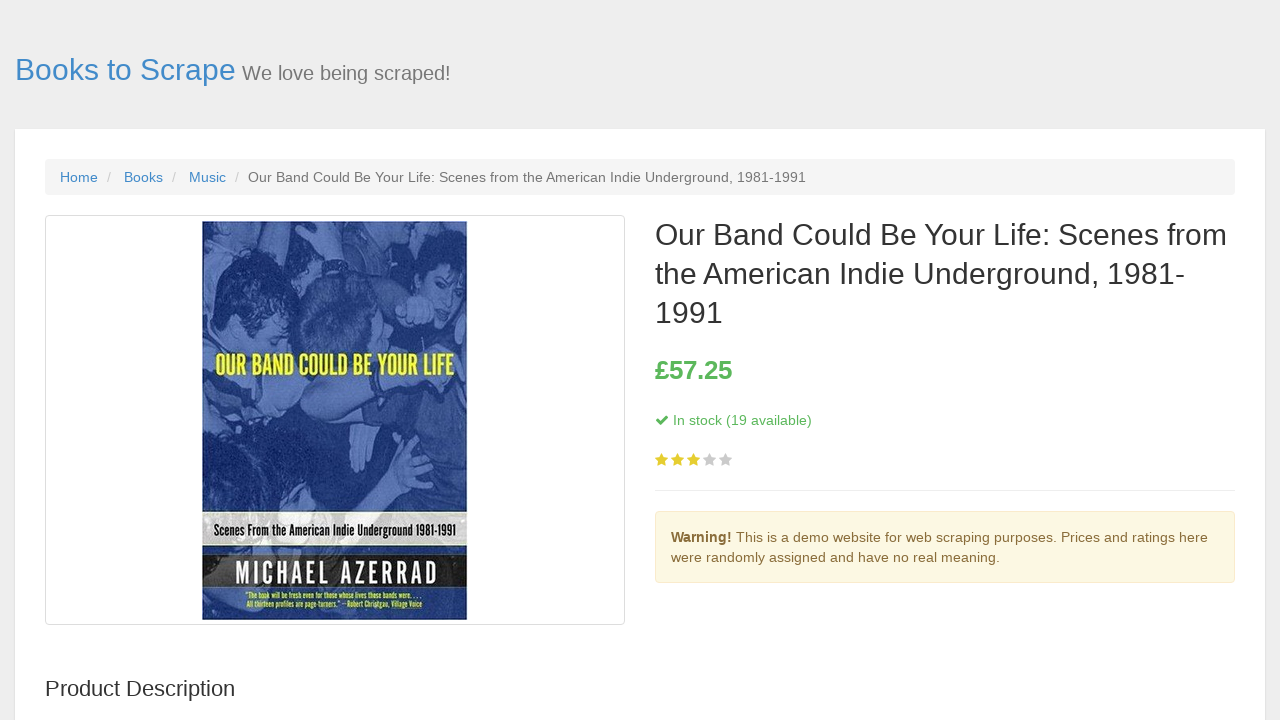

Stock information loaded on book 16 detail page
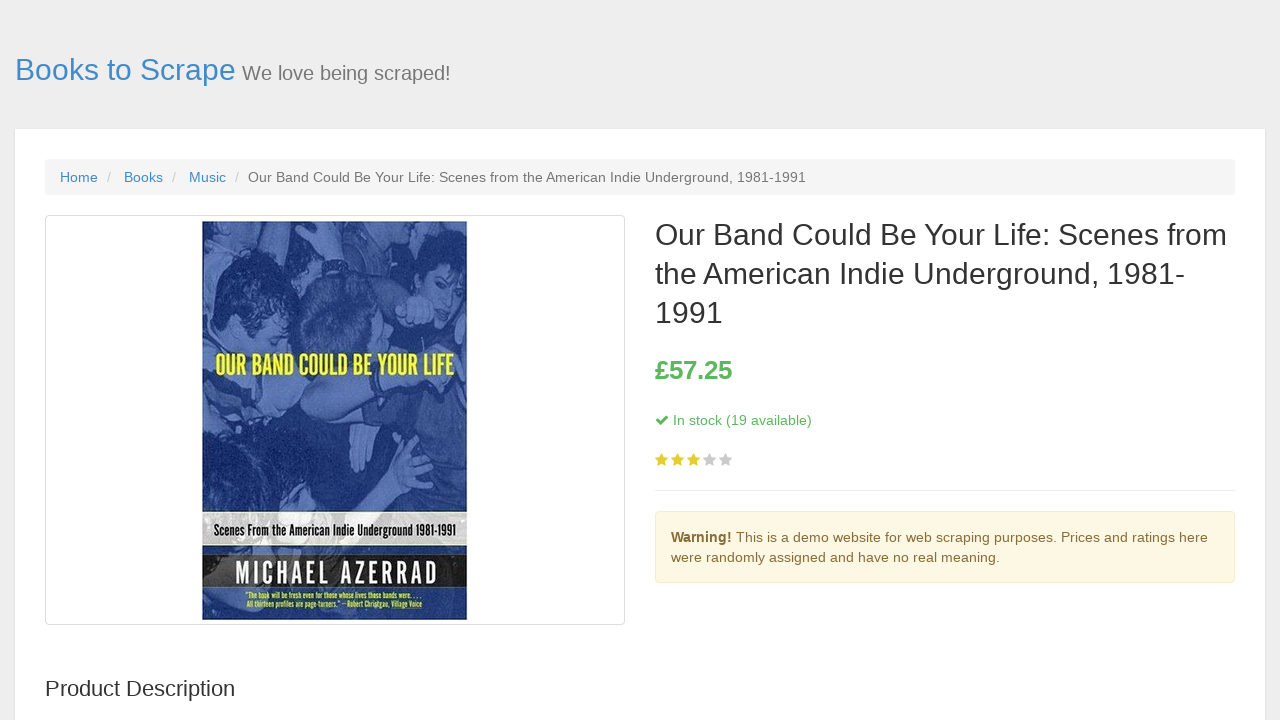

Navigated back to main bookstore page from book 16
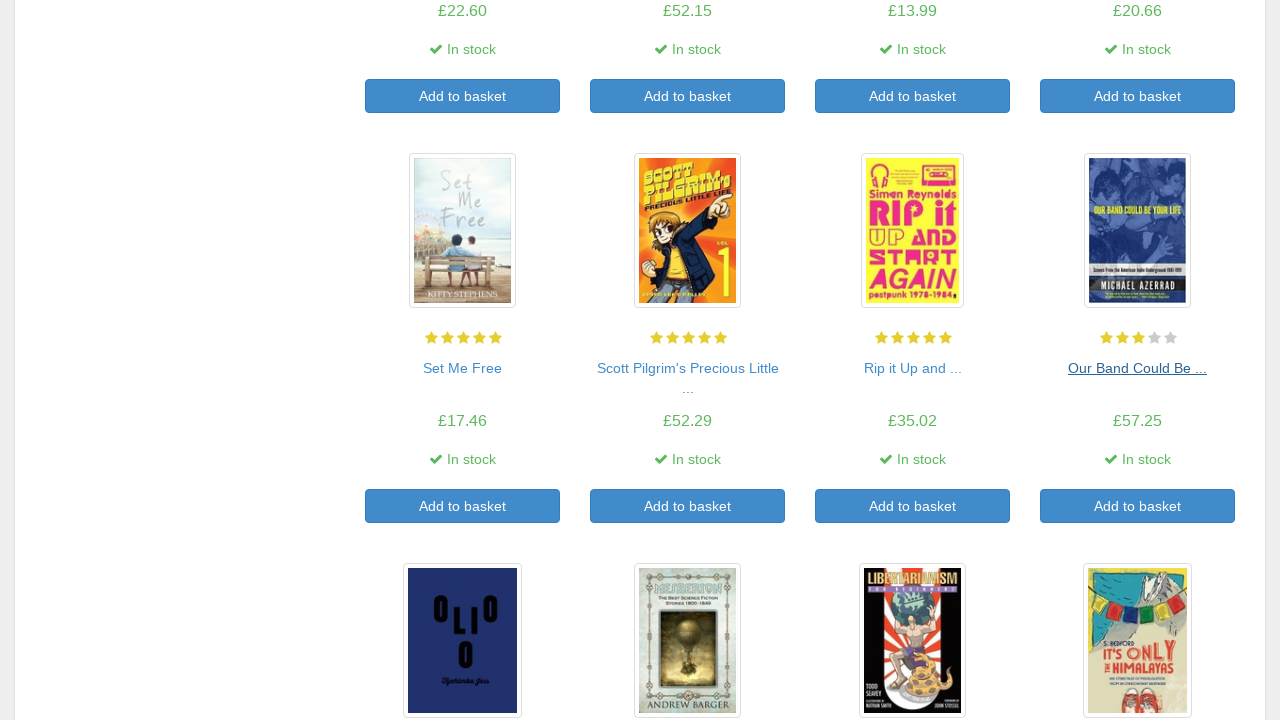

Main bookstore page fully loaded after navigation
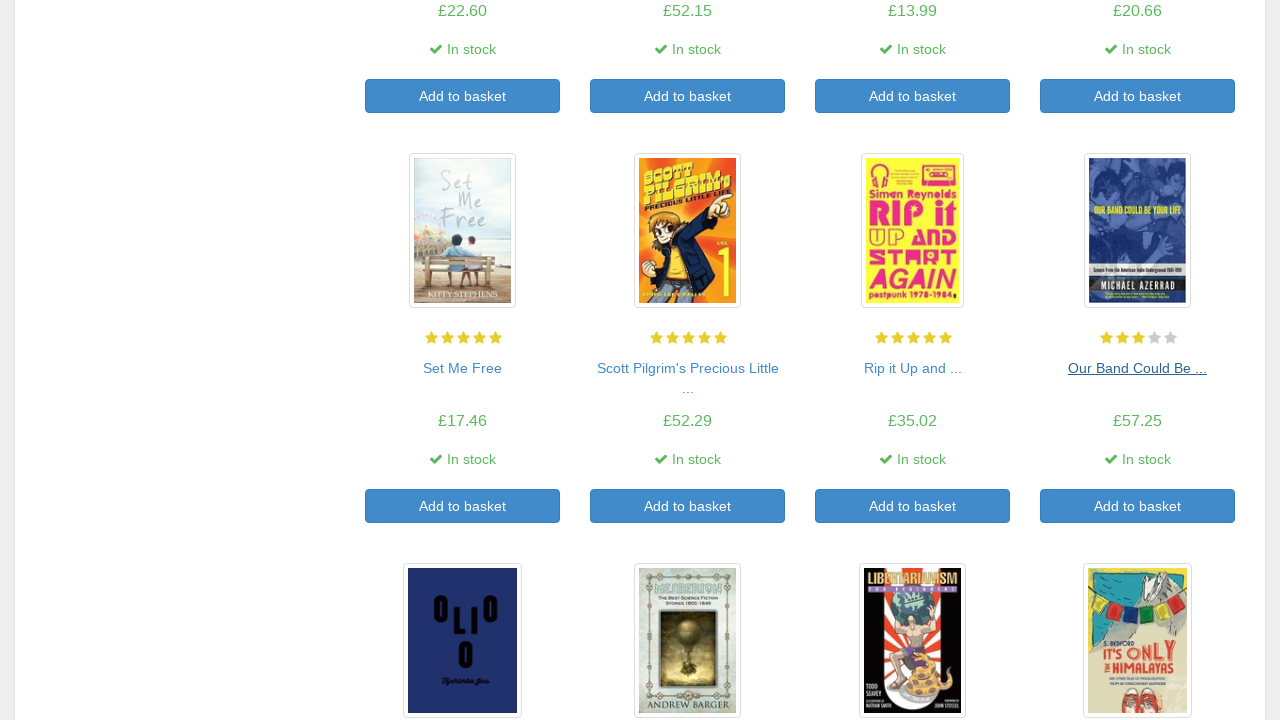

Re-fetched book title links for iteration 17
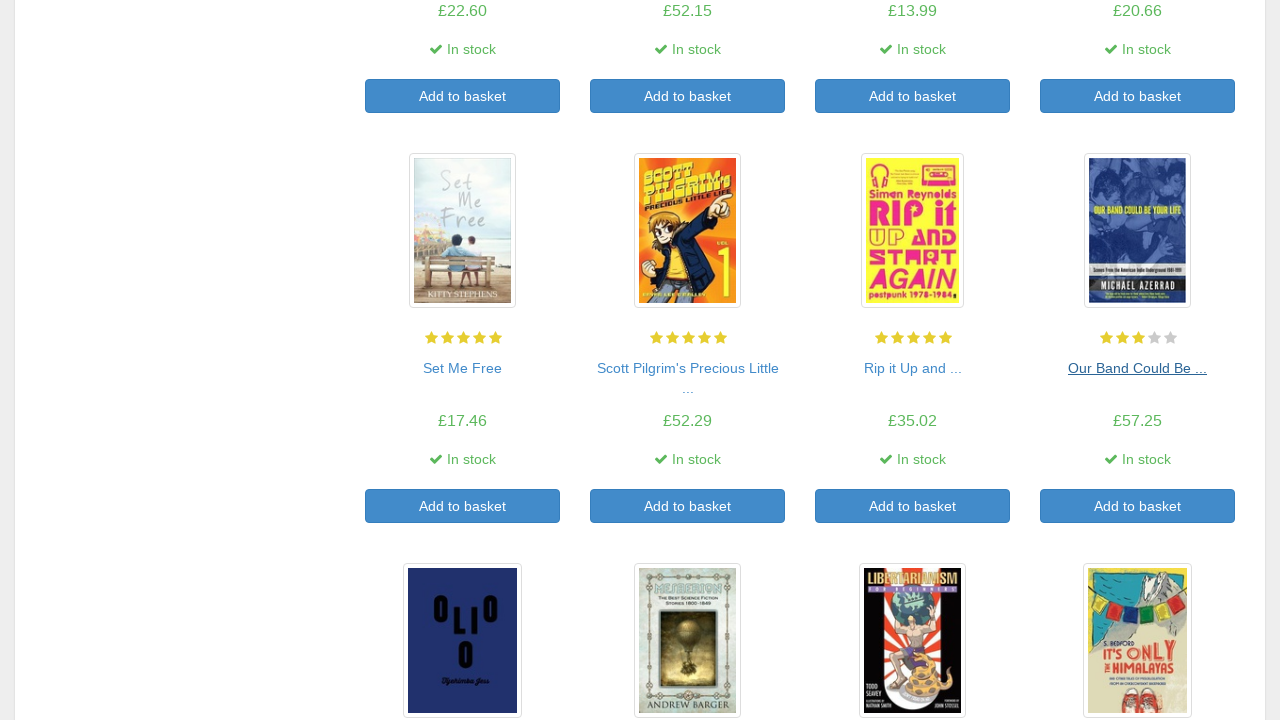

Clicked on book 17 to view its detail page at (462, 443) on a >> nth=86
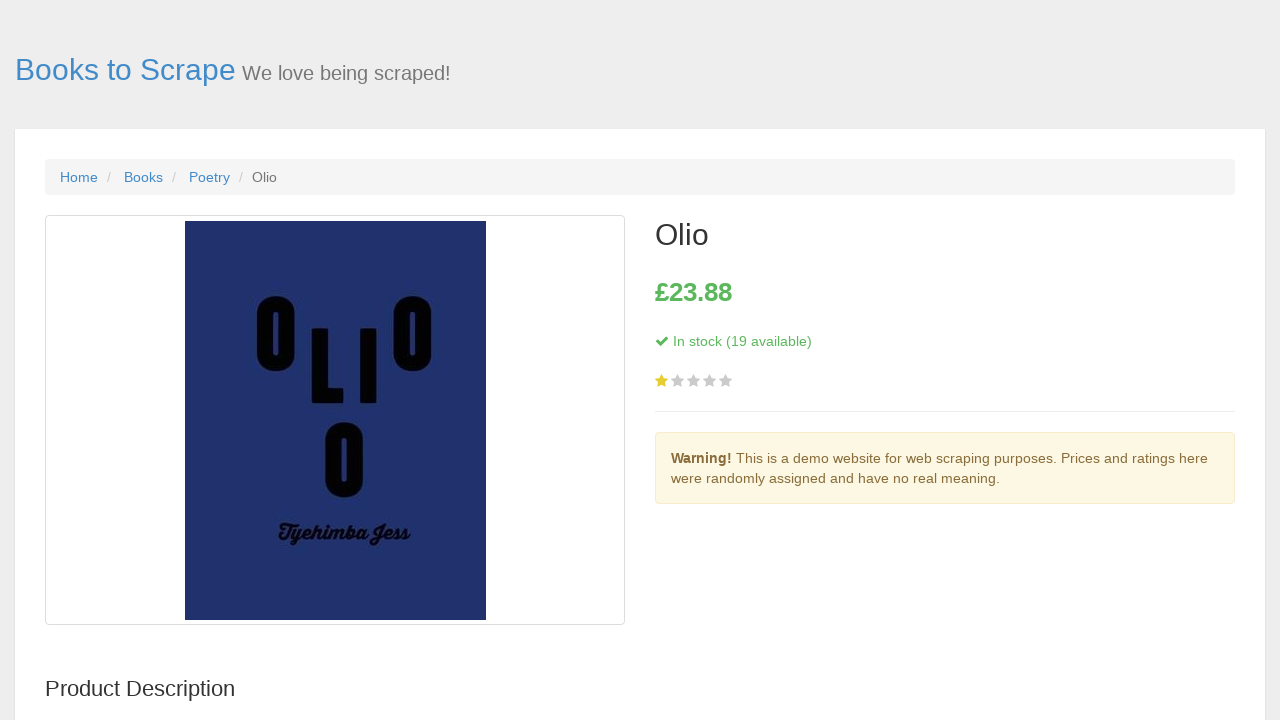

Stock information loaded on book 17 detail page
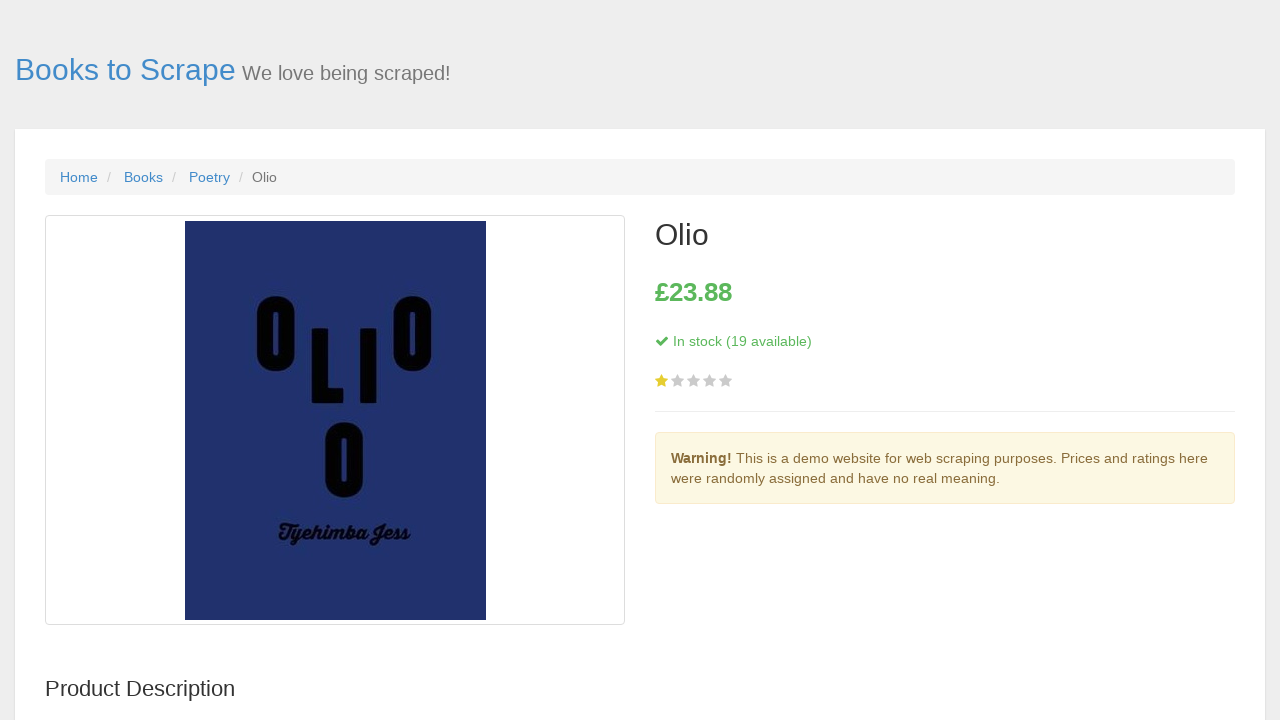

Navigated back to main bookstore page from book 17
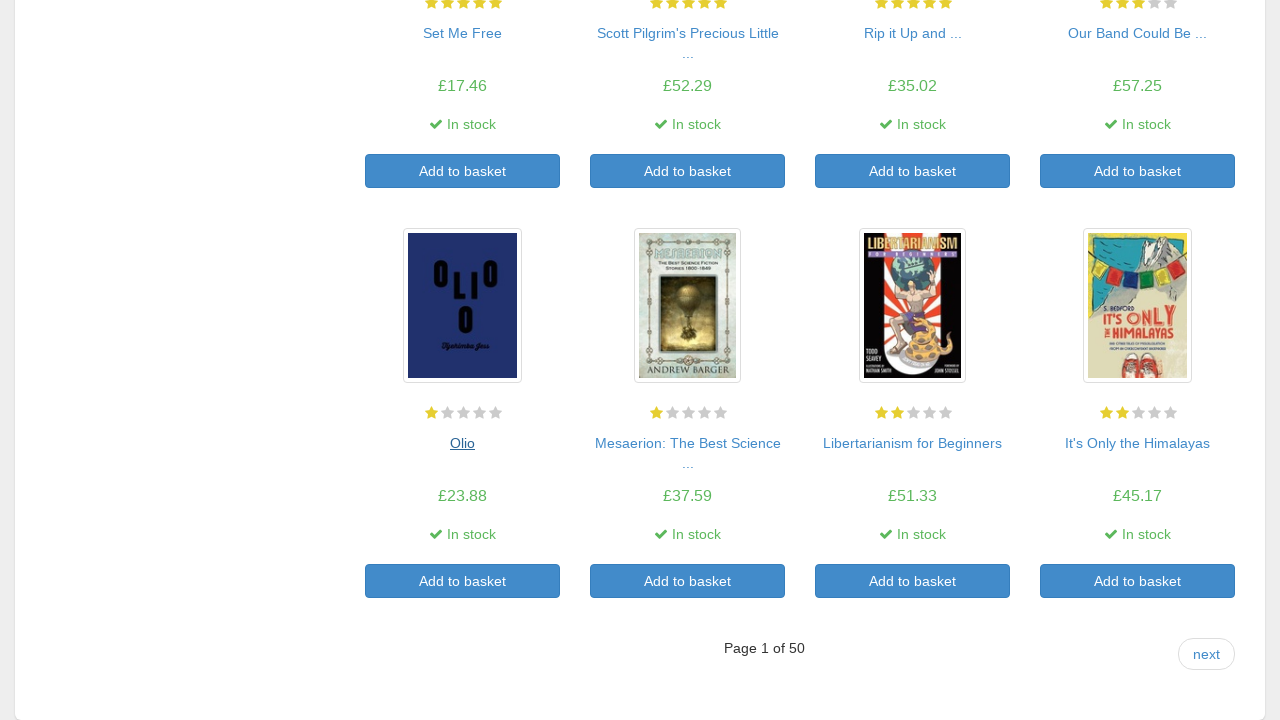

Main bookstore page fully loaded after navigation
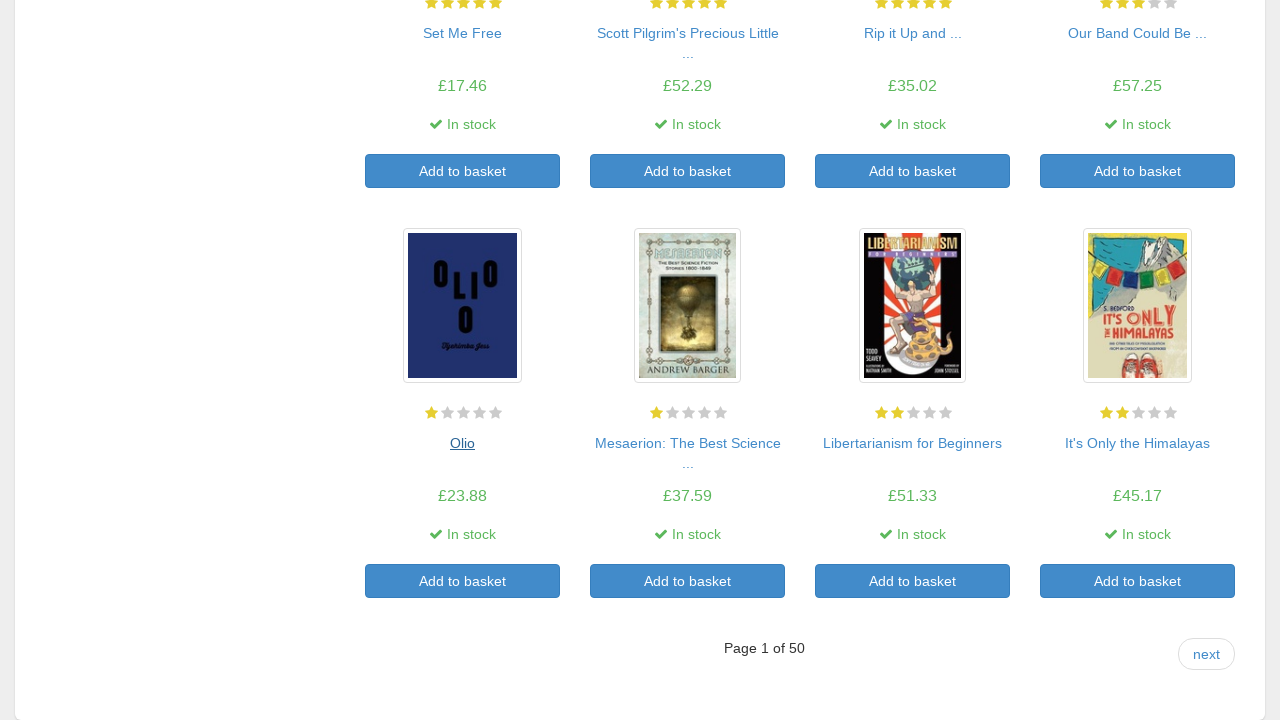

Re-fetched book title links for iteration 18
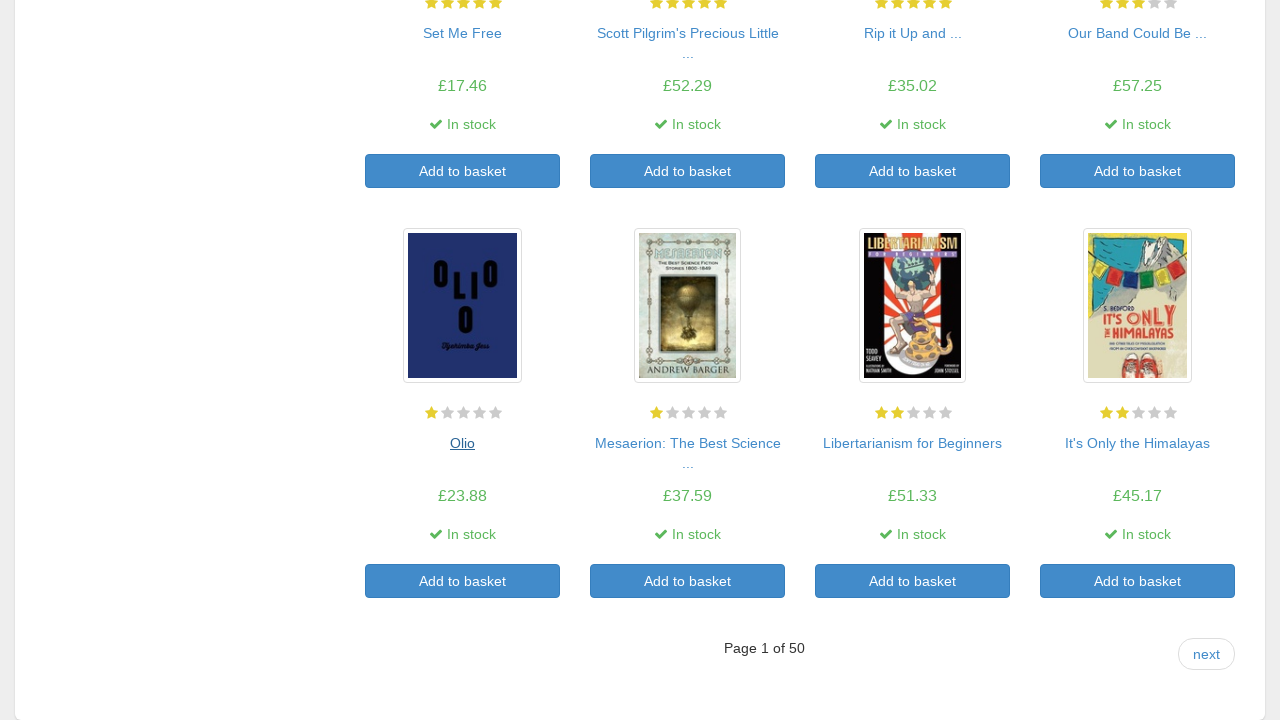

Clicked on book 18 to view its detail page at (688, 443) on a >> nth=88
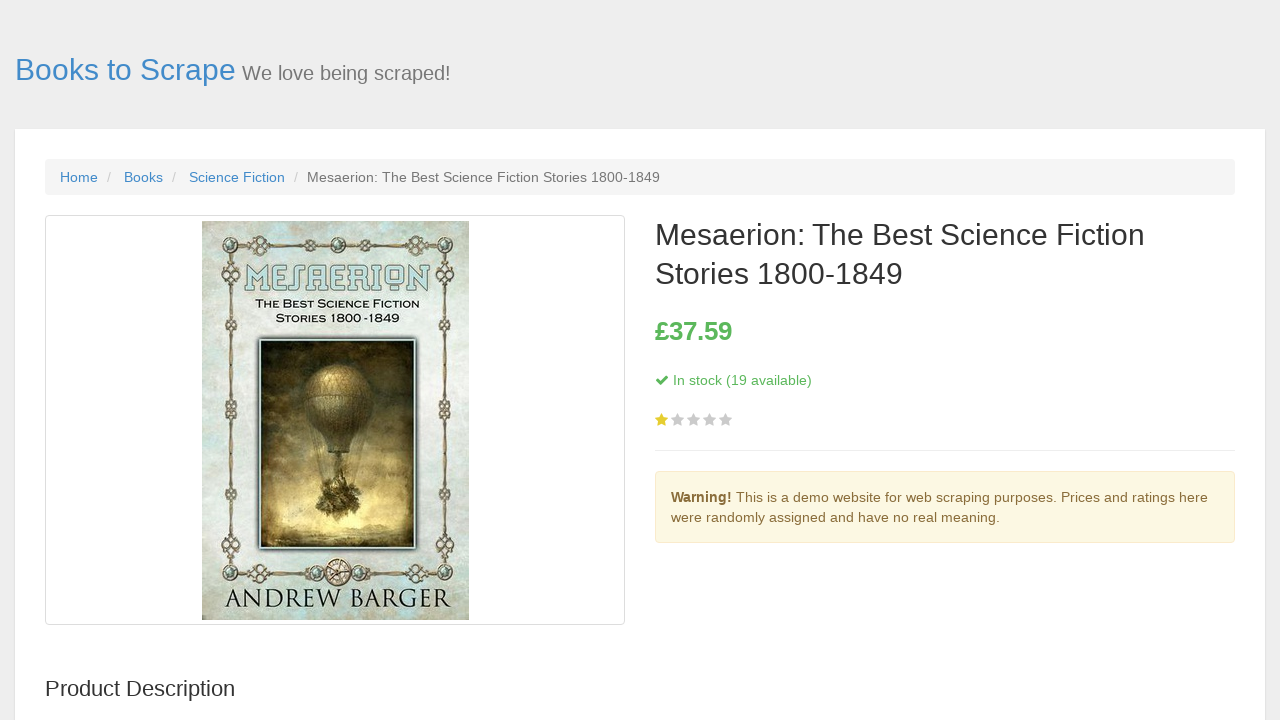

Stock information loaded on book 18 detail page
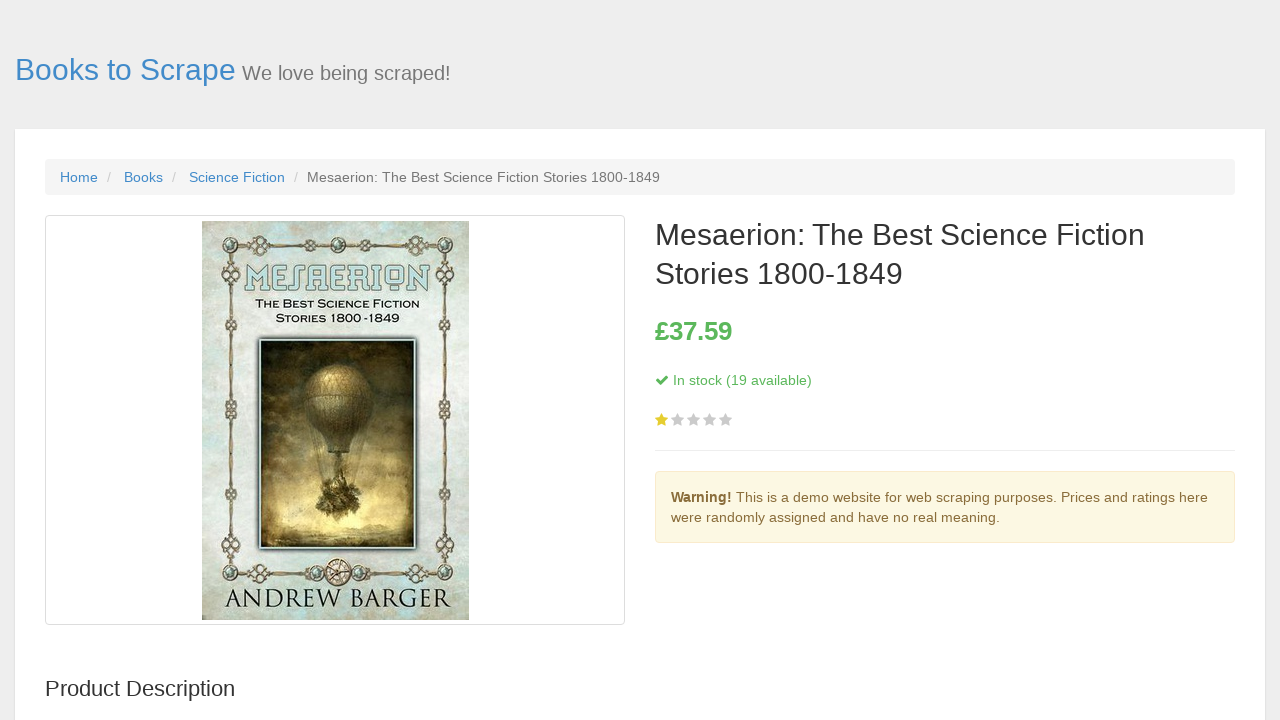

Navigated back to main bookstore page from book 18
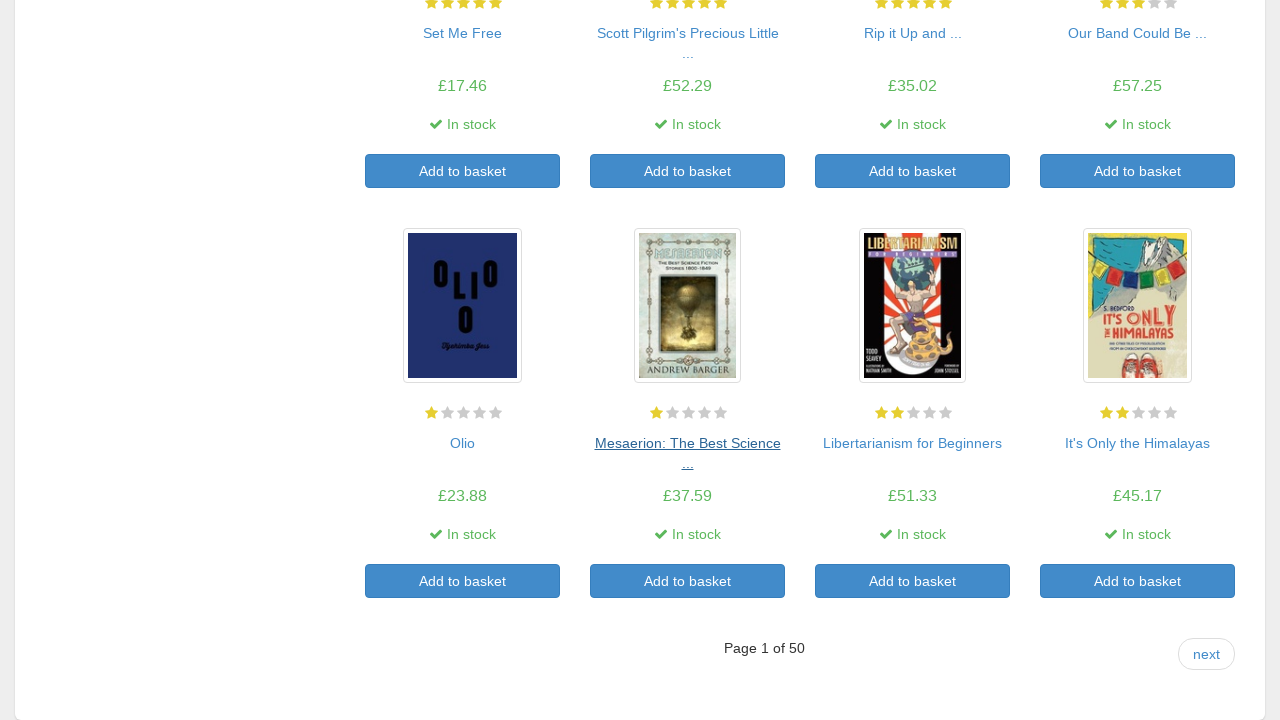

Main bookstore page fully loaded after navigation
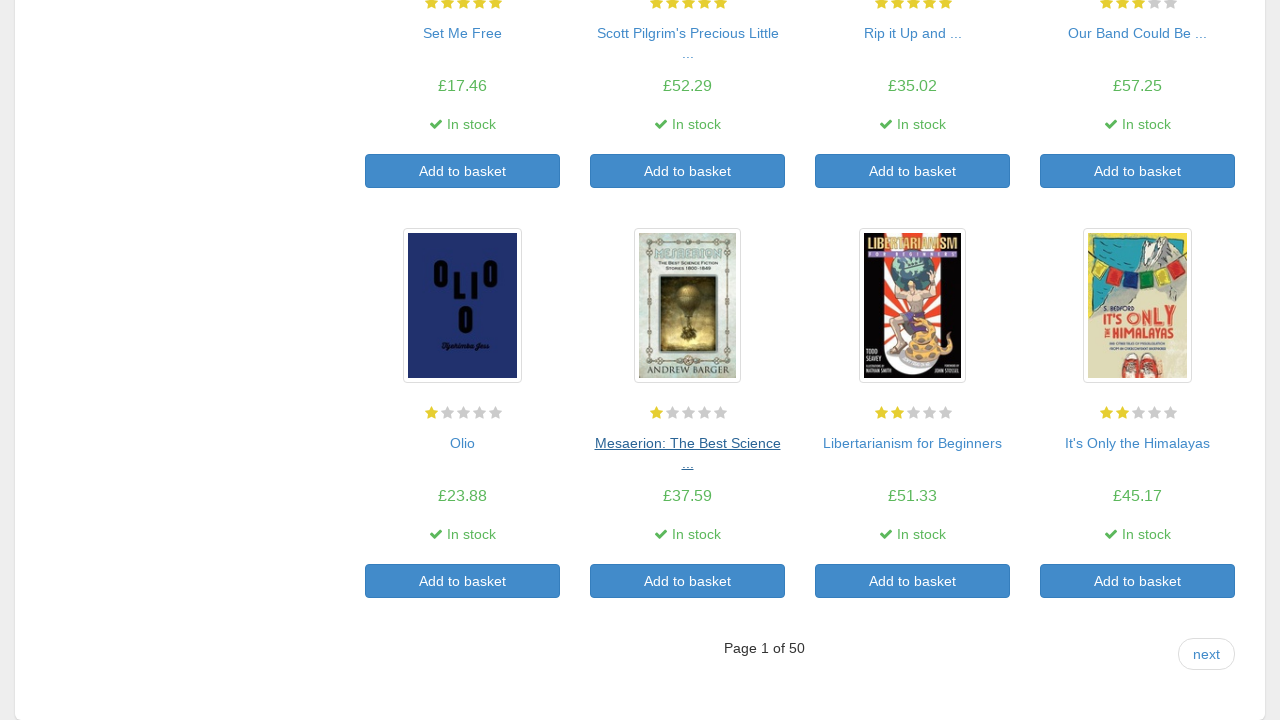

Re-fetched book title links for iteration 19
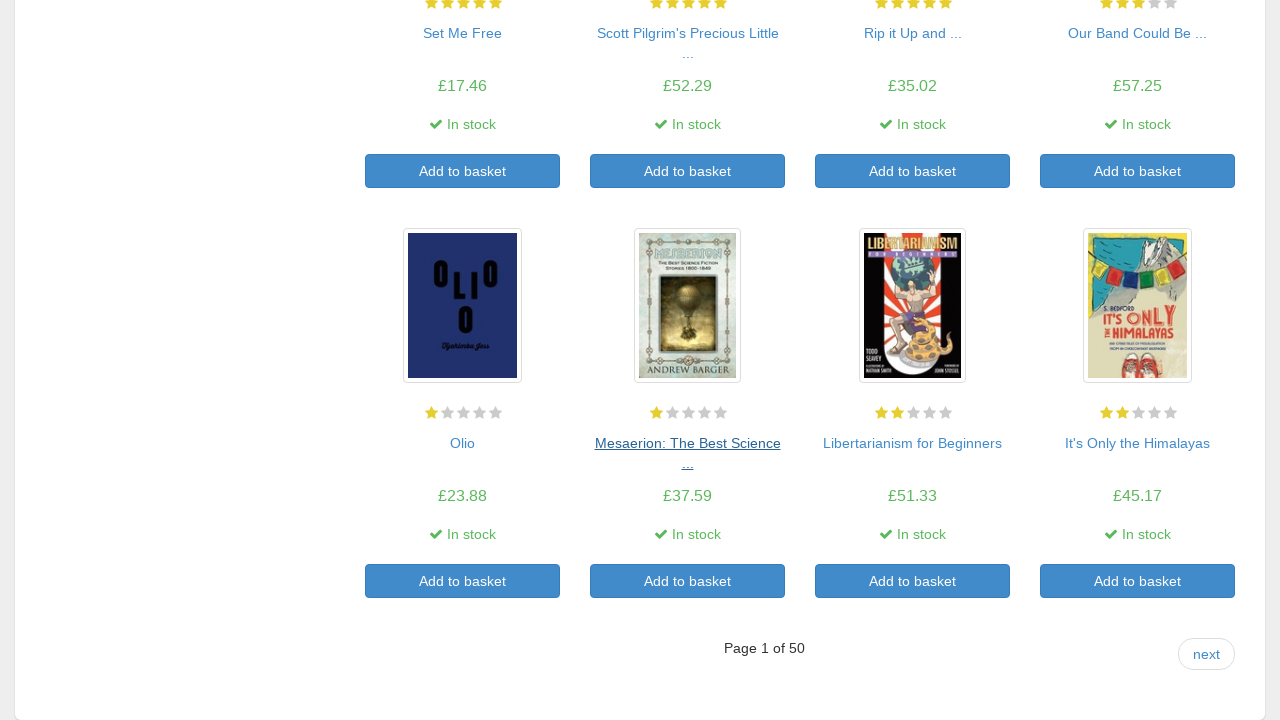

Clicked on book 19 to view its detail page at (912, 443) on a >> nth=90
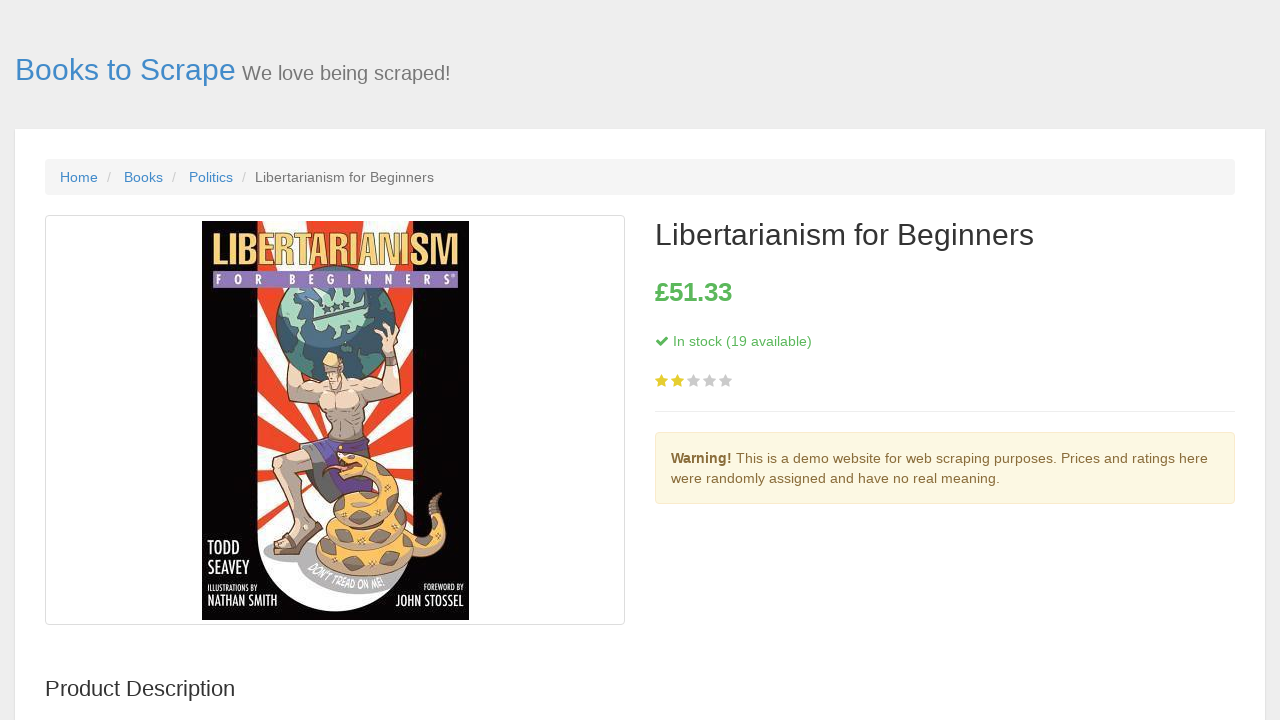

Stock information loaded on book 19 detail page
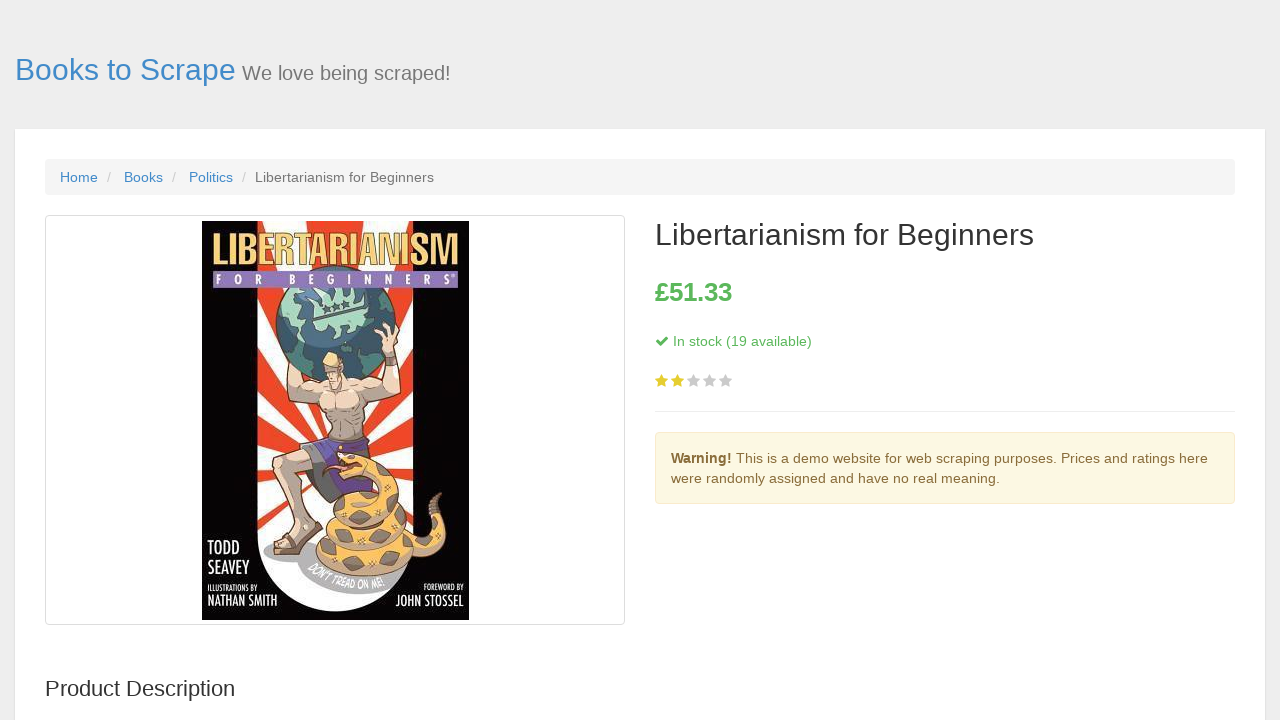

Navigated back to main bookstore page from book 19
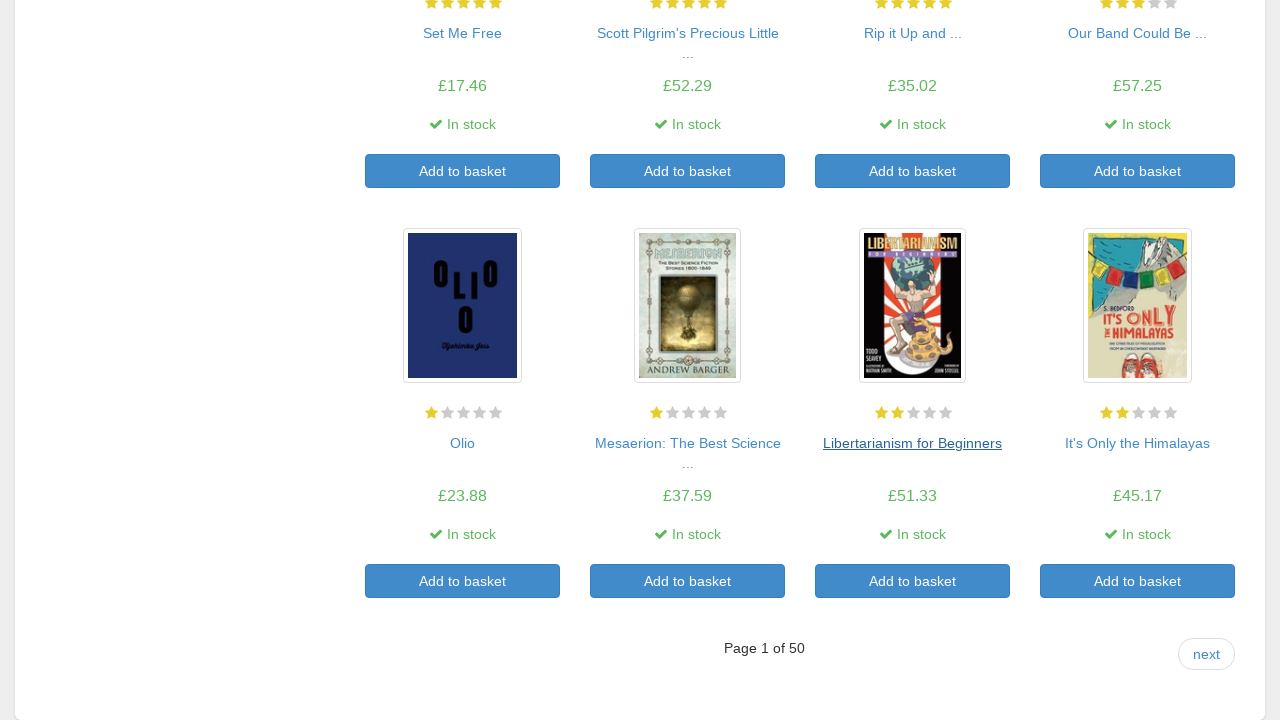

Main bookstore page fully loaded after navigation
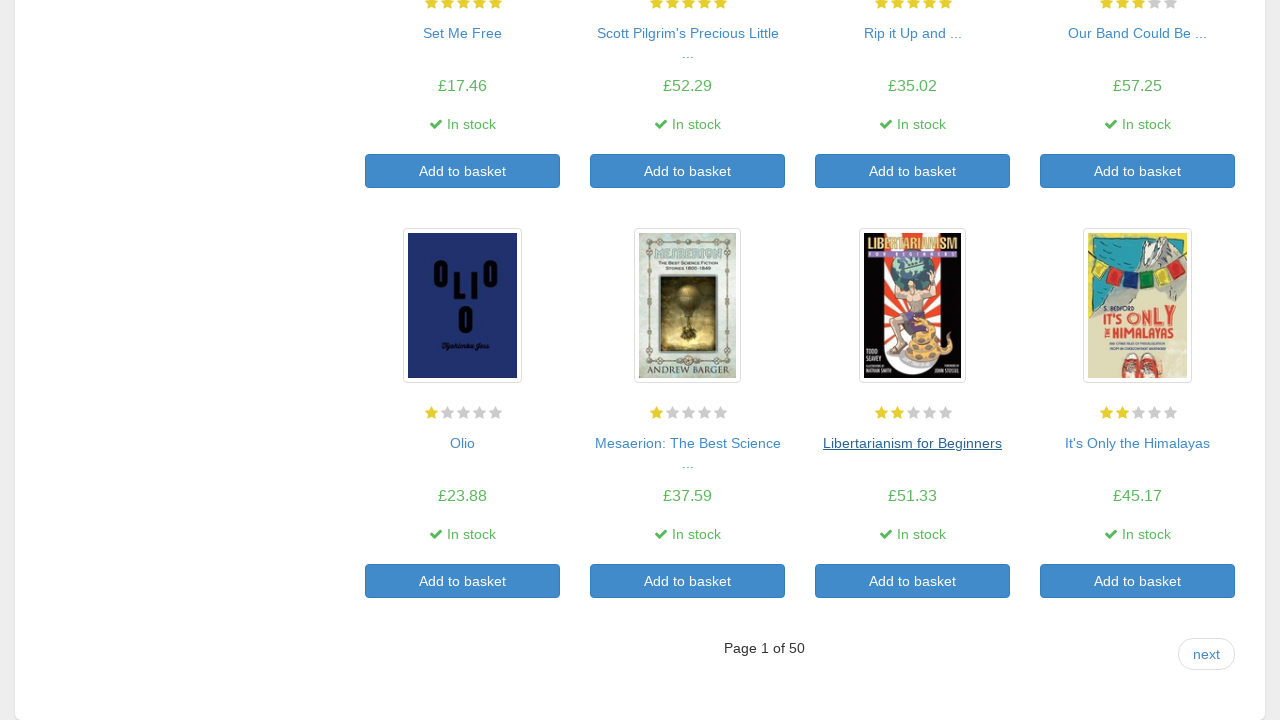

Re-fetched book title links for iteration 20
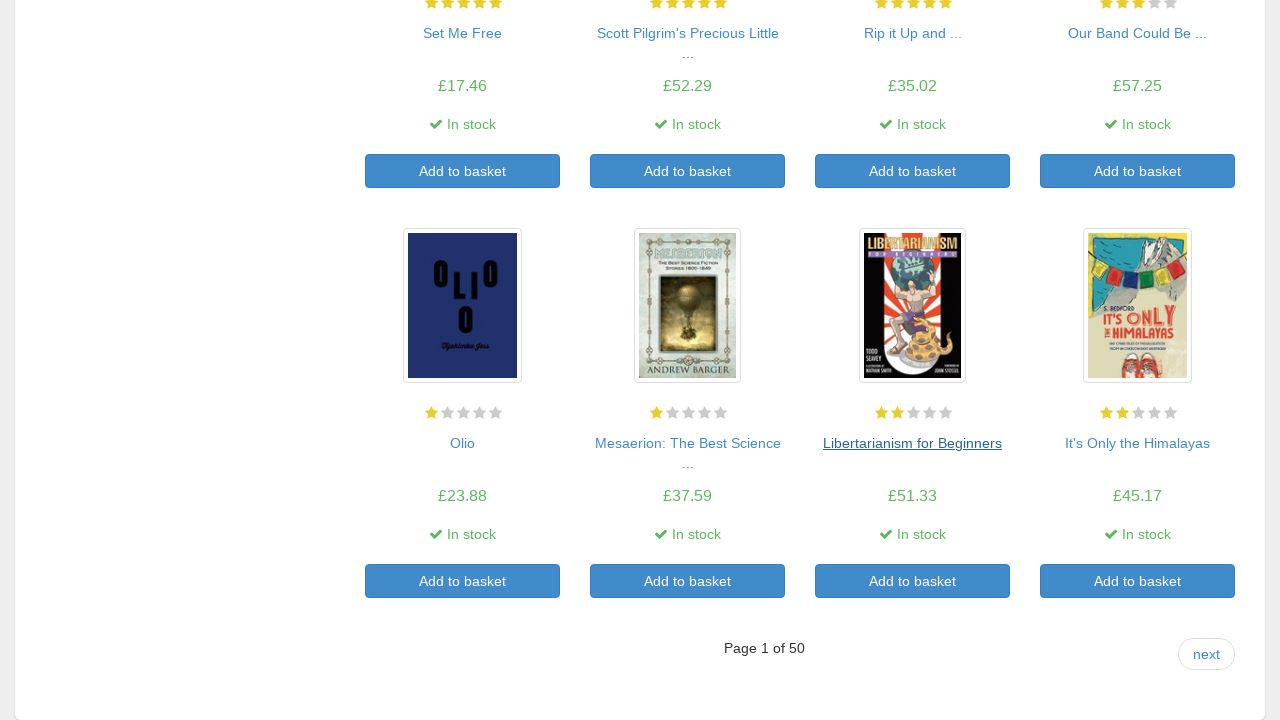

Clicked on book 20 to view its detail page at (1138, 443) on a >> nth=92
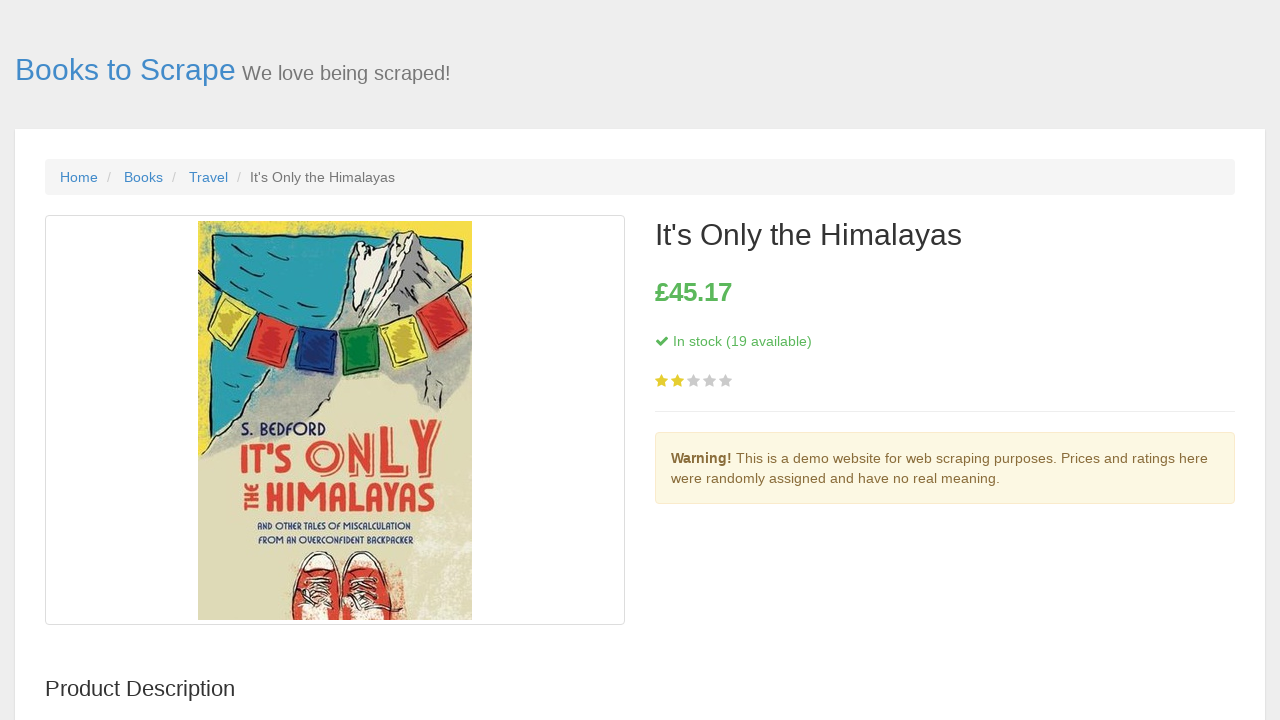

Stock information loaded on book 20 detail page
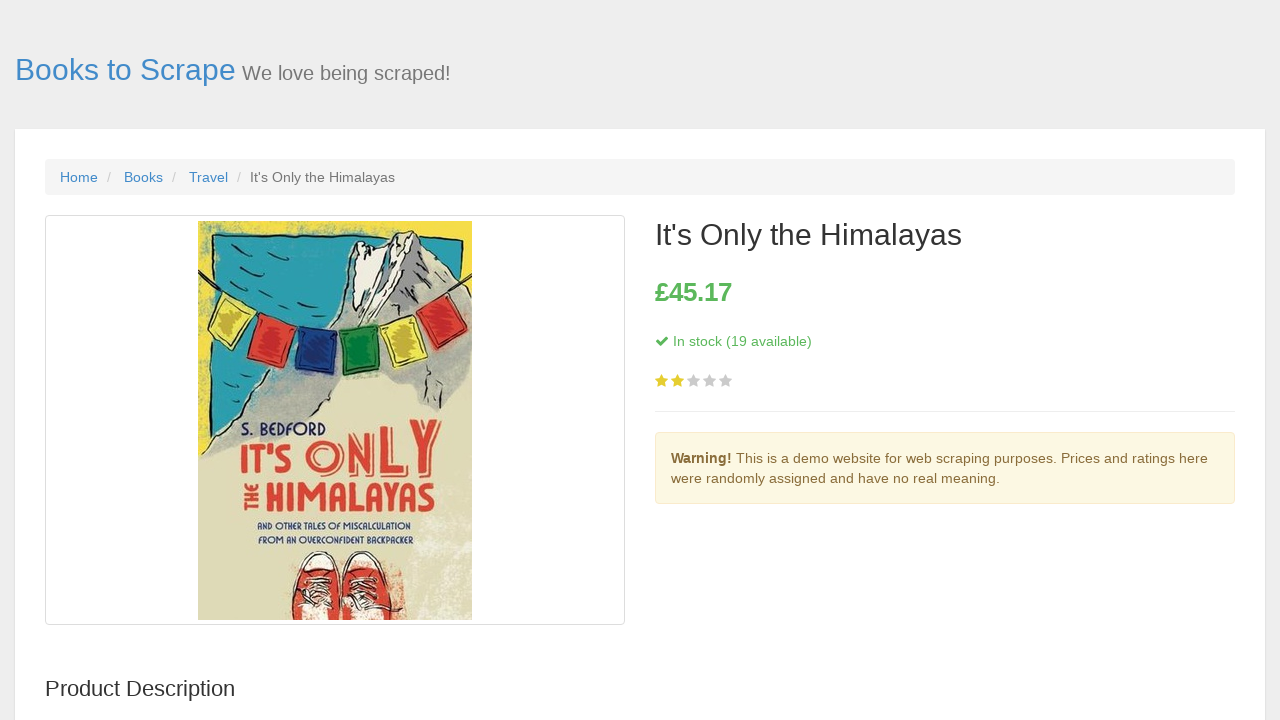

Navigated back to main bookstore page from book 20
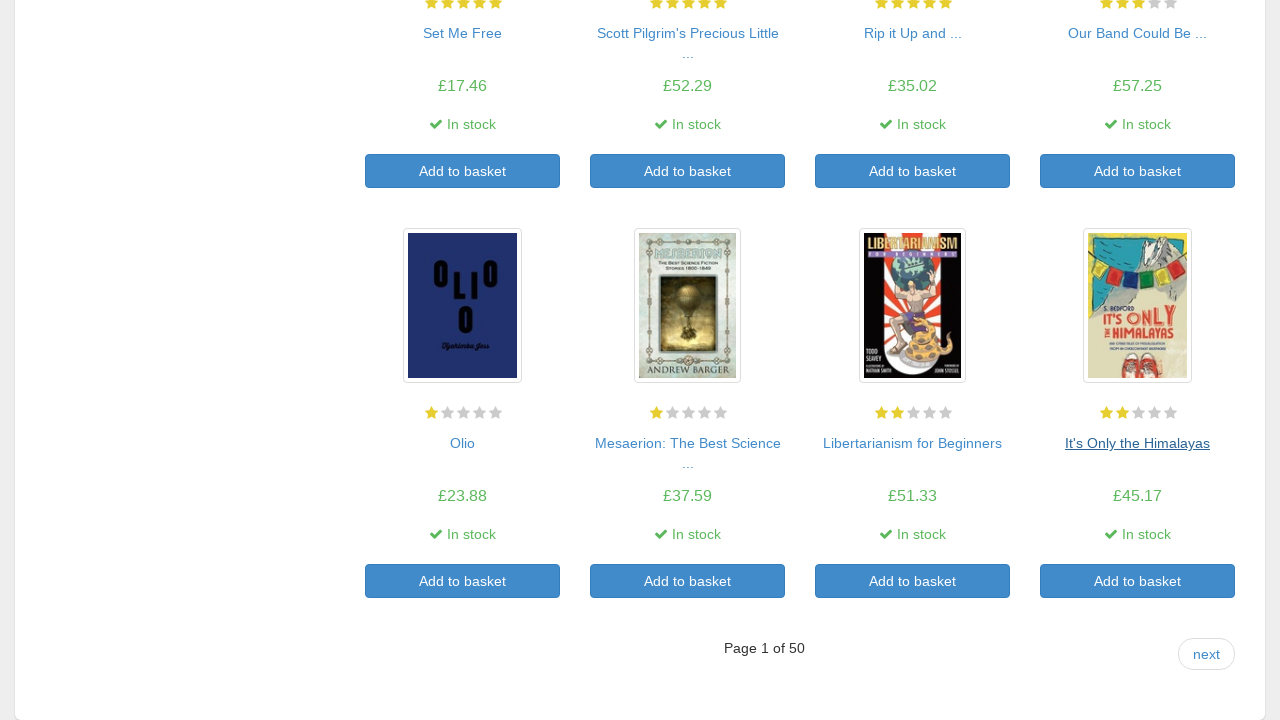

Main bookstore page fully loaded after navigation
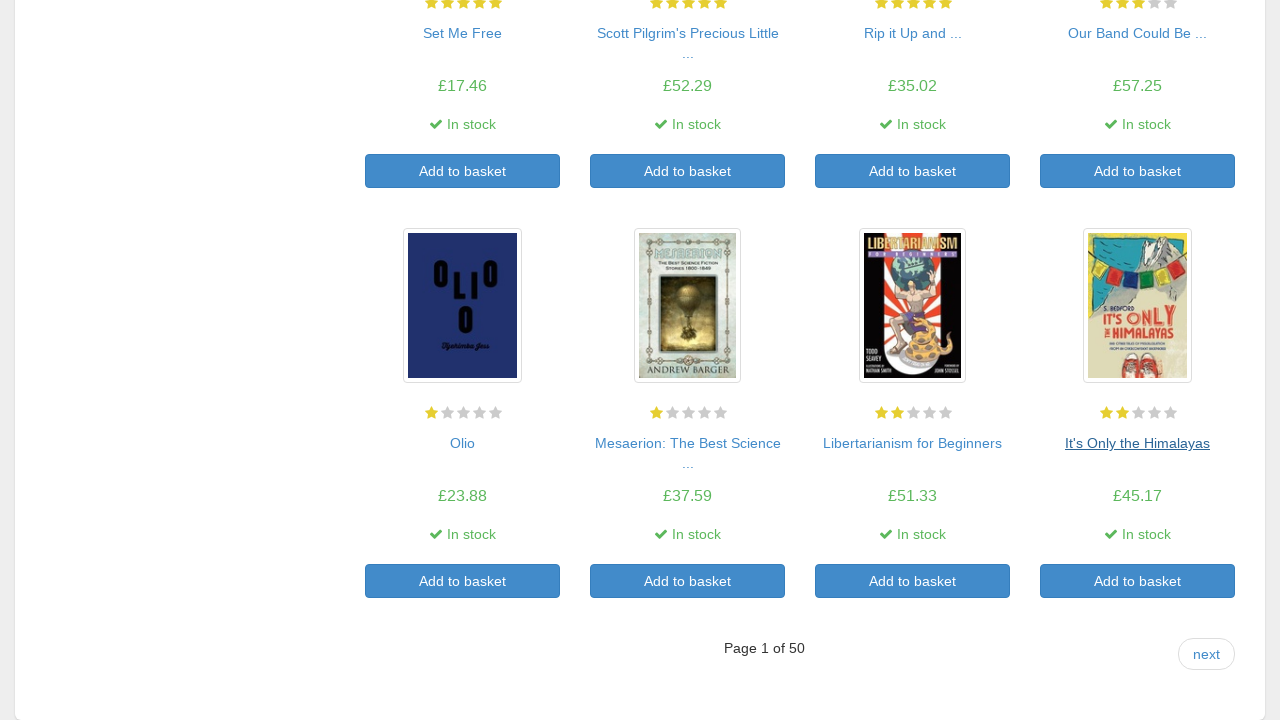

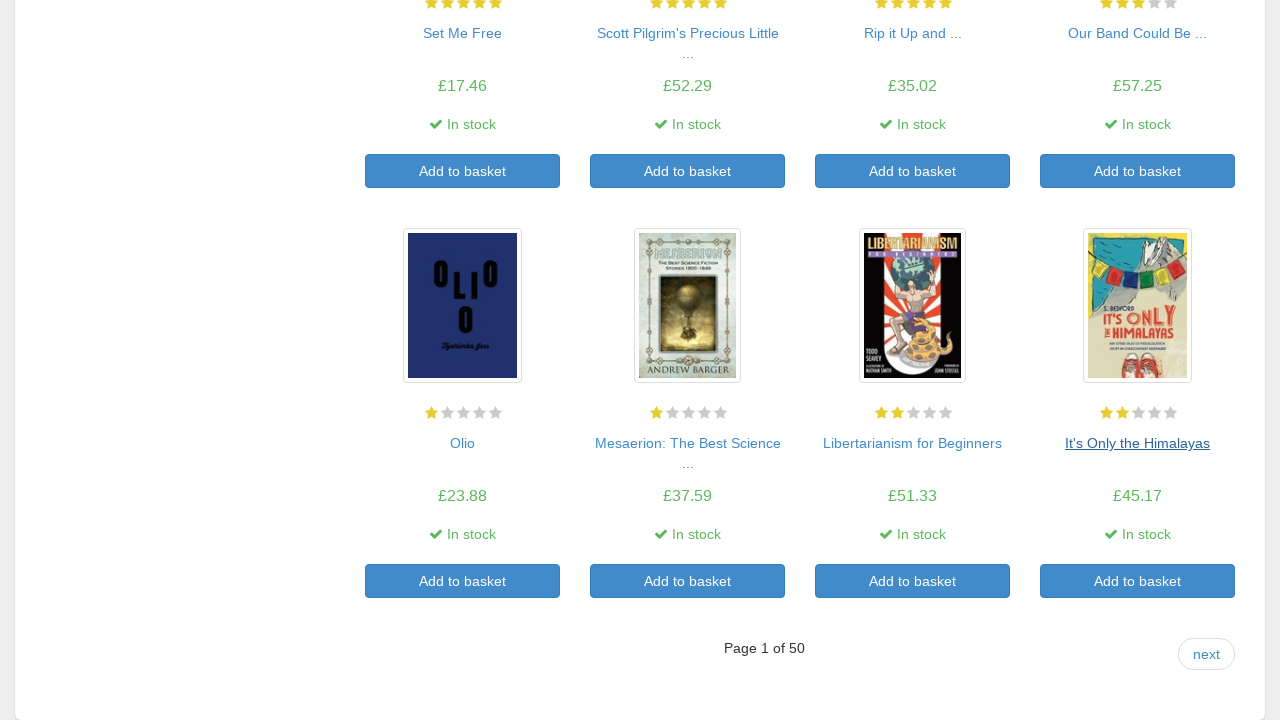